Tests filling out a large form by entering text into all input fields and clicking the submit button

Starting URL: http://suninjuly.github.io/huge_form.html

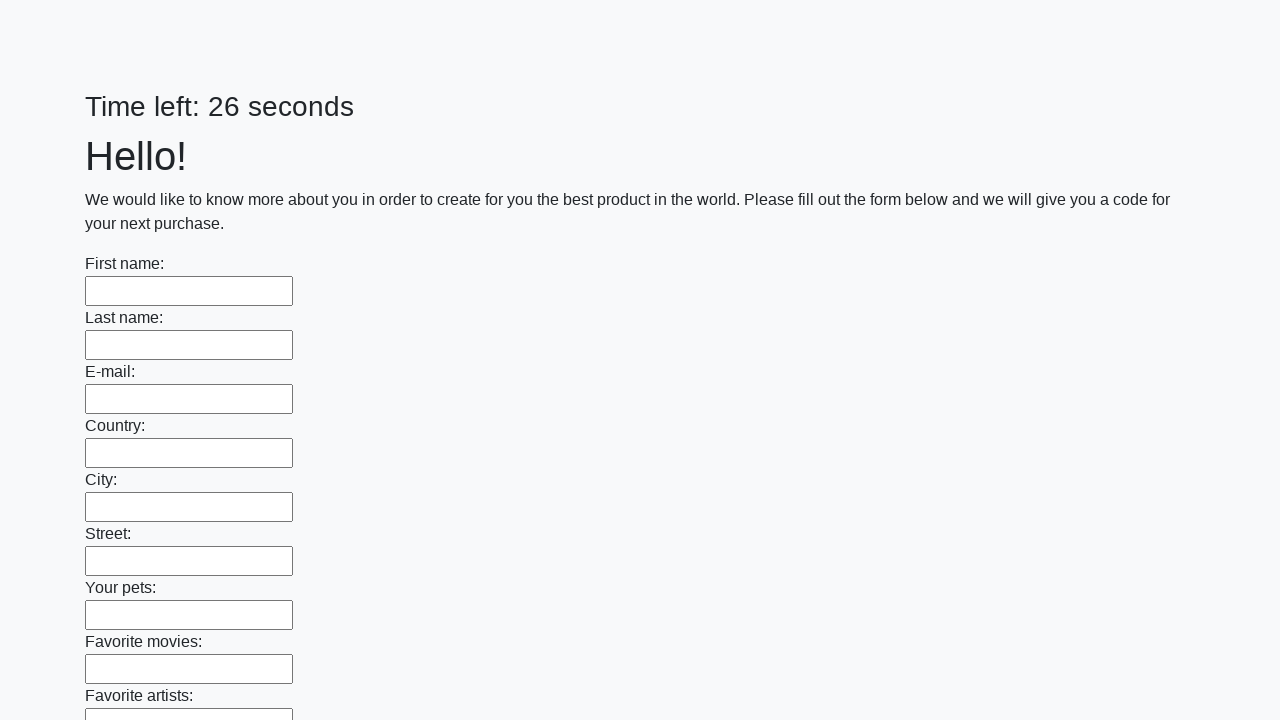

Located all input fields on the huge form
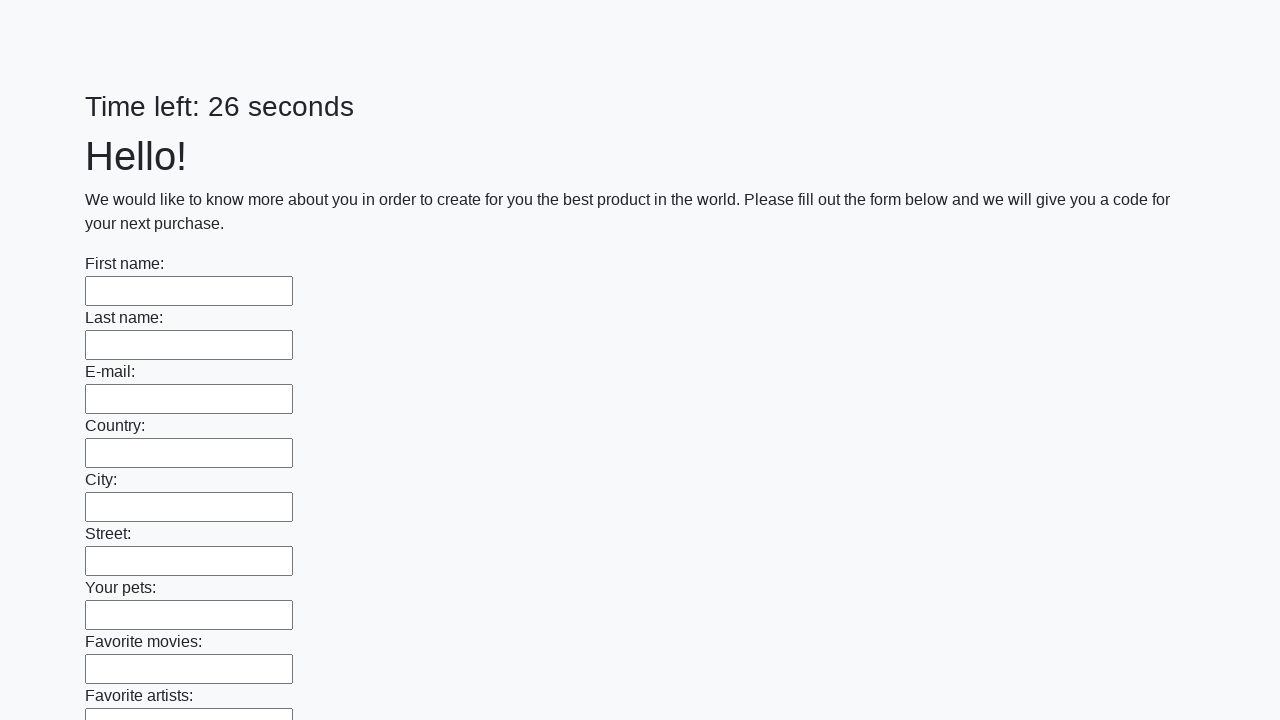

Filled an input field with 'TestValue123' on input >> nth=0
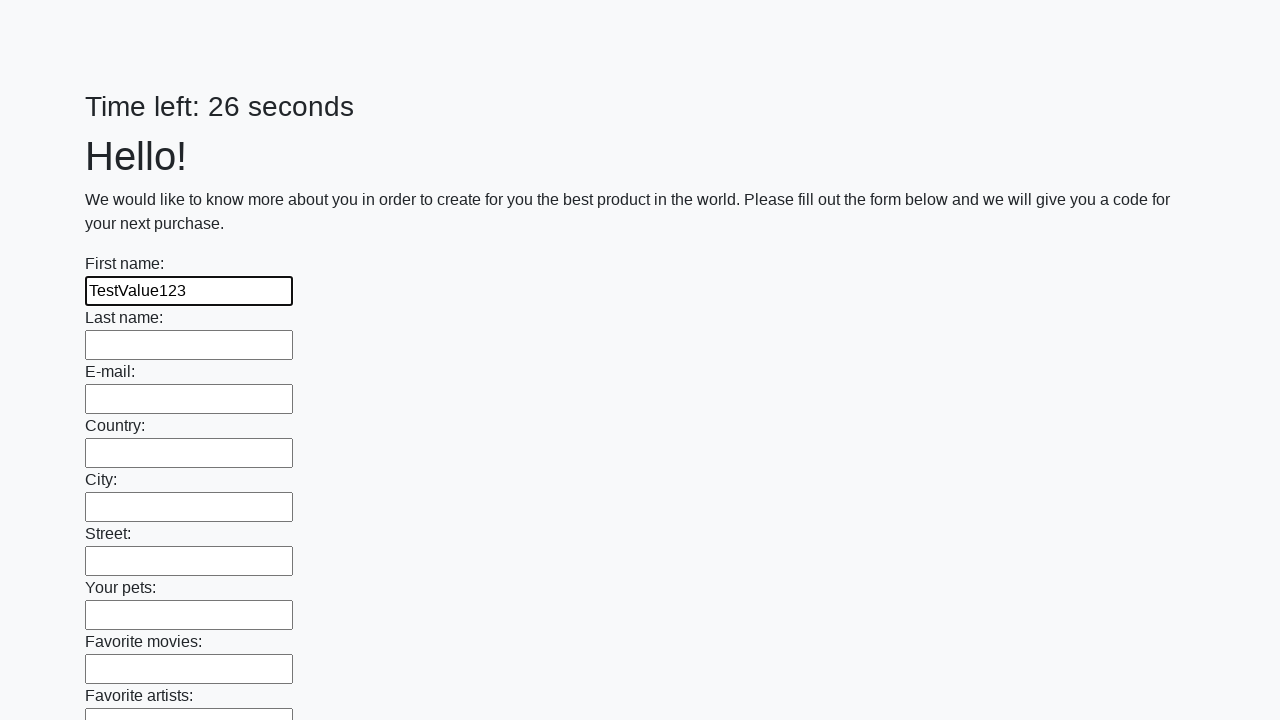

Filled an input field with 'TestValue123' on input >> nth=1
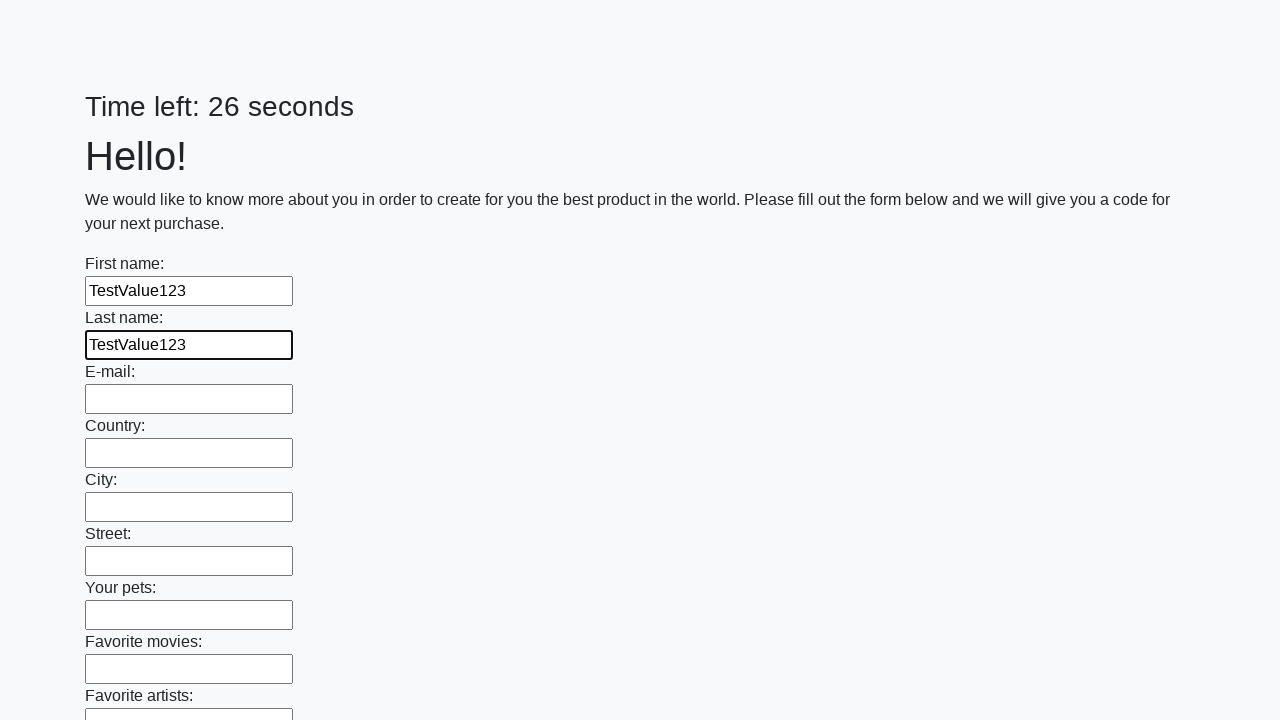

Filled an input field with 'TestValue123' on input >> nth=2
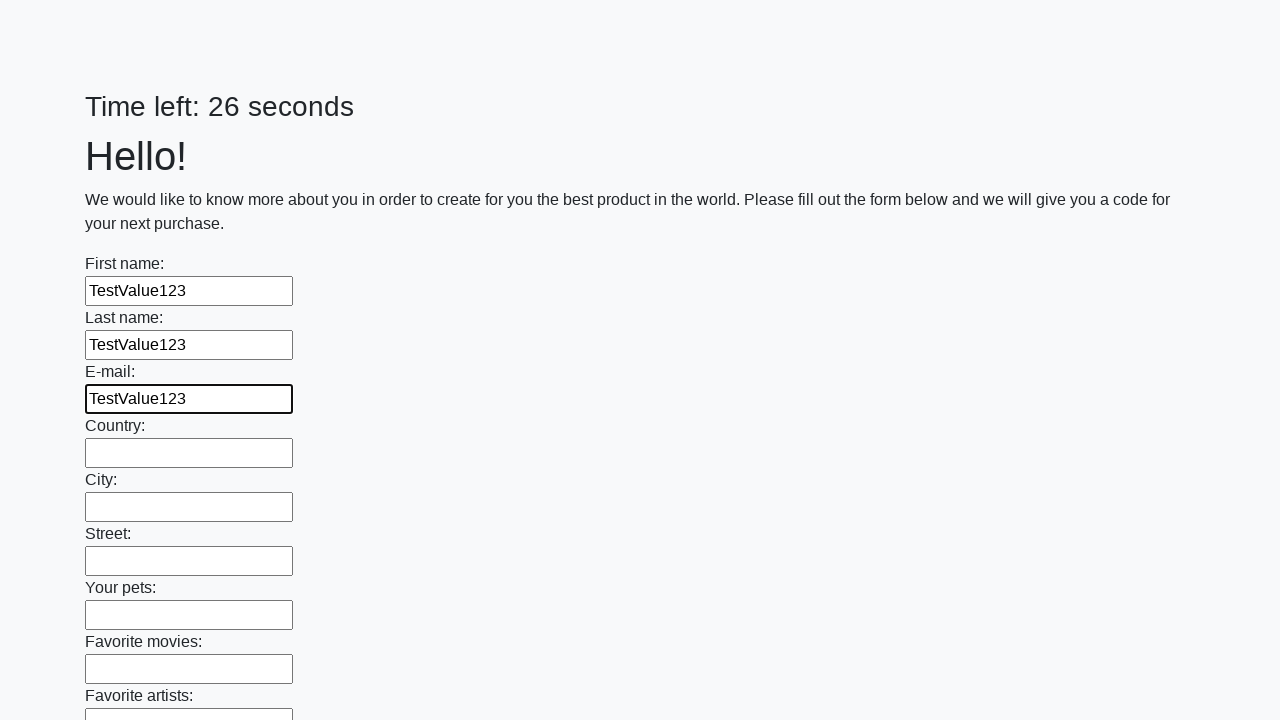

Filled an input field with 'TestValue123' on input >> nth=3
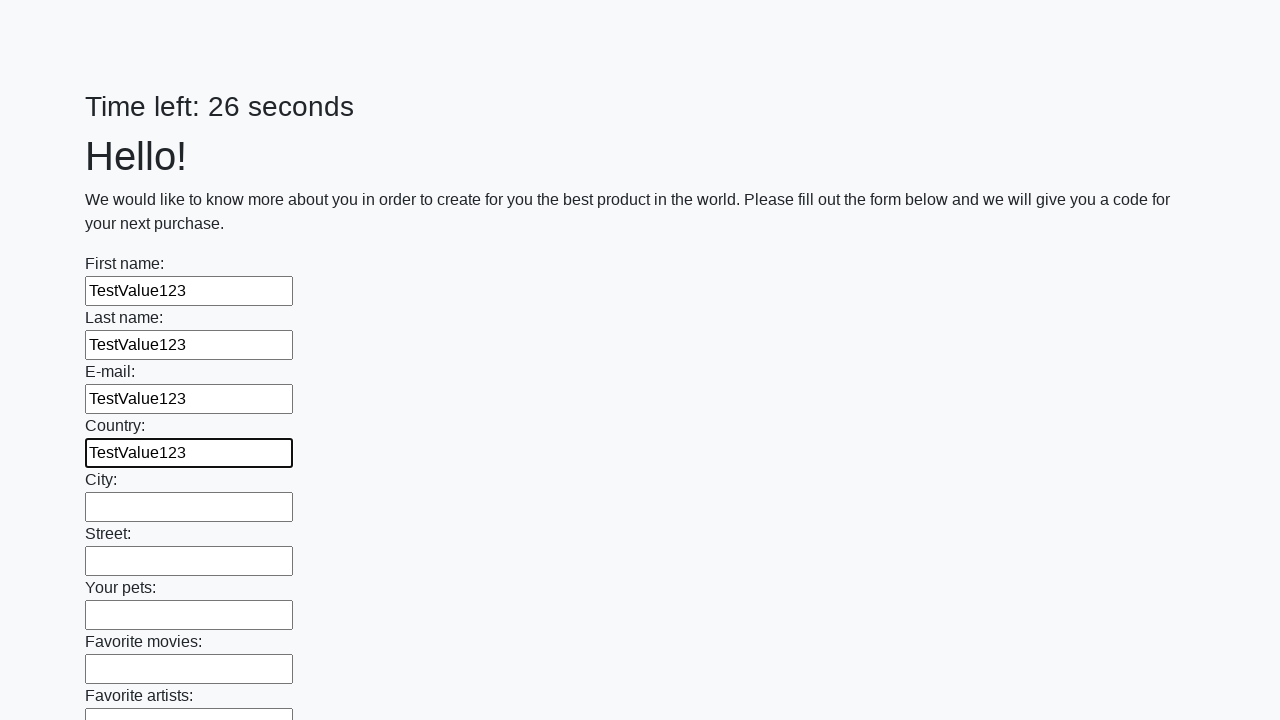

Filled an input field with 'TestValue123' on input >> nth=4
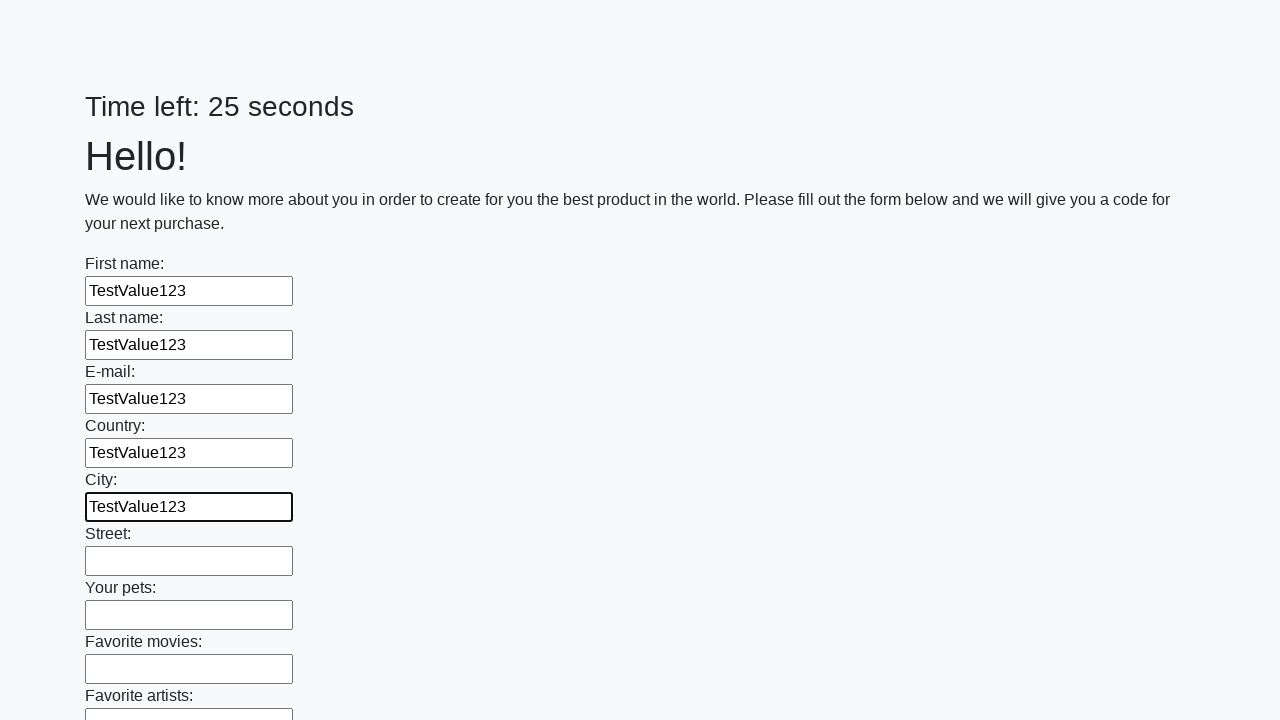

Filled an input field with 'TestValue123' on input >> nth=5
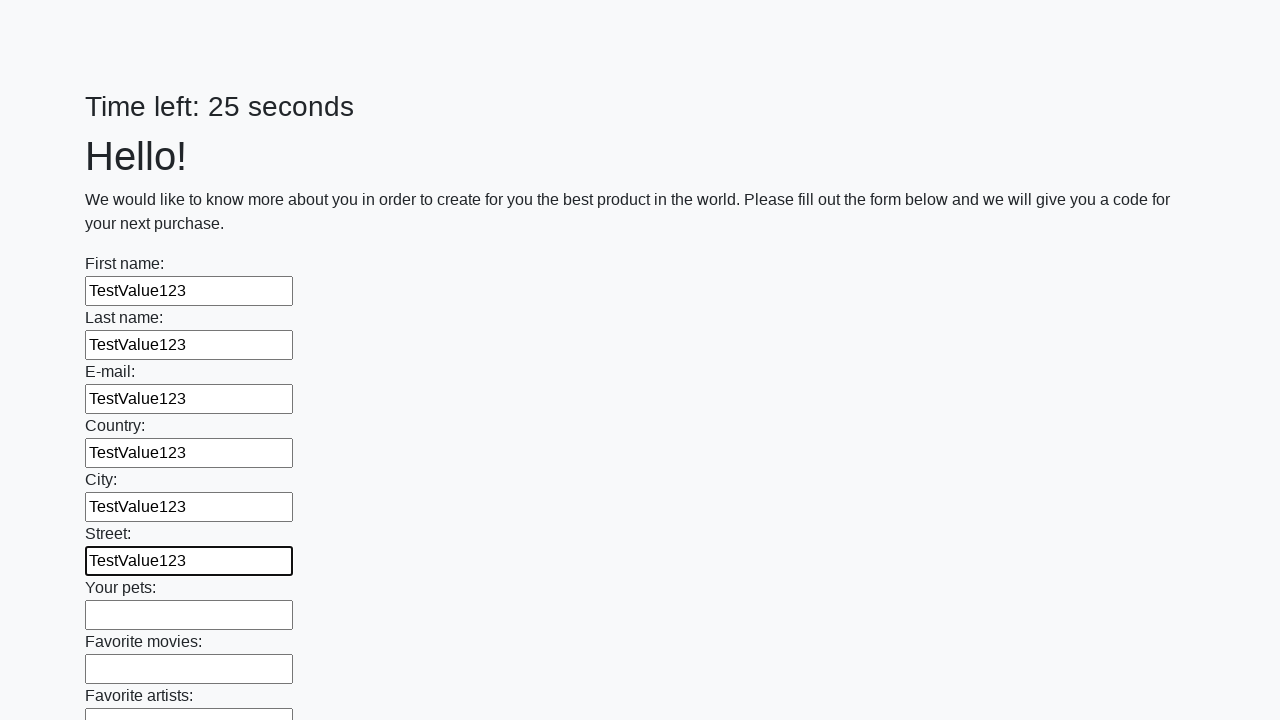

Filled an input field with 'TestValue123' on input >> nth=6
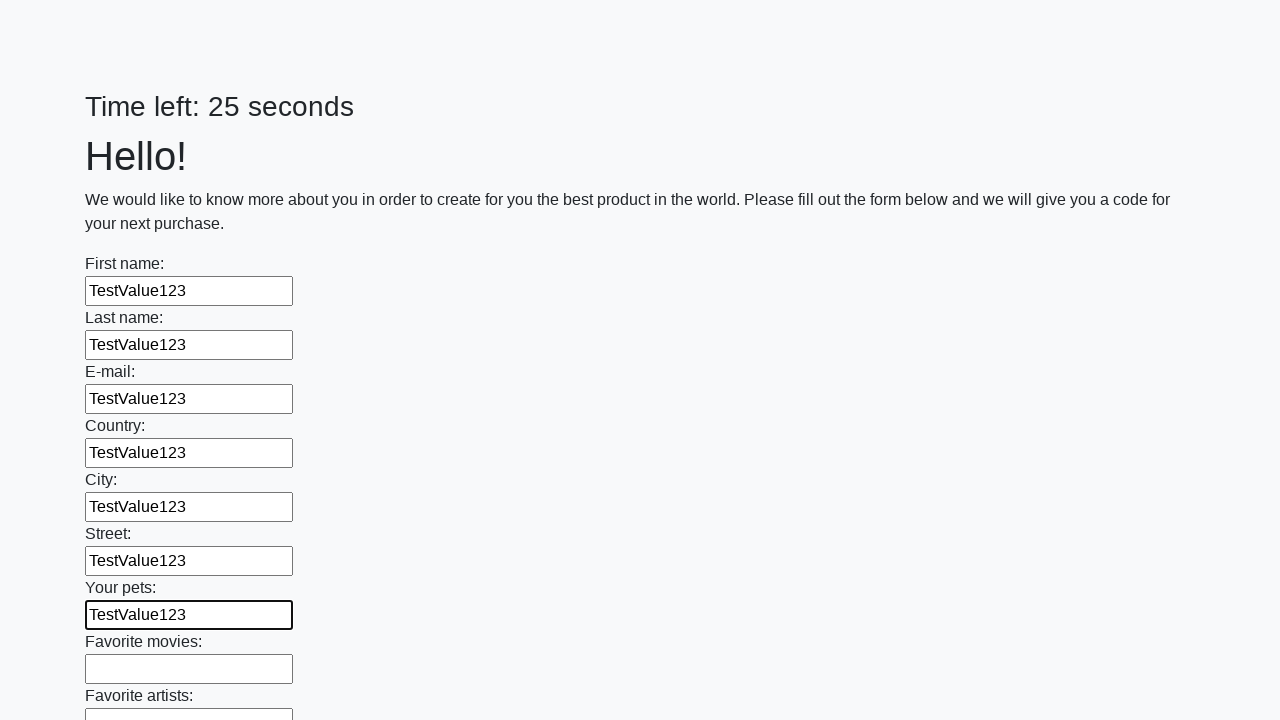

Filled an input field with 'TestValue123' on input >> nth=7
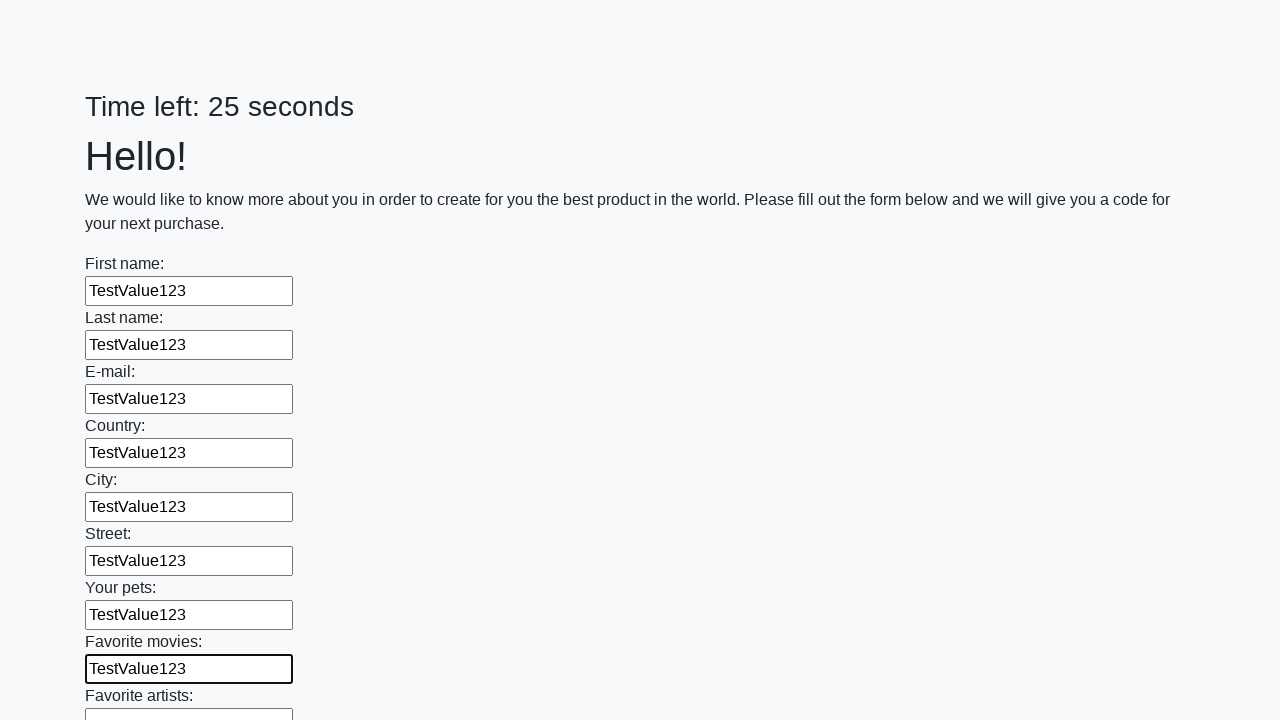

Filled an input field with 'TestValue123' on input >> nth=8
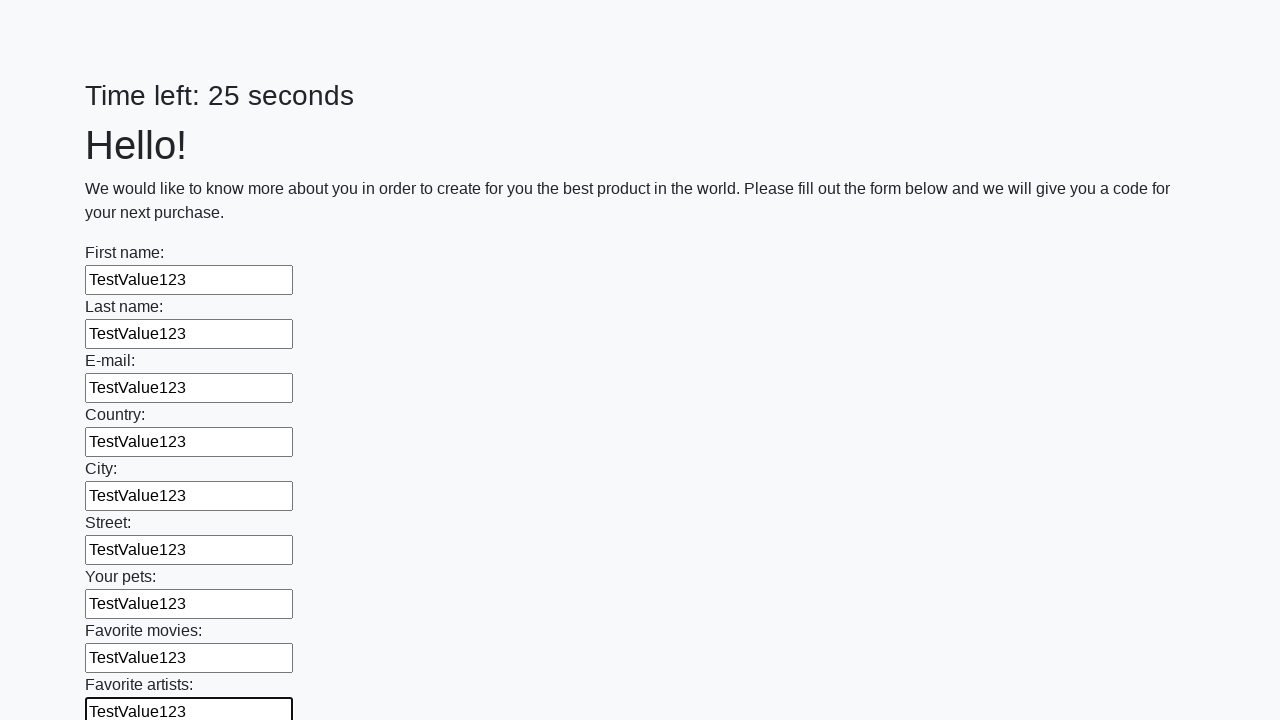

Filled an input field with 'TestValue123' on input >> nth=9
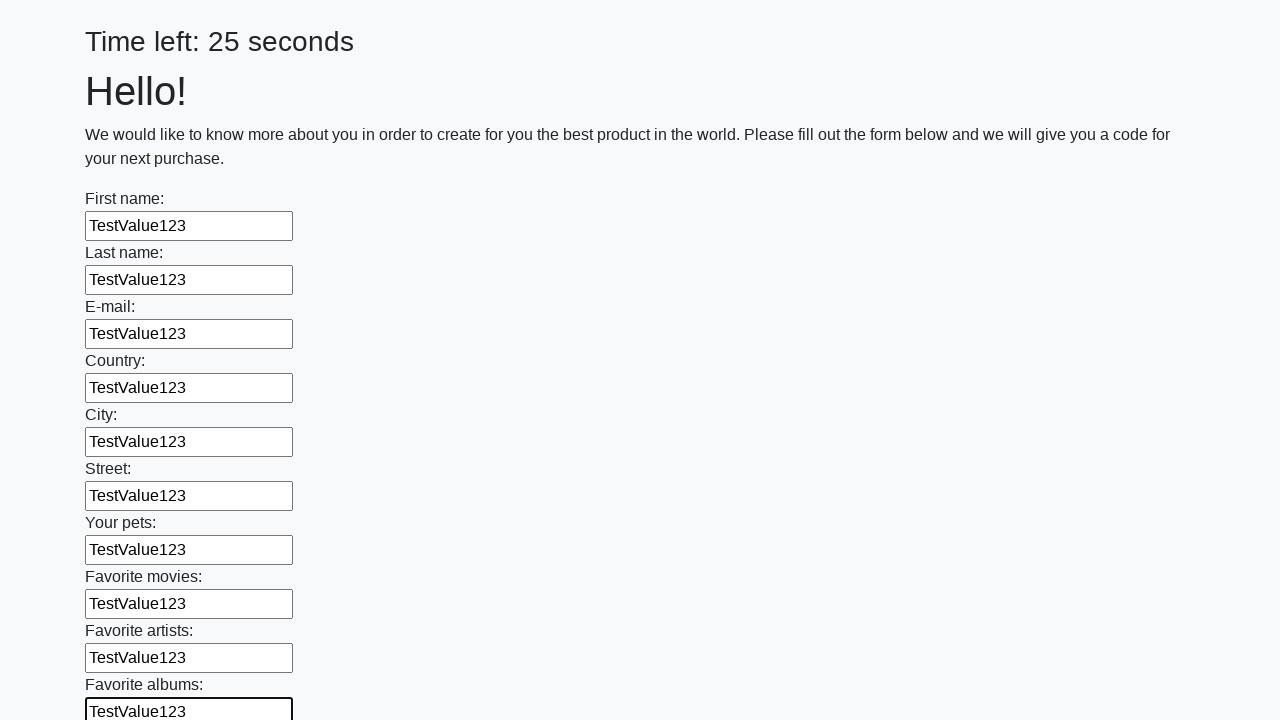

Filled an input field with 'TestValue123' on input >> nth=10
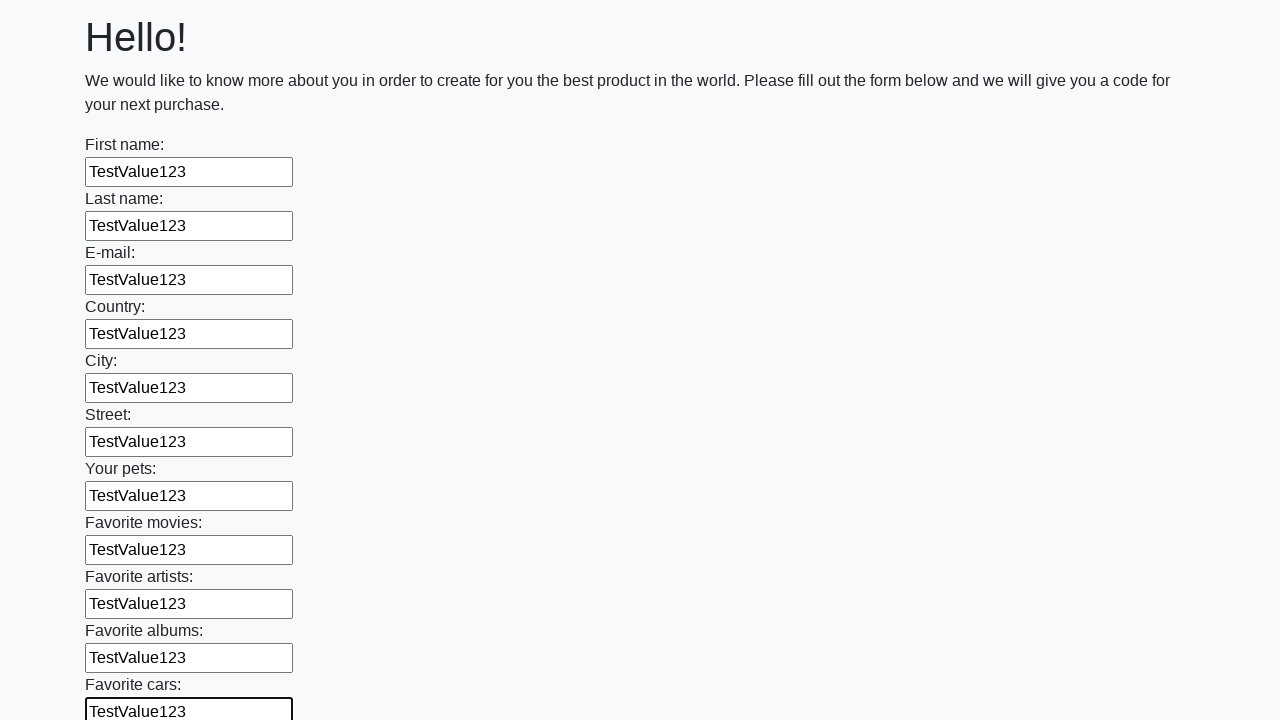

Filled an input field with 'TestValue123' on input >> nth=11
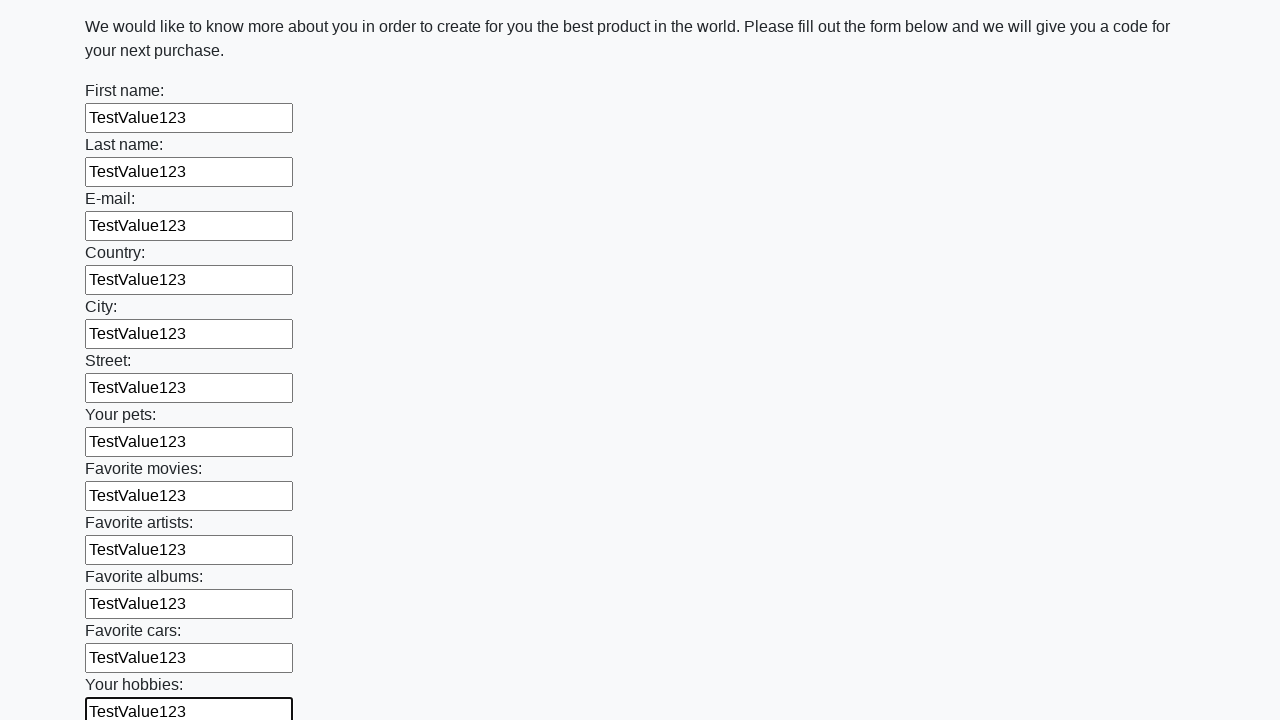

Filled an input field with 'TestValue123' on input >> nth=12
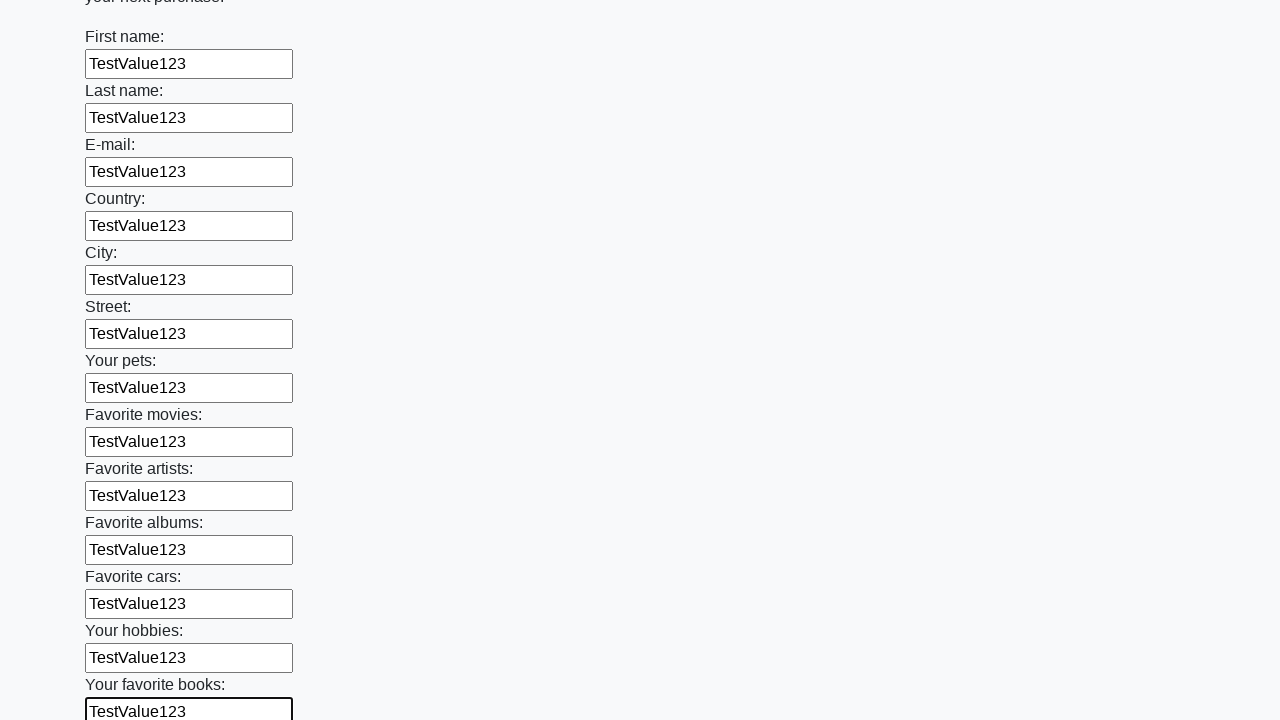

Filled an input field with 'TestValue123' on input >> nth=13
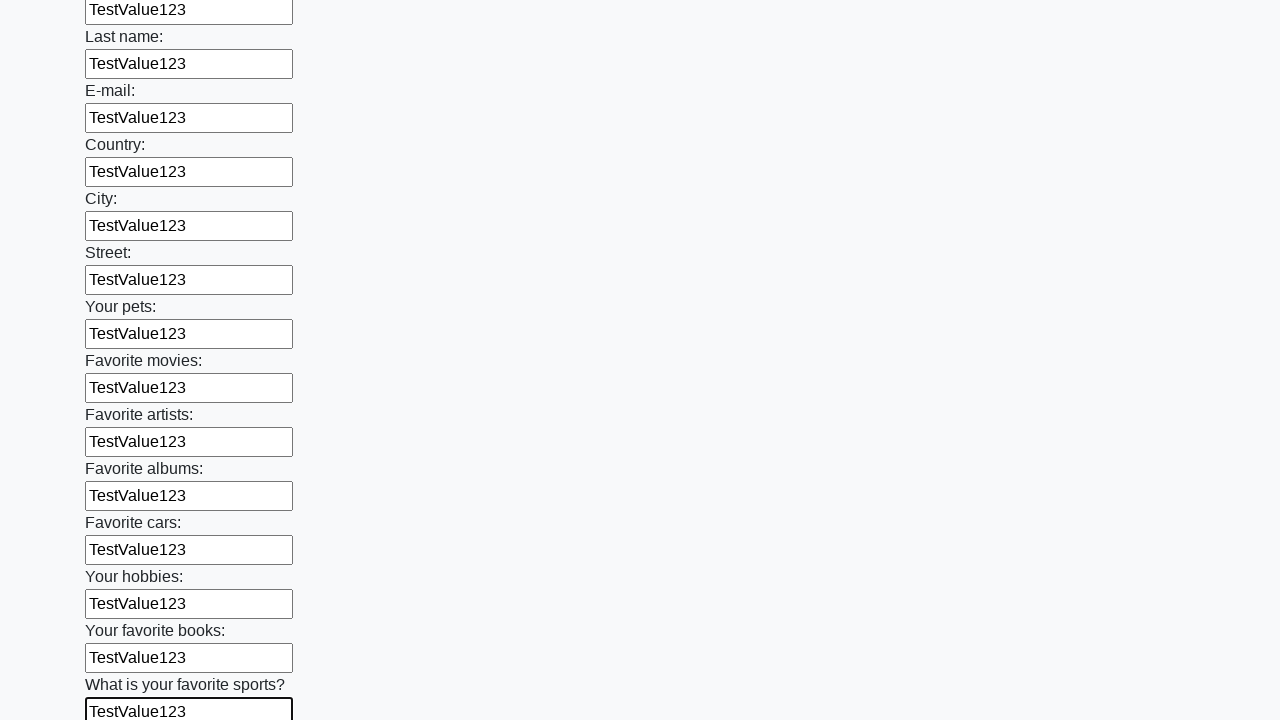

Filled an input field with 'TestValue123' on input >> nth=14
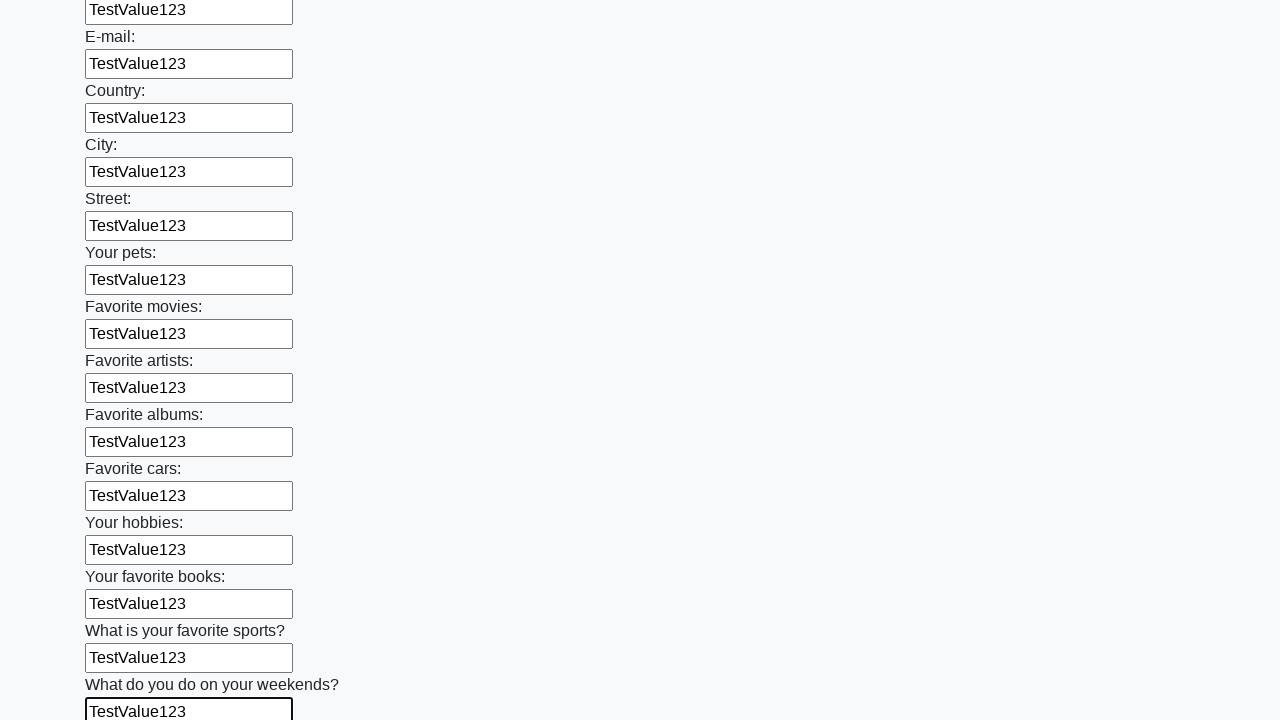

Filled an input field with 'TestValue123' on input >> nth=15
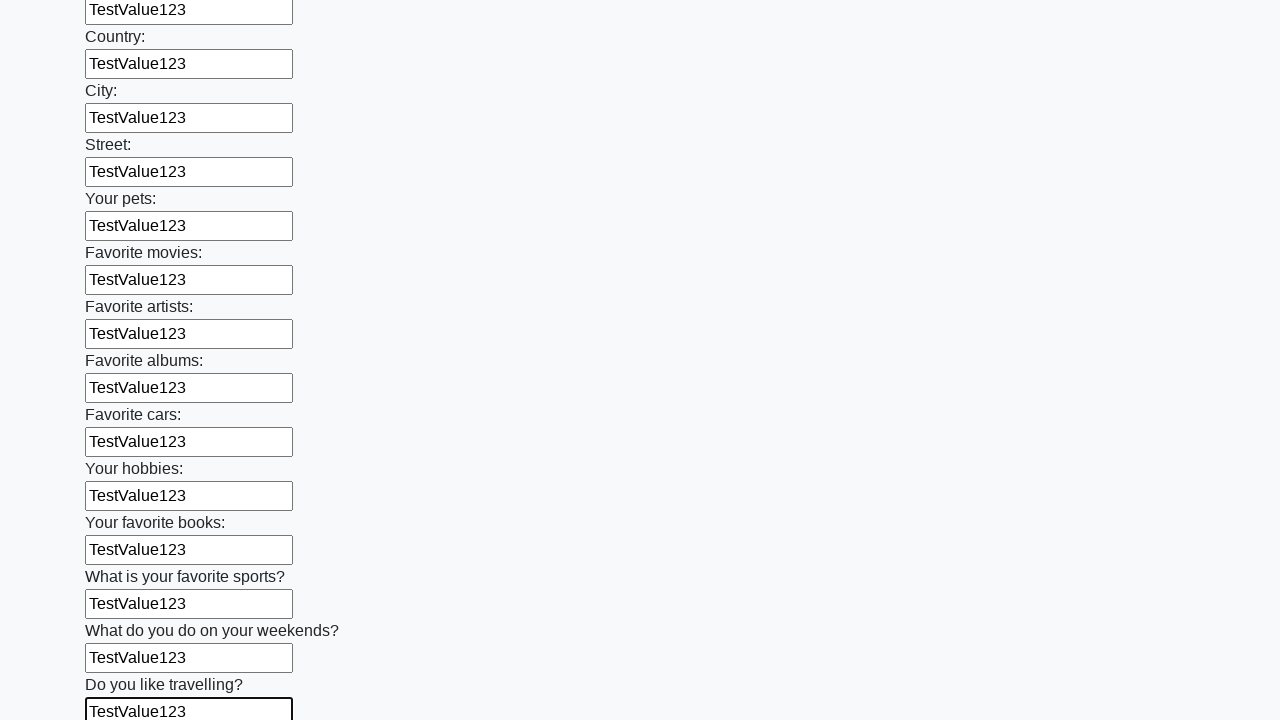

Filled an input field with 'TestValue123' on input >> nth=16
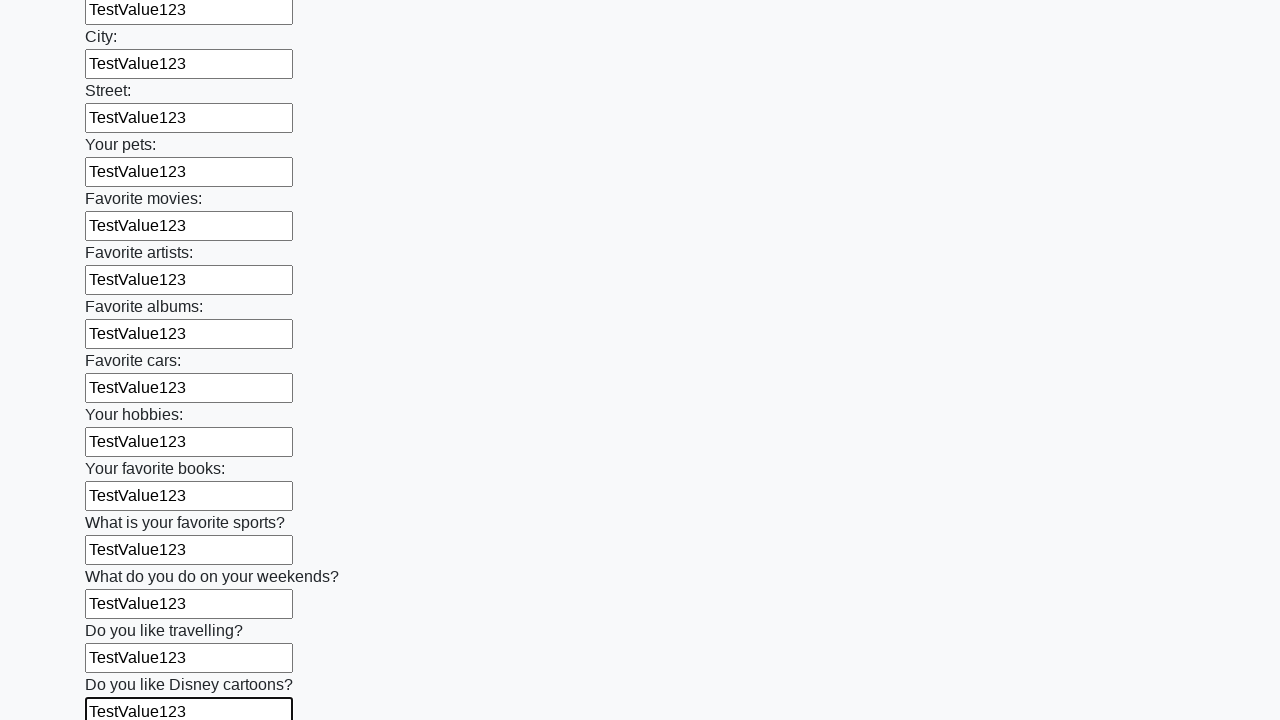

Filled an input field with 'TestValue123' on input >> nth=17
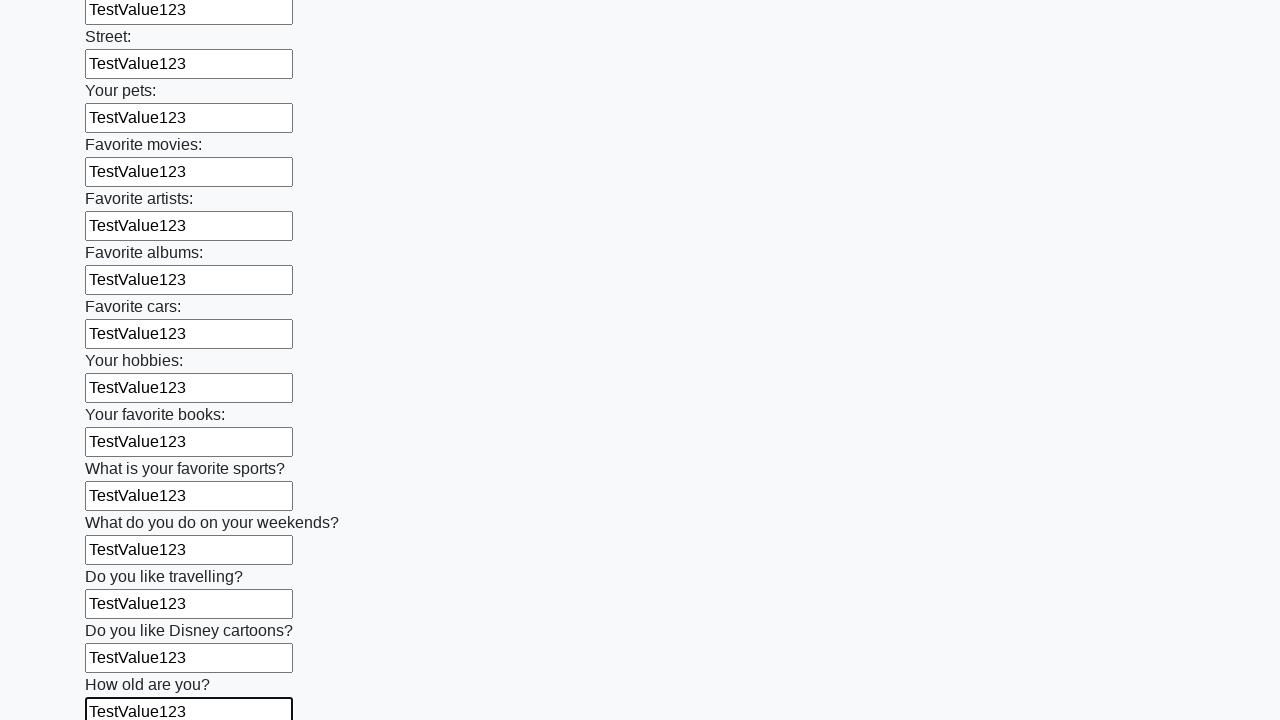

Filled an input field with 'TestValue123' on input >> nth=18
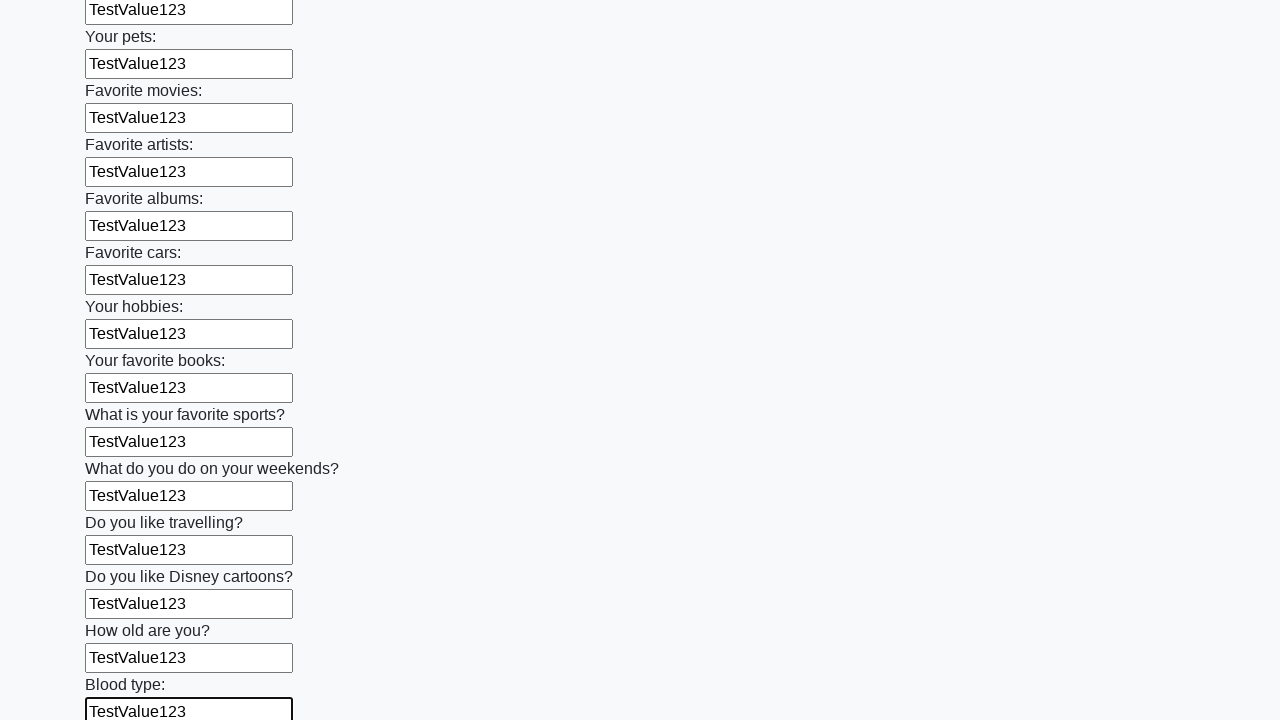

Filled an input field with 'TestValue123' on input >> nth=19
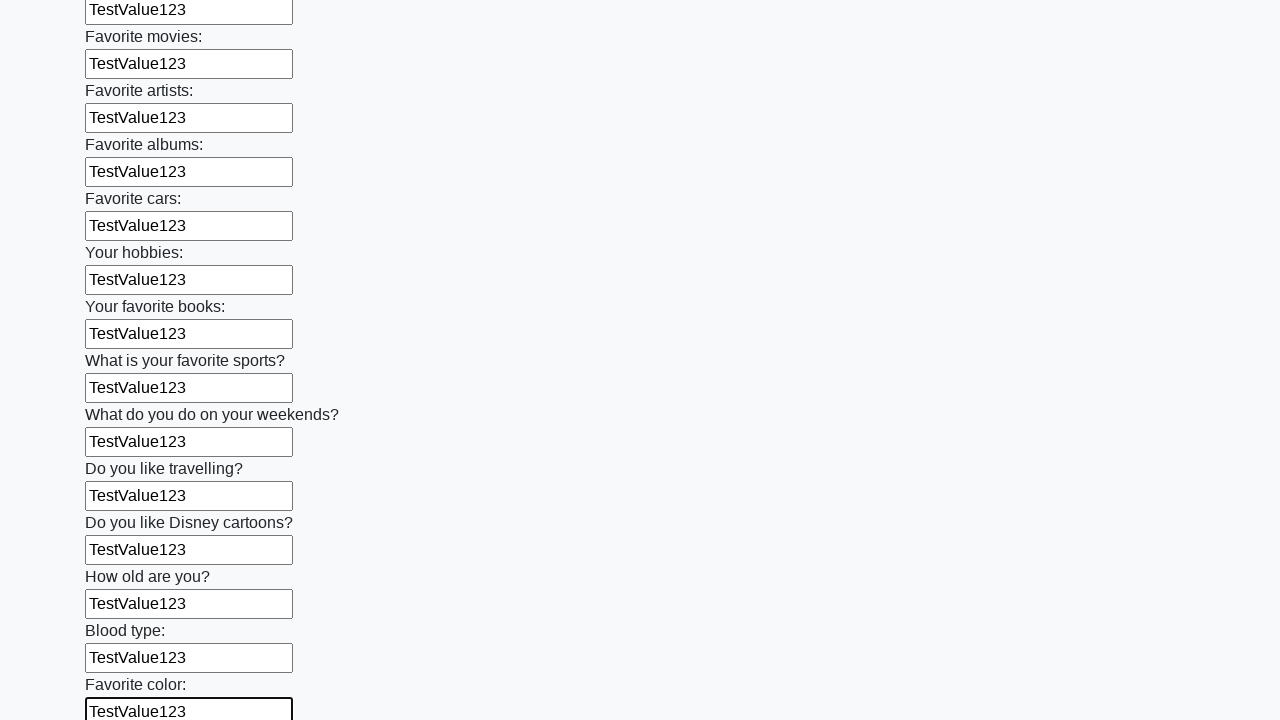

Filled an input field with 'TestValue123' on input >> nth=20
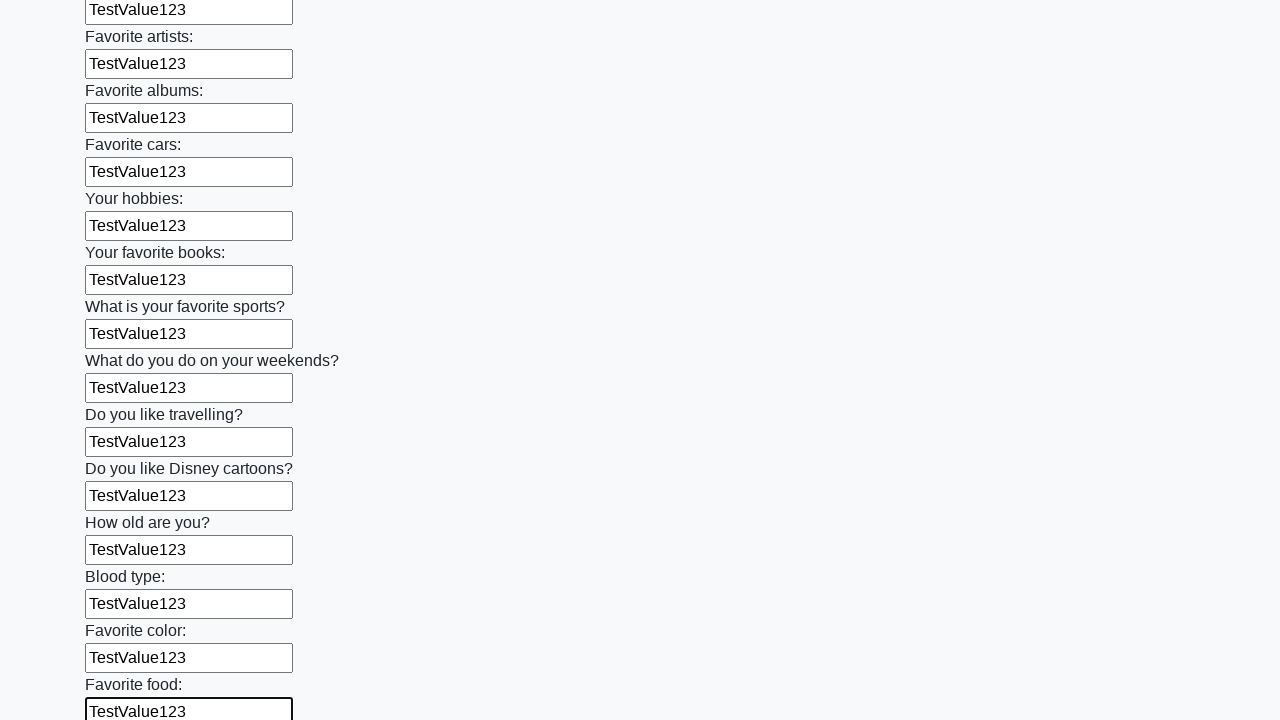

Filled an input field with 'TestValue123' on input >> nth=21
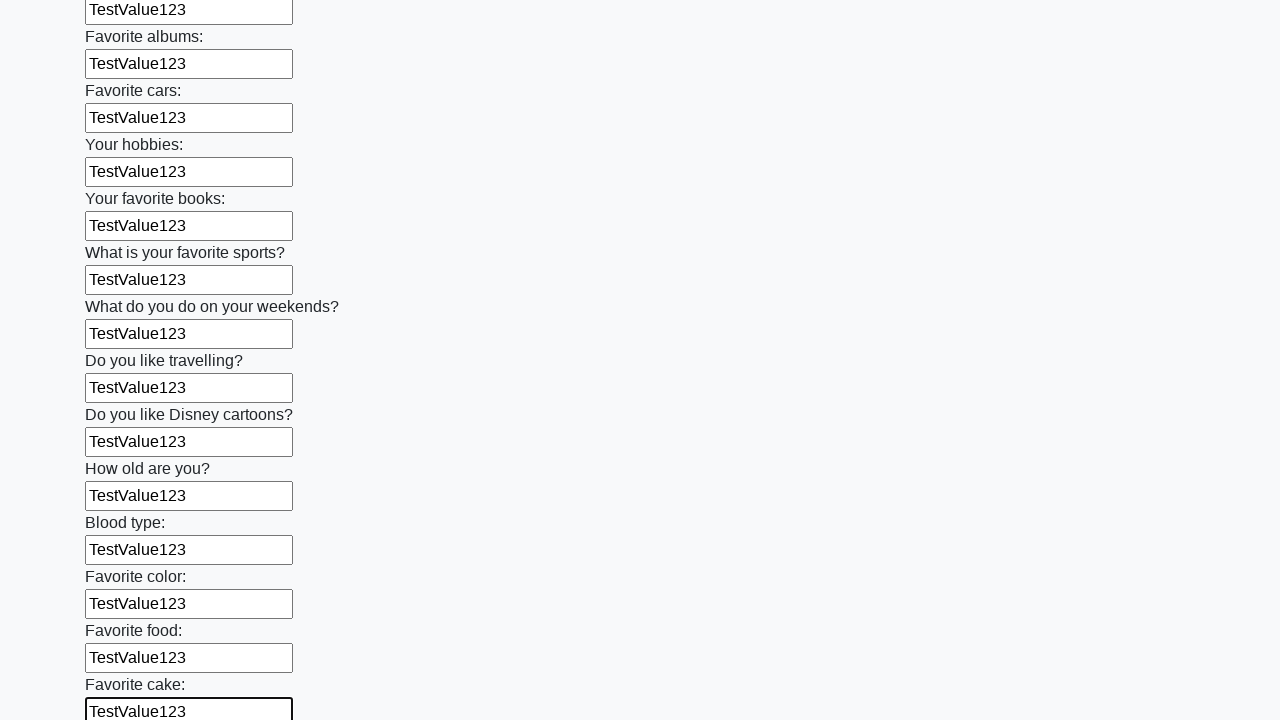

Filled an input field with 'TestValue123' on input >> nth=22
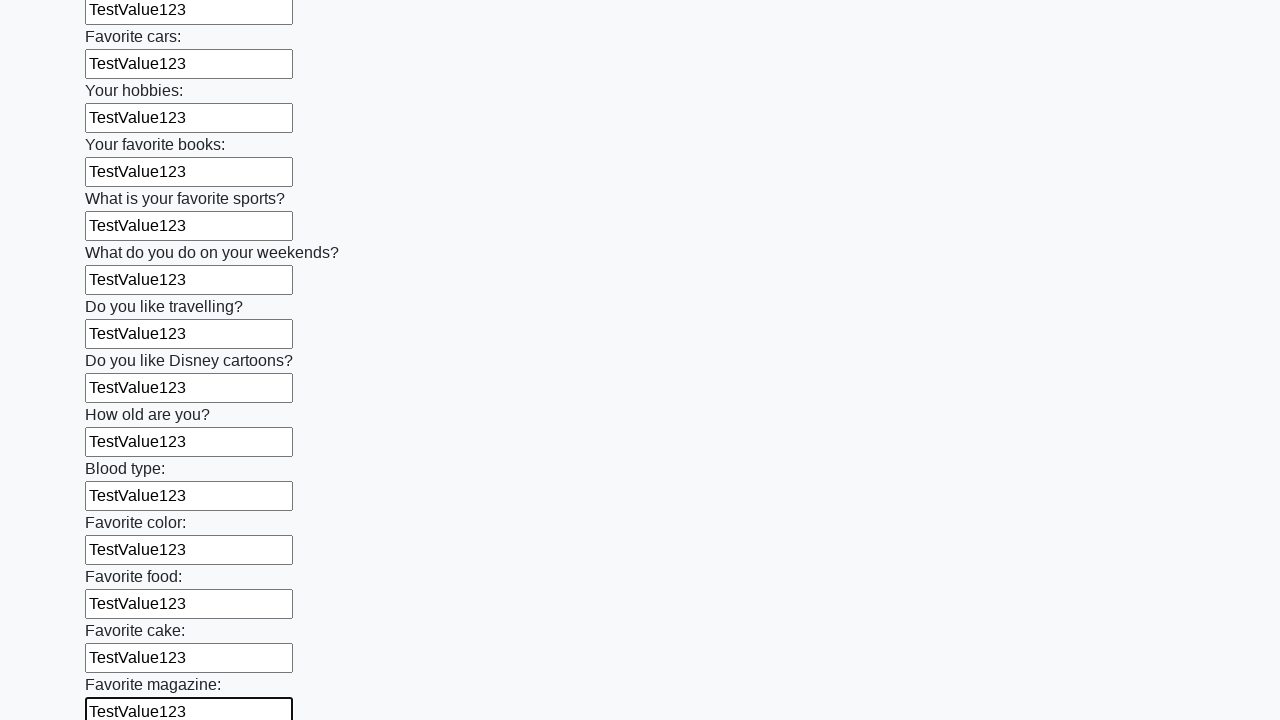

Filled an input field with 'TestValue123' on input >> nth=23
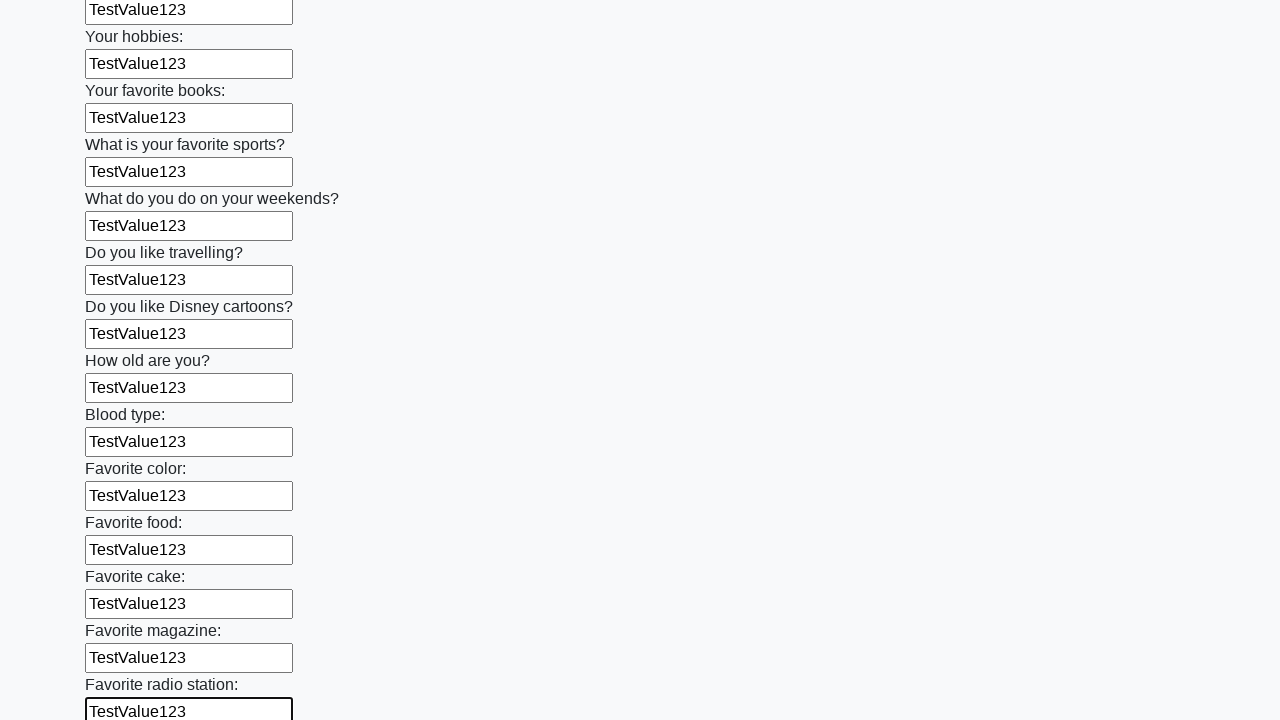

Filled an input field with 'TestValue123' on input >> nth=24
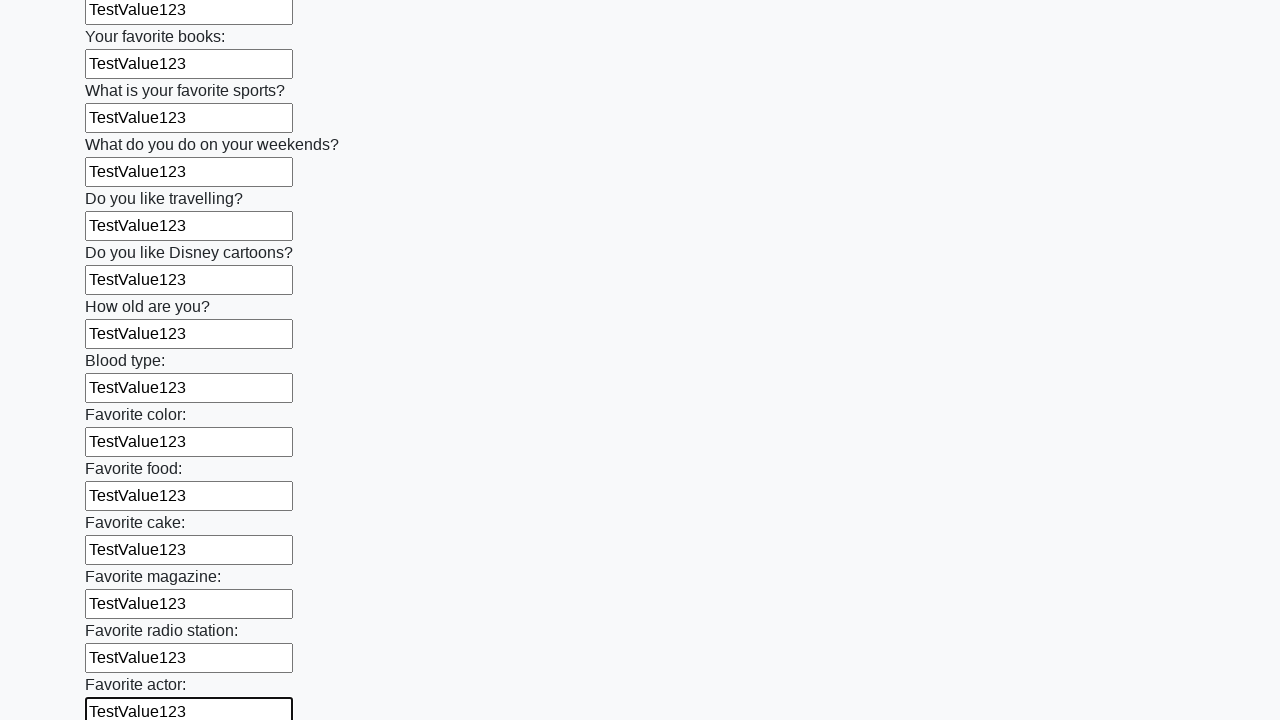

Filled an input field with 'TestValue123' on input >> nth=25
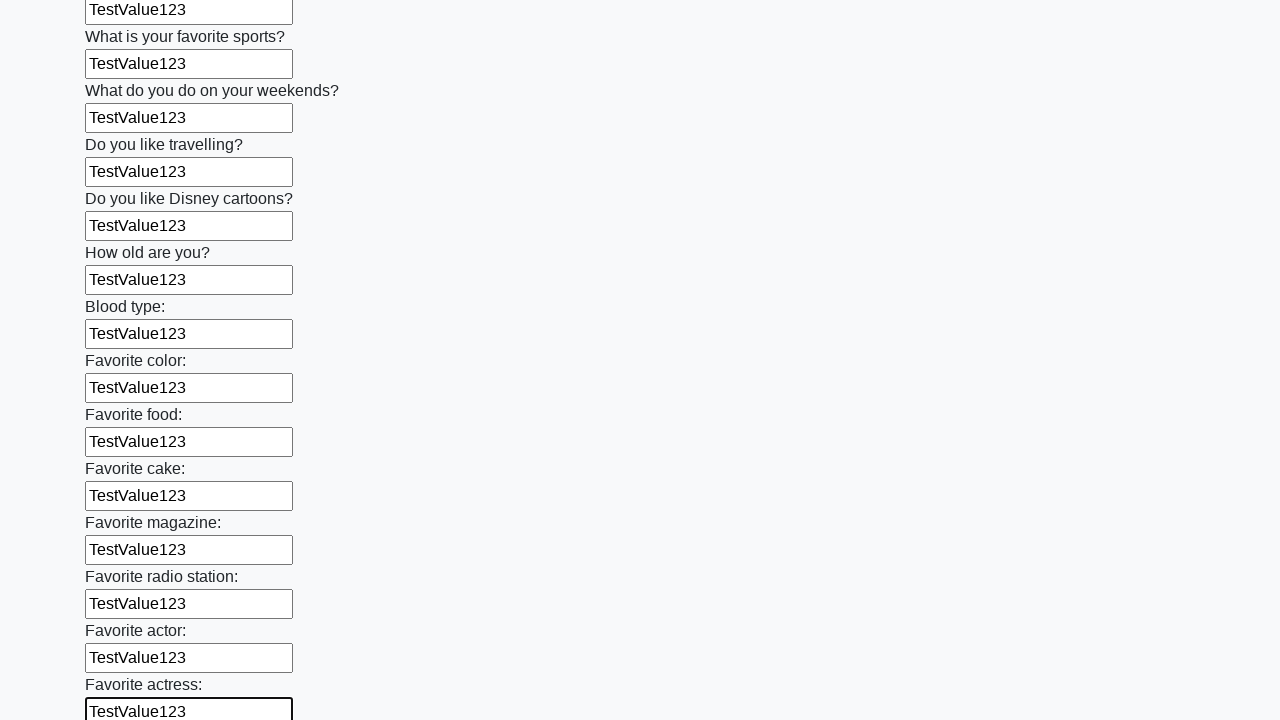

Filled an input field with 'TestValue123' on input >> nth=26
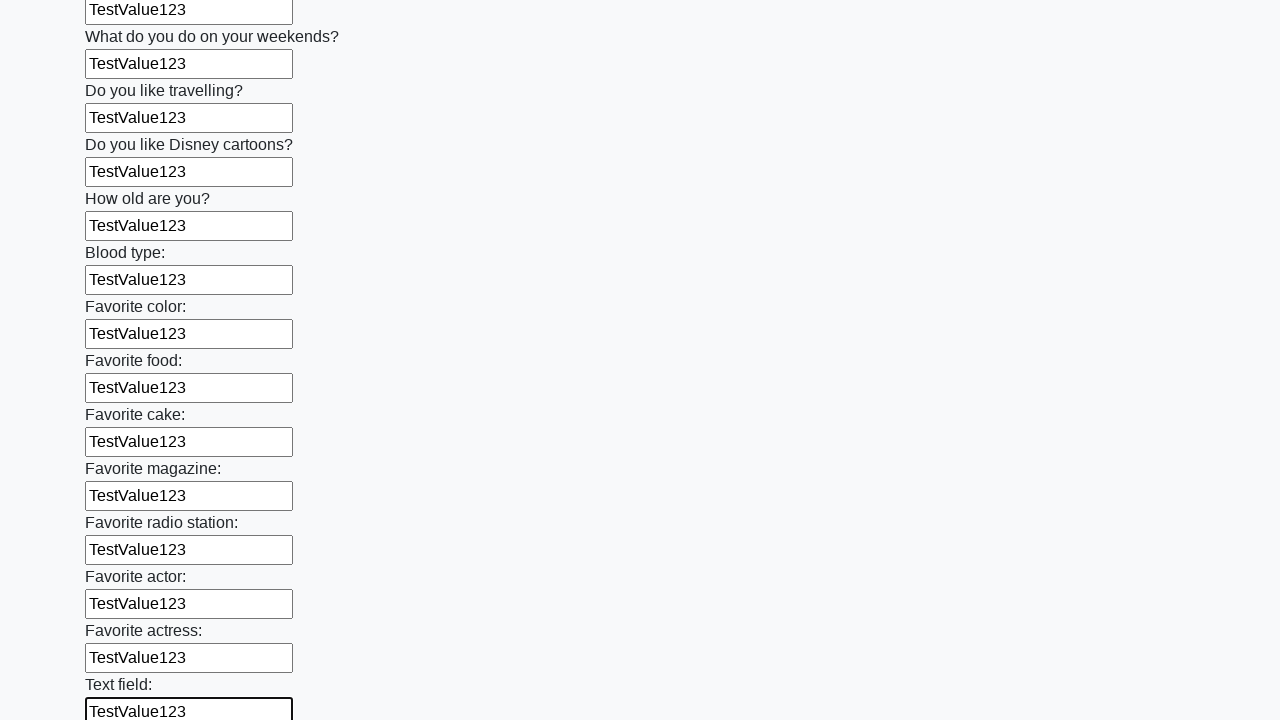

Filled an input field with 'TestValue123' on input >> nth=27
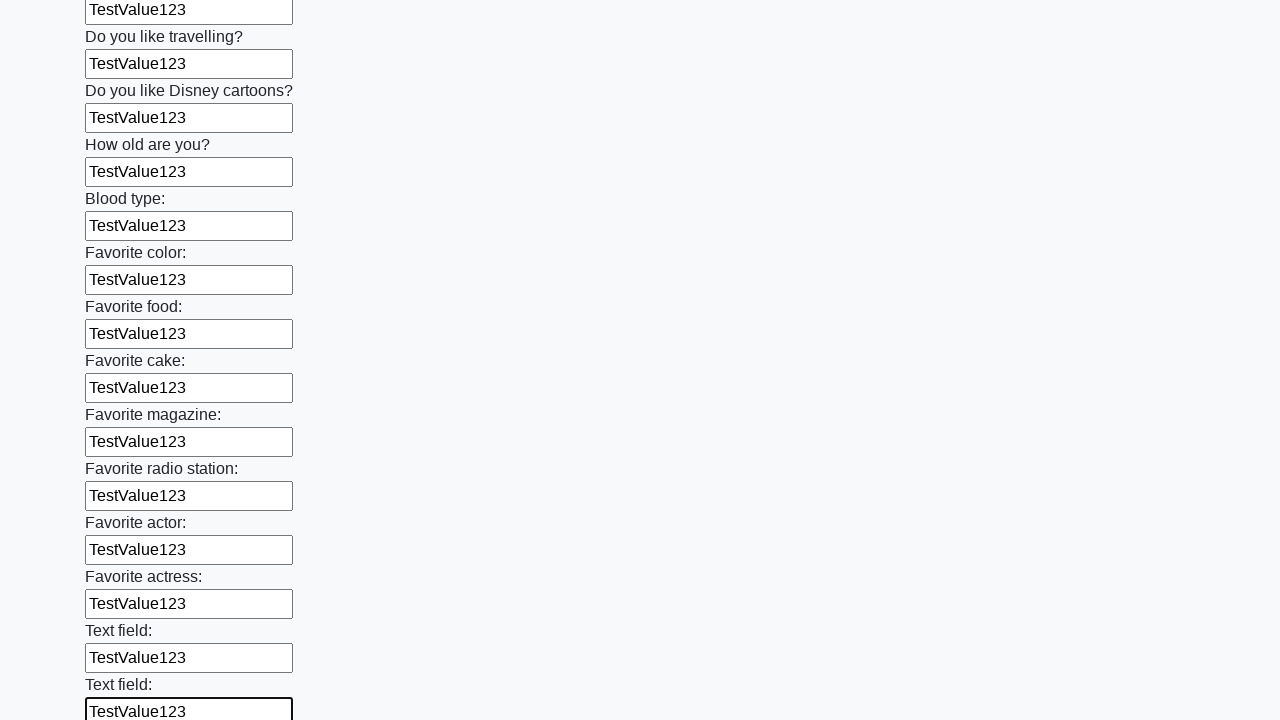

Filled an input field with 'TestValue123' on input >> nth=28
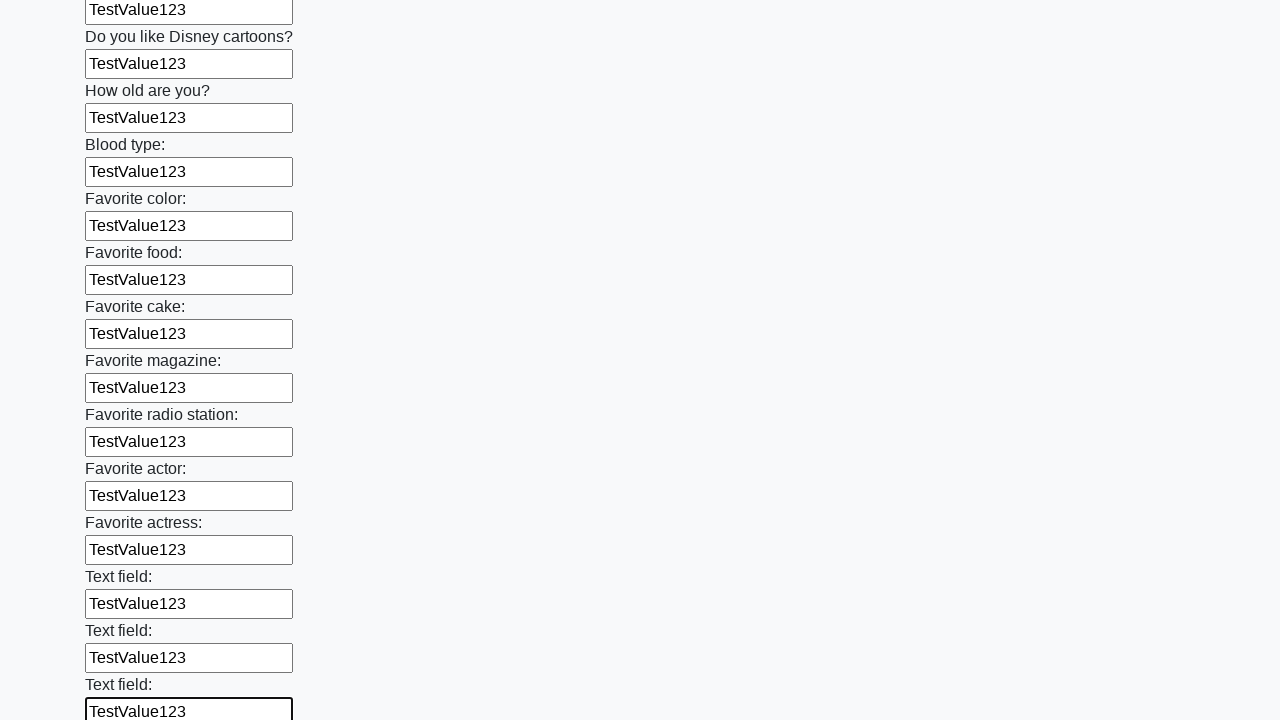

Filled an input field with 'TestValue123' on input >> nth=29
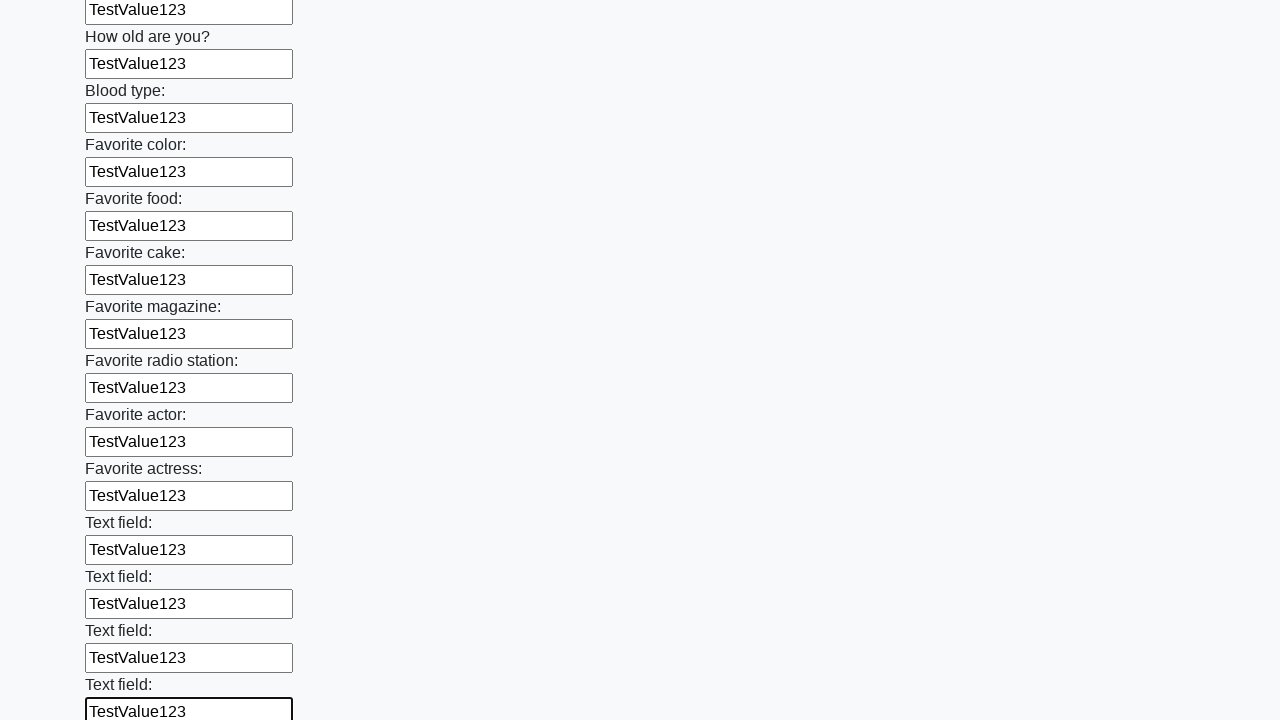

Filled an input field with 'TestValue123' on input >> nth=30
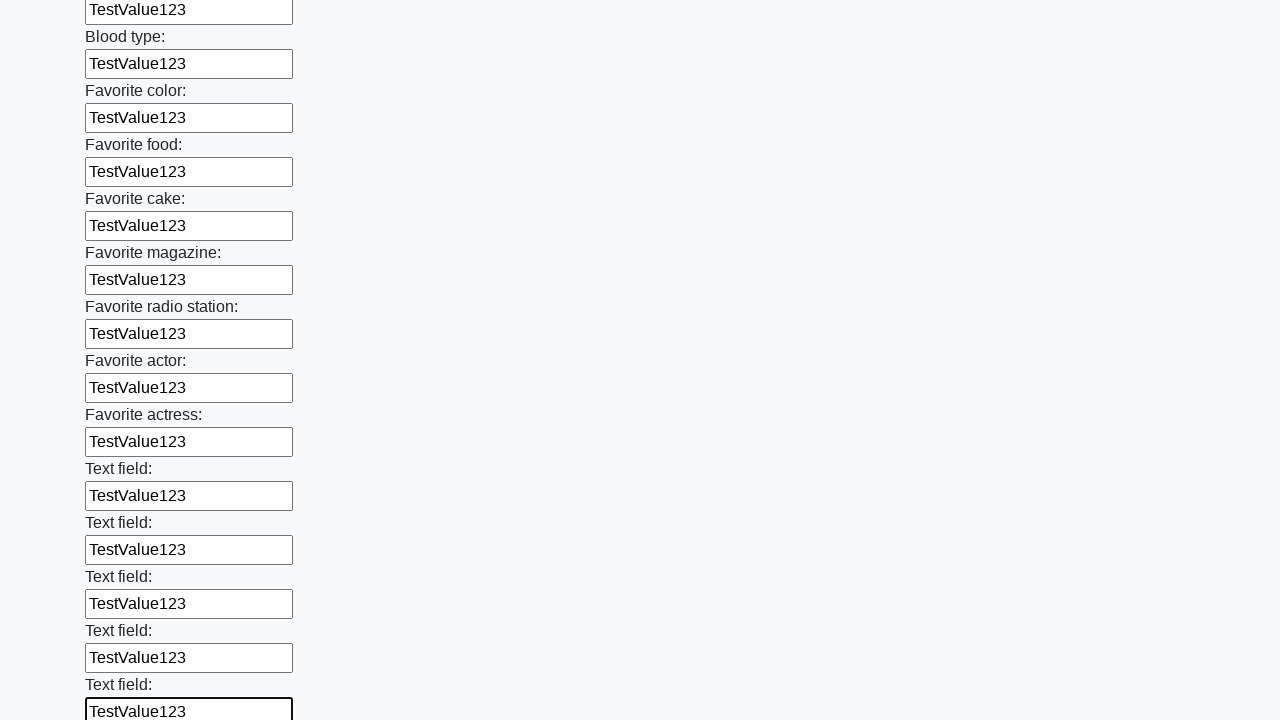

Filled an input field with 'TestValue123' on input >> nth=31
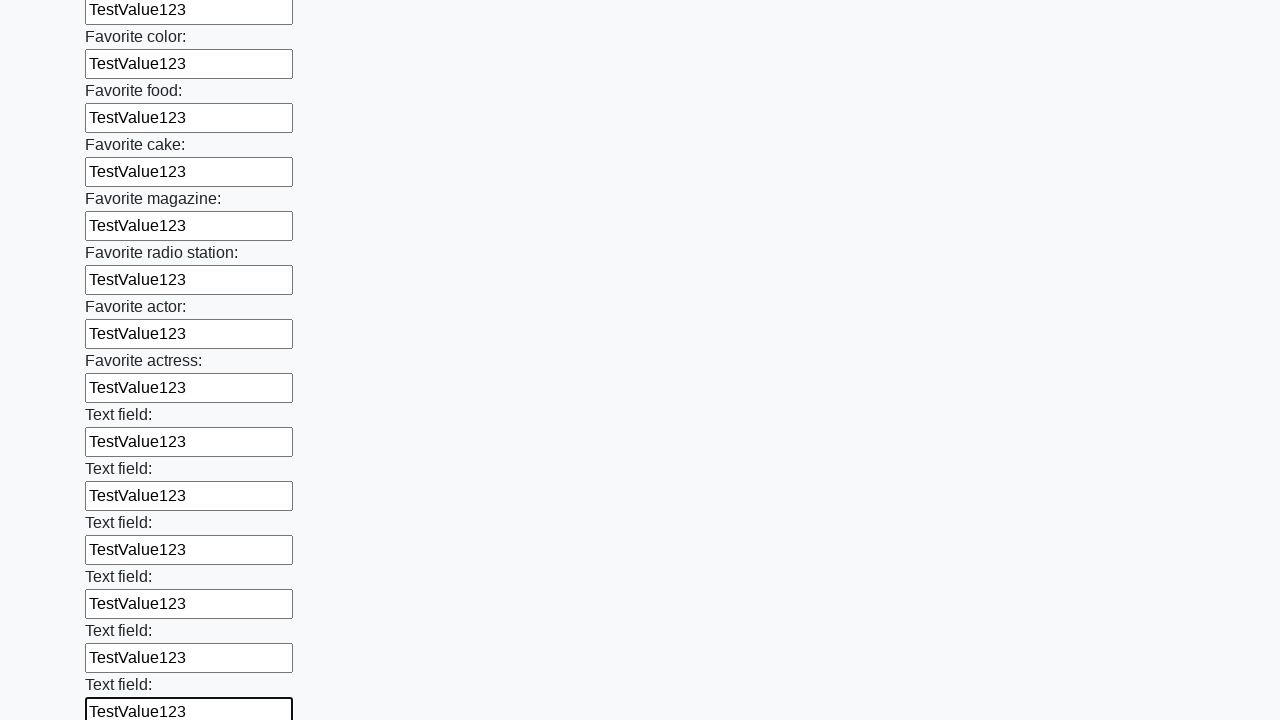

Filled an input field with 'TestValue123' on input >> nth=32
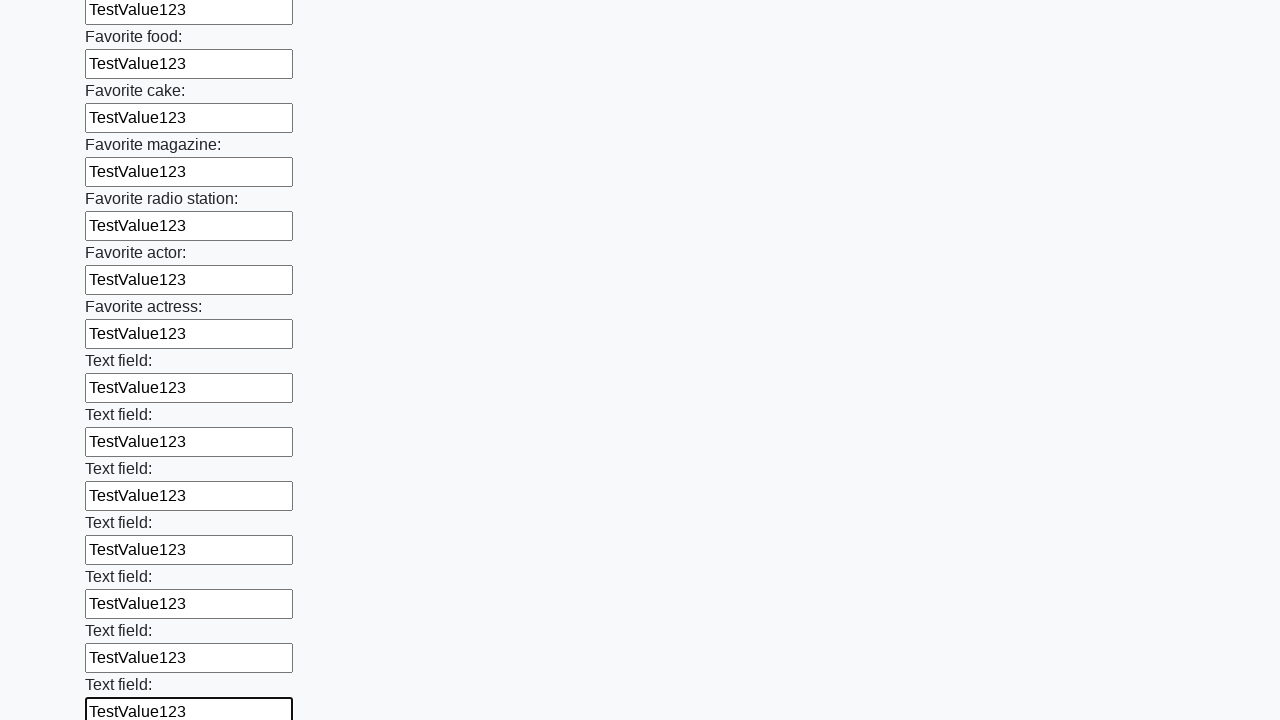

Filled an input field with 'TestValue123' on input >> nth=33
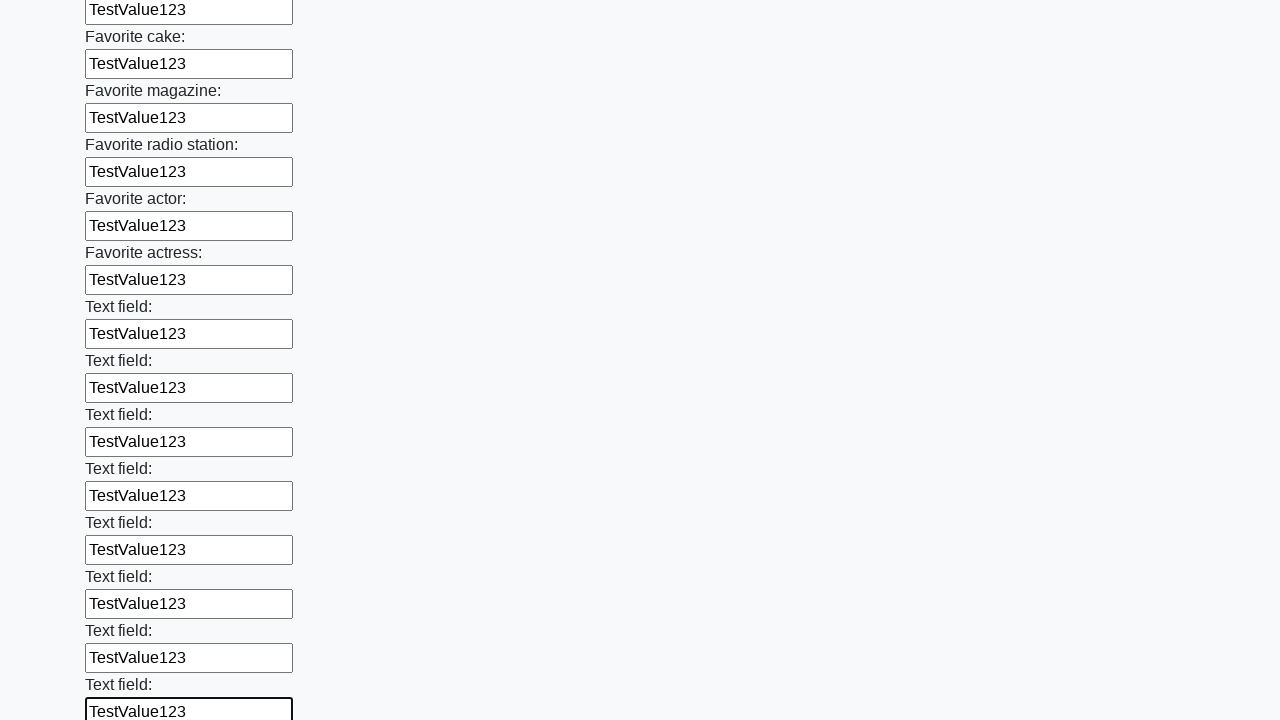

Filled an input field with 'TestValue123' on input >> nth=34
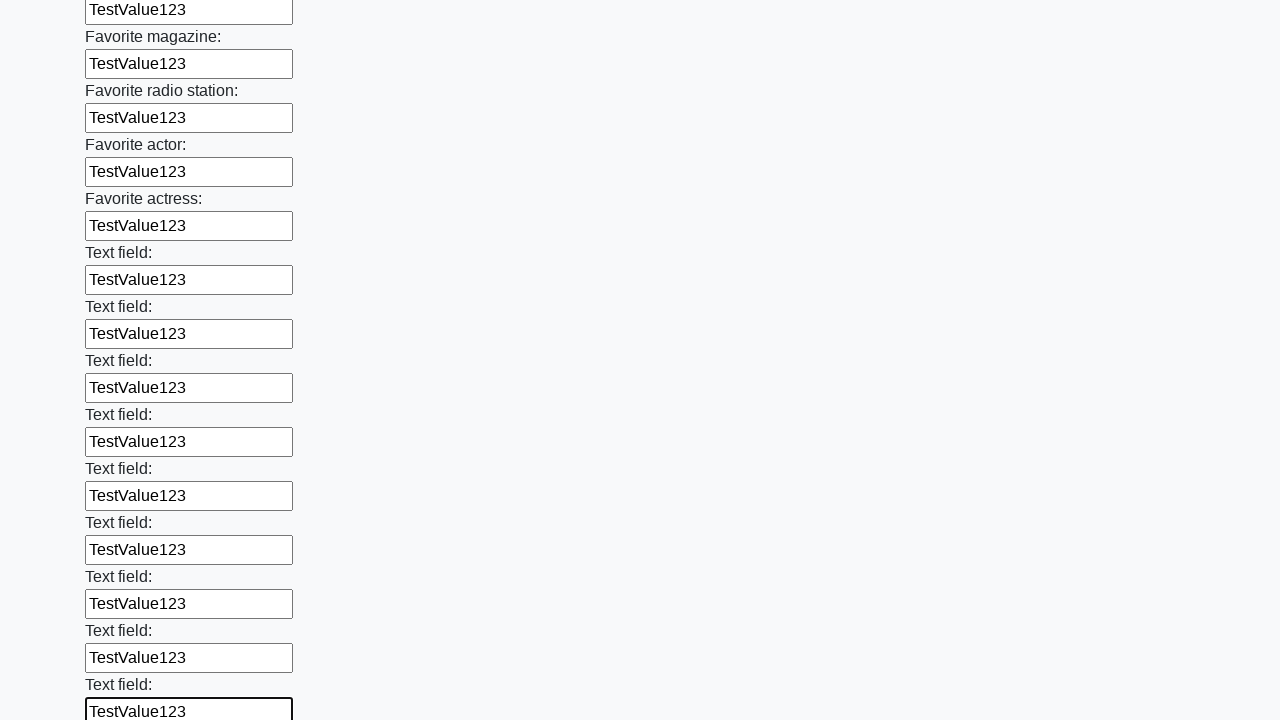

Filled an input field with 'TestValue123' on input >> nth=35
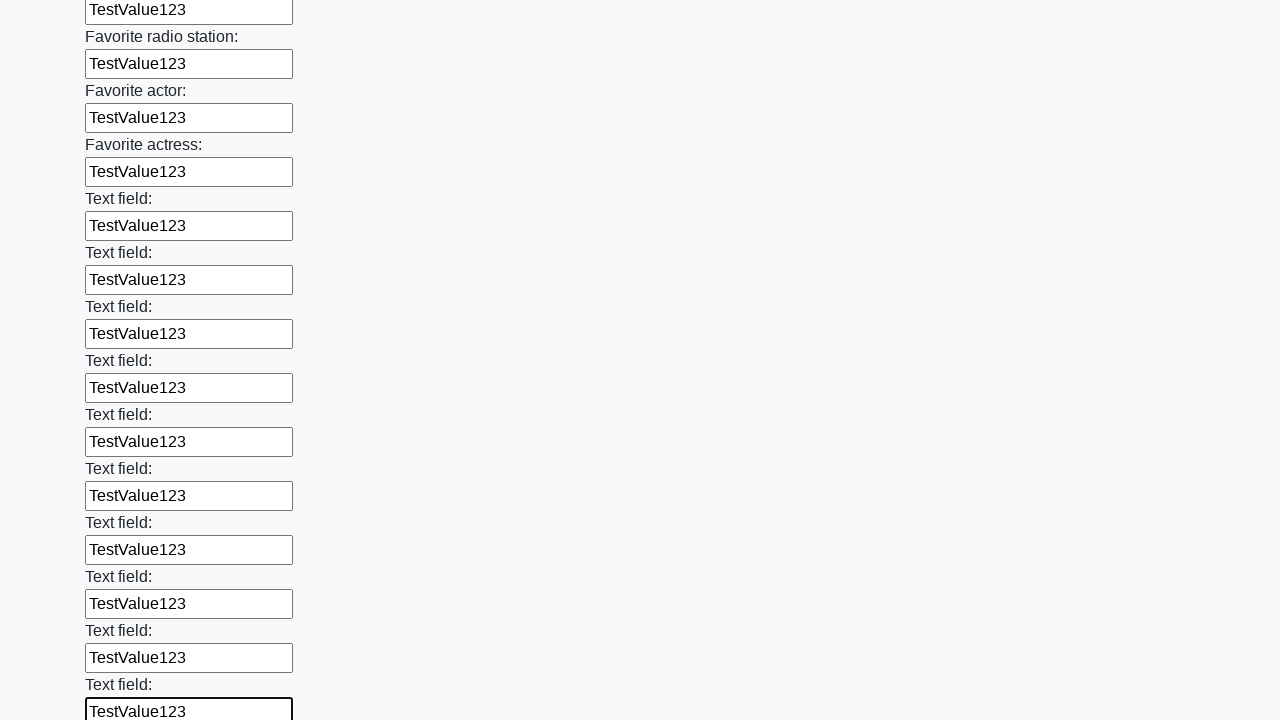

Filled an input field with 'TestValue123' on input >> nth=36
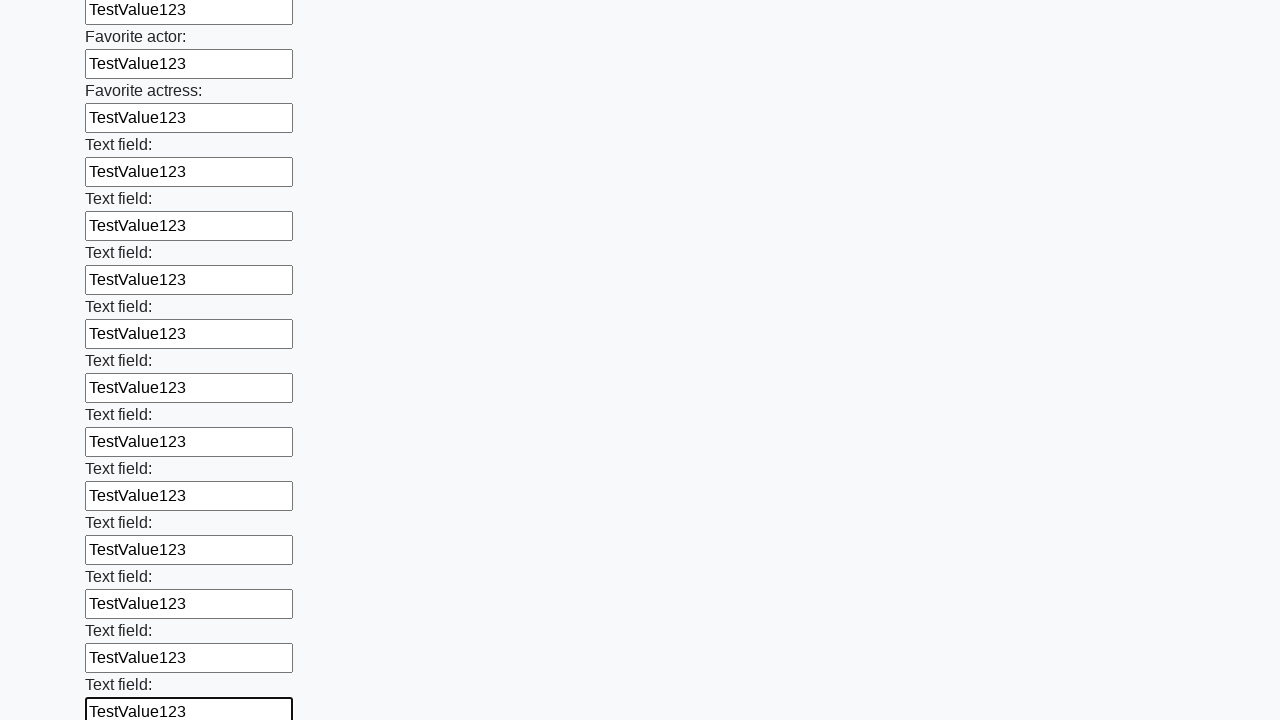

Filled an input field with 'TestValue123' on input >> nth=37
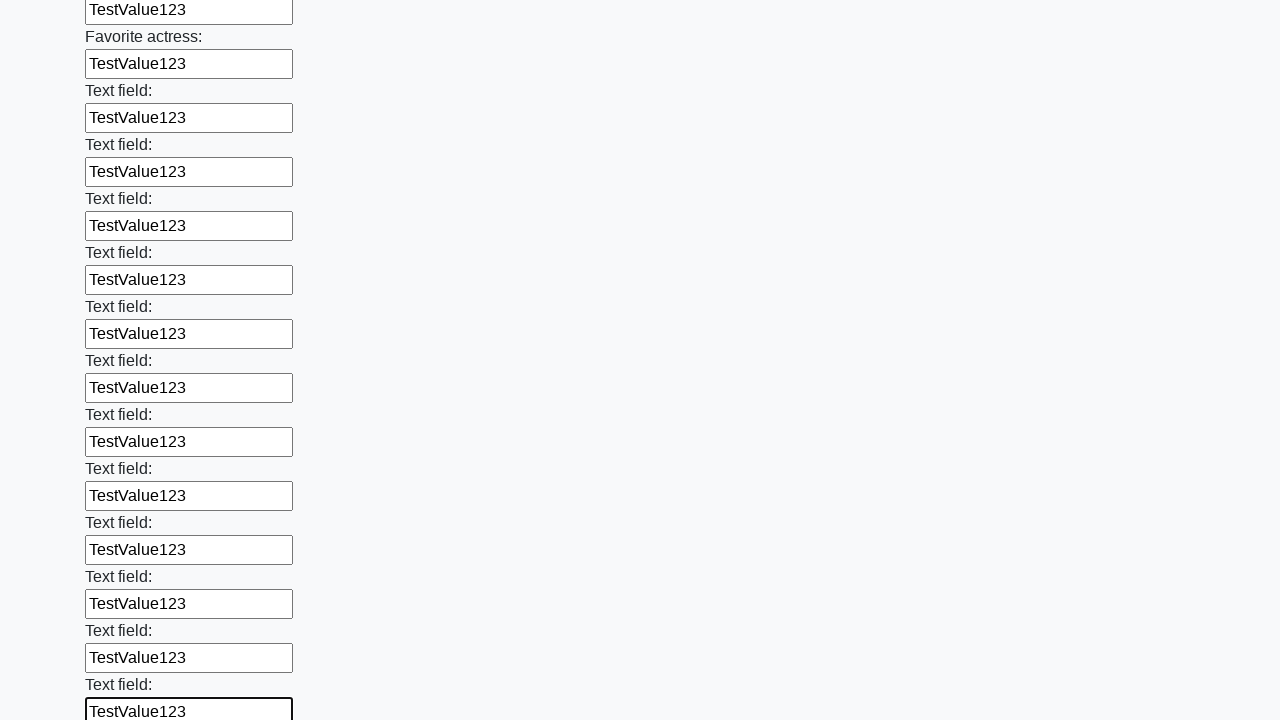

Filled an input field with 'TestValue123' on input >> nth=38
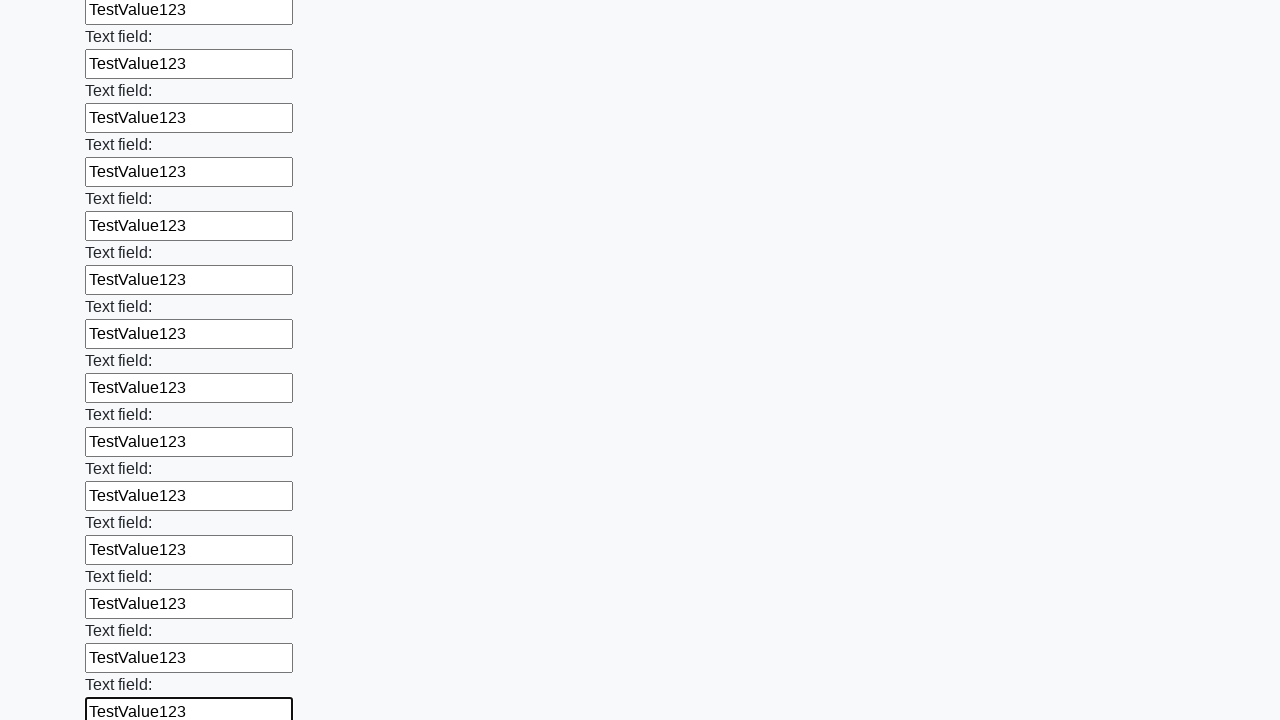

Filled an input field with 'TestValue123' on input >> nth=39
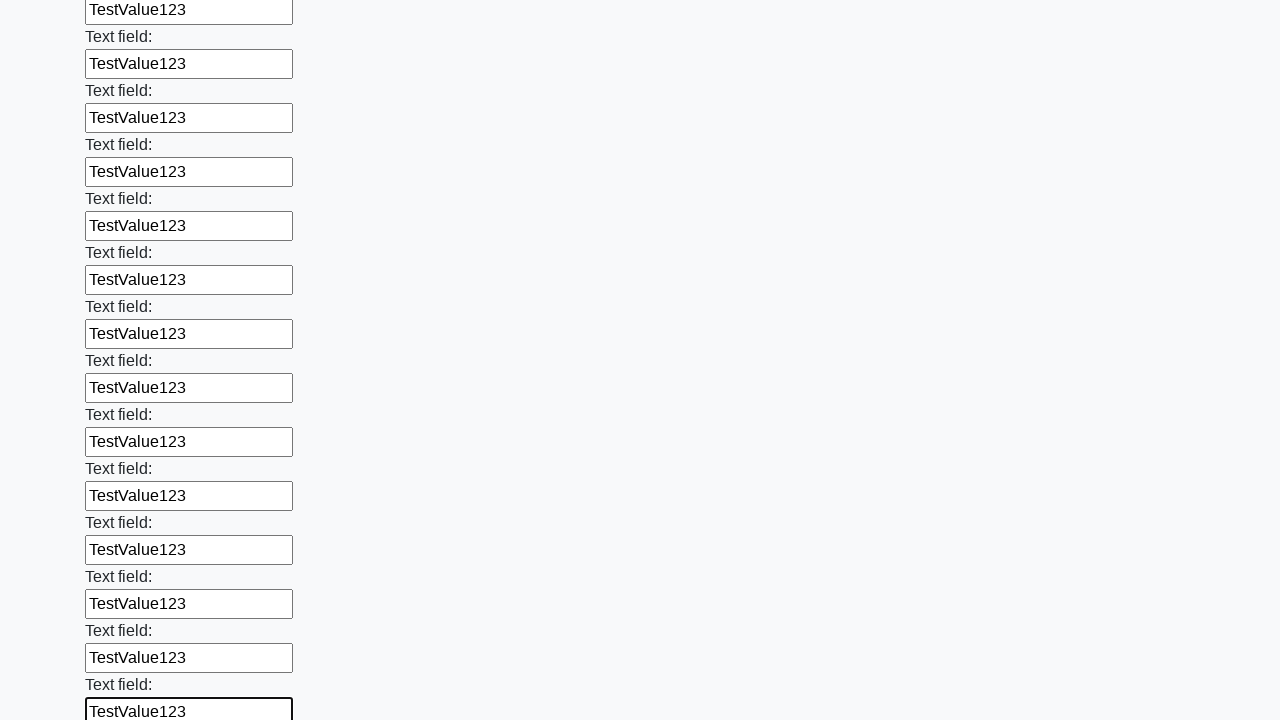

Filled an input field with 'TestValue123' on input >> nth=40
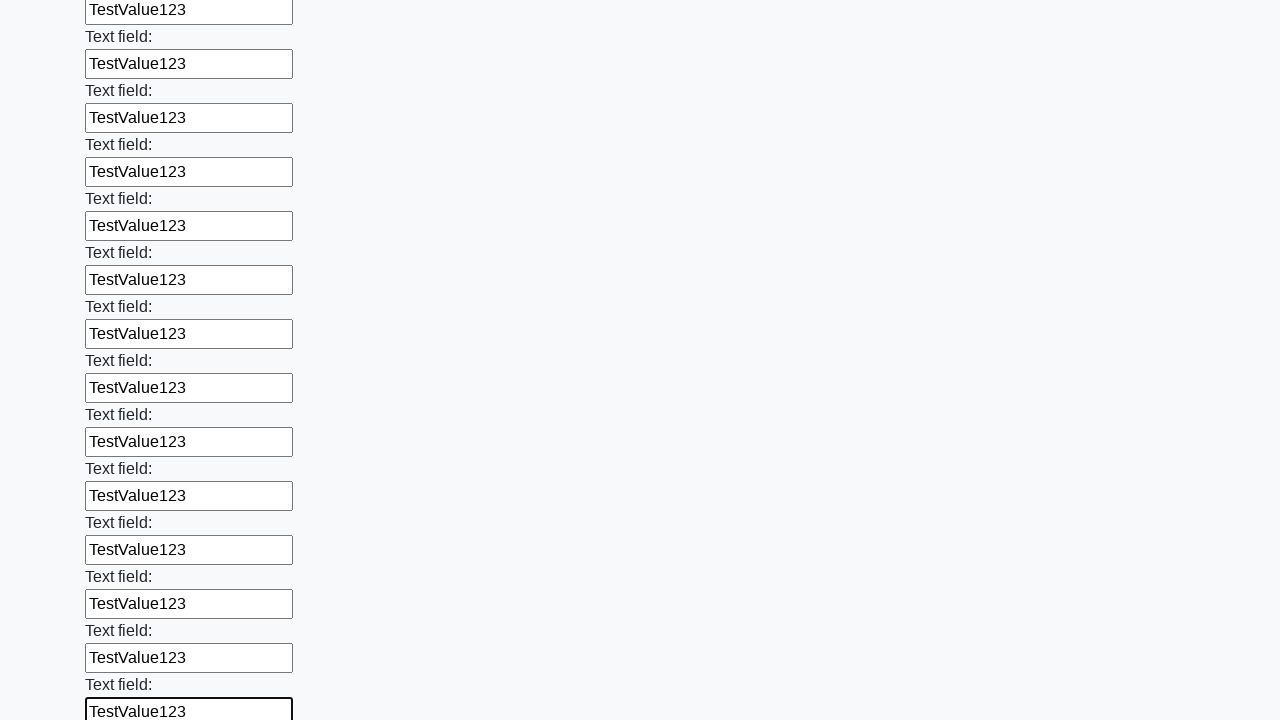

Filled an input field with 'TestValue123' on input >> nth=41
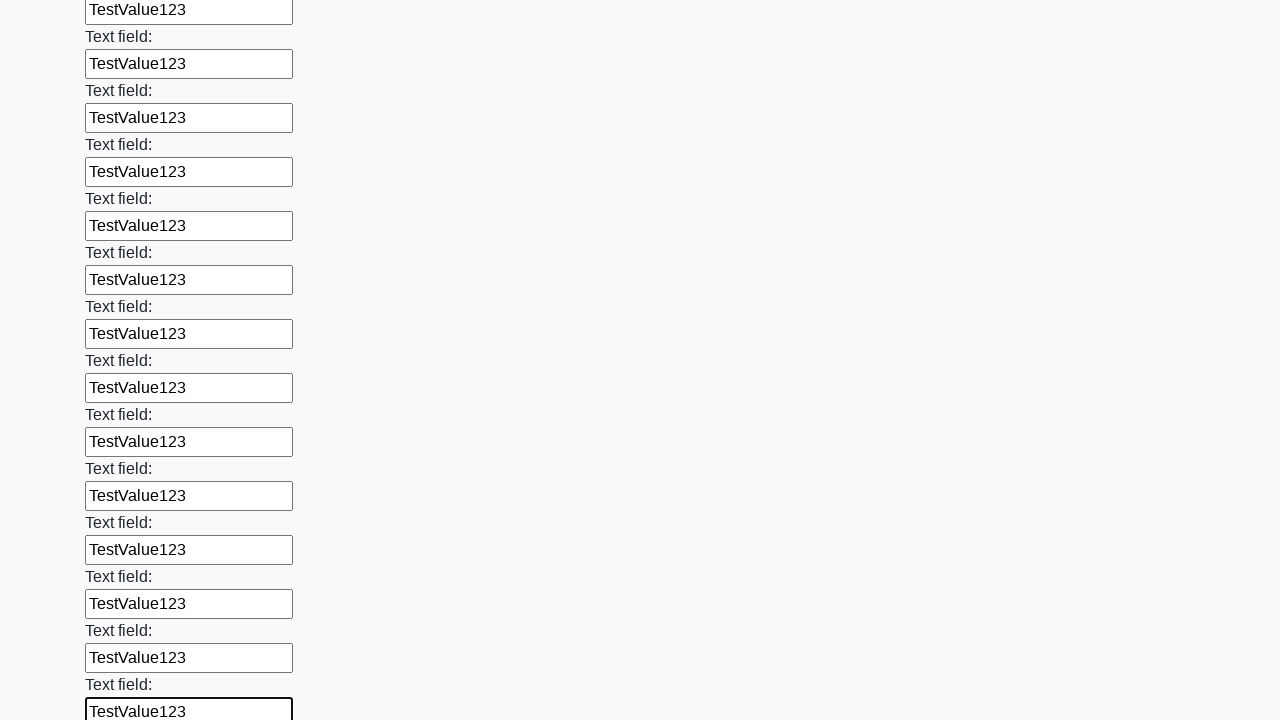

Filled an input field with 'TestValue123' on input >> nth=42
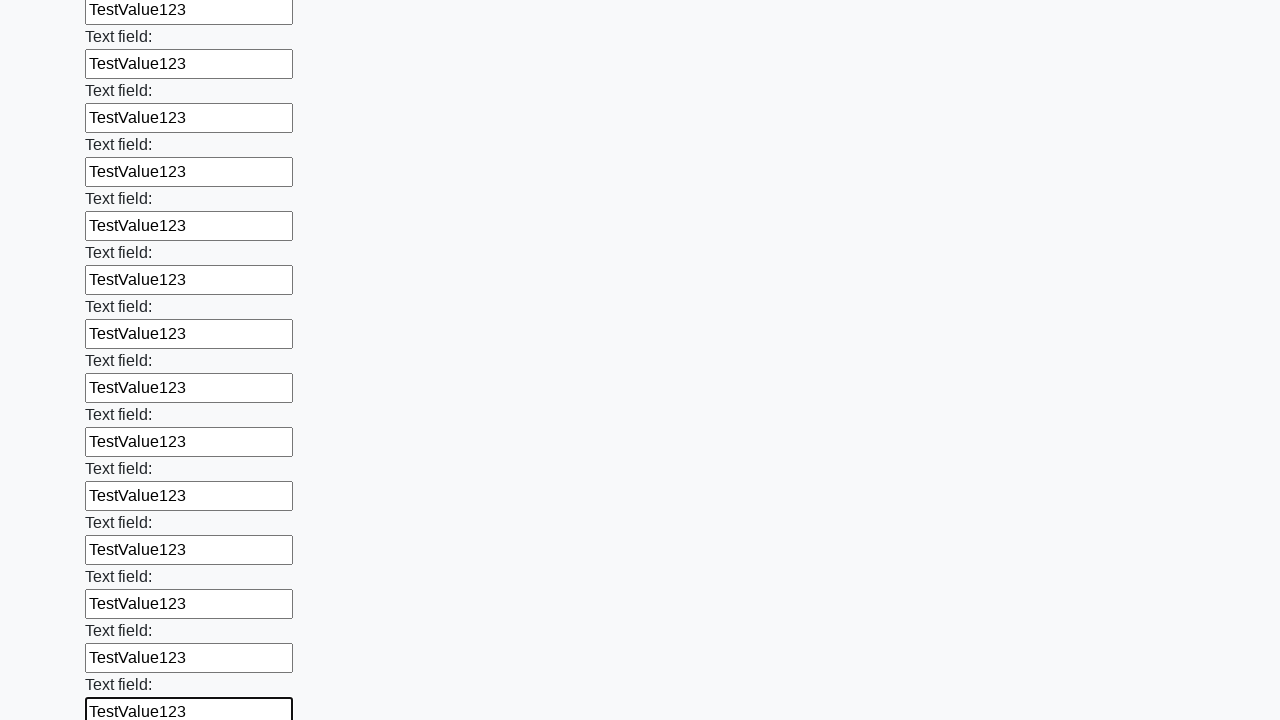

Filled an input field with 'TestValue123' on input >> nth=43
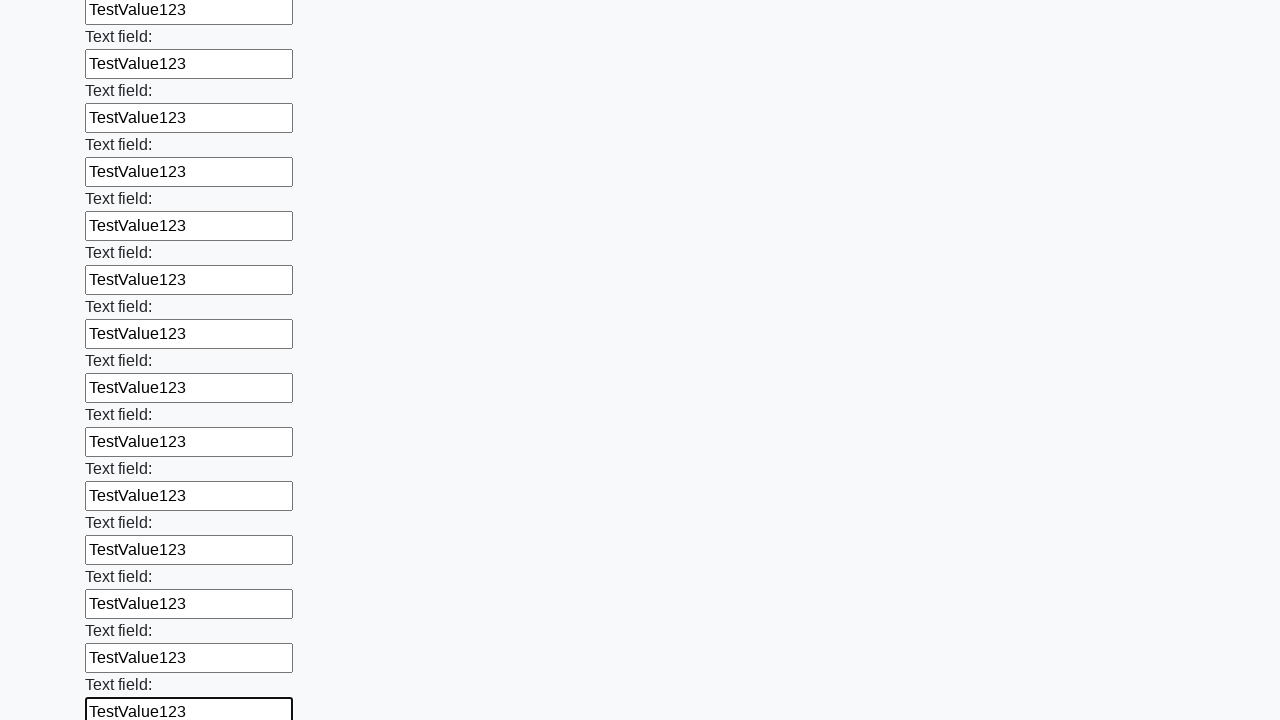

Filled an input field with 'TestValue123' on input >> nth=44
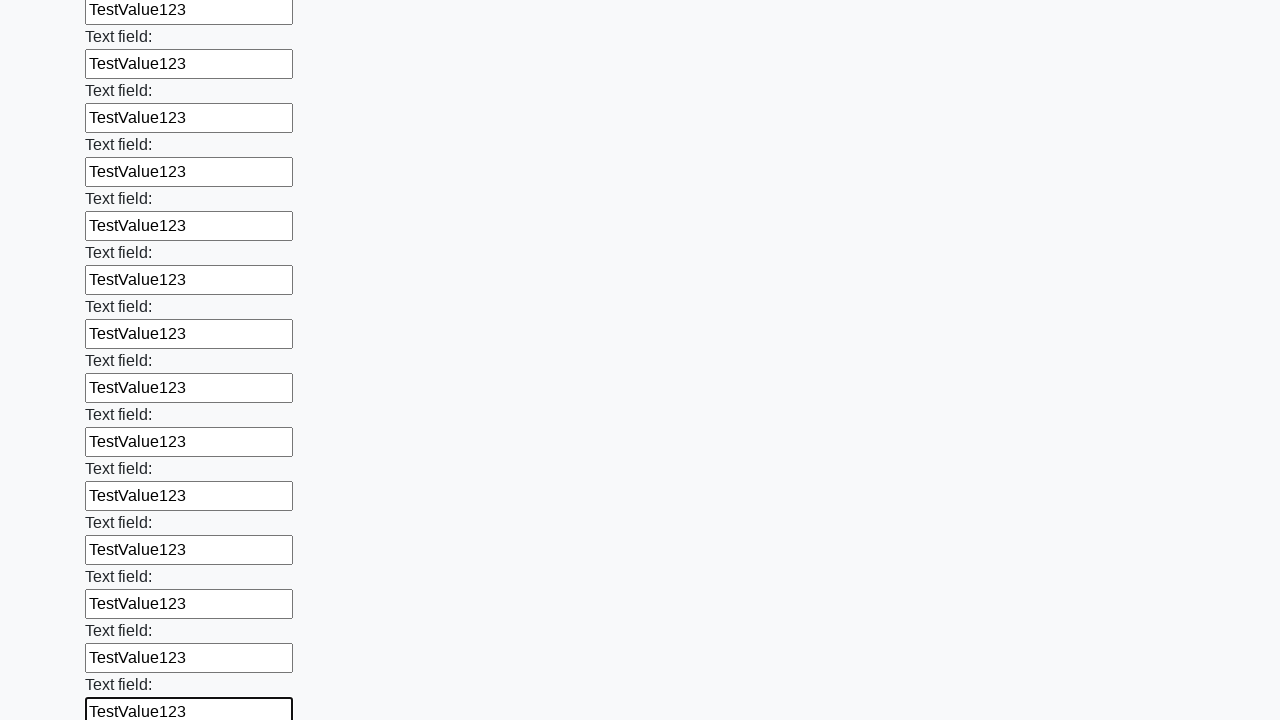

Filled an input field with 'TestValue123' on input >> nth=45
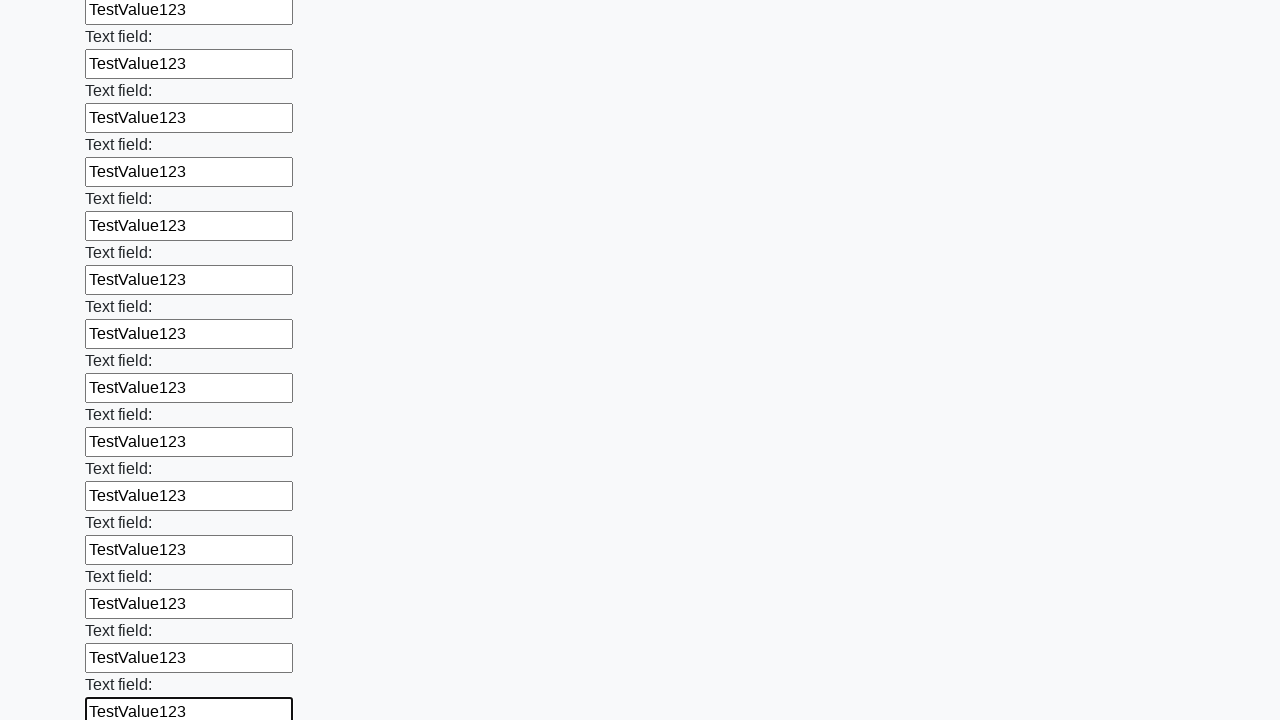

Filled an input field with 'TestValue123' on input >> nth=46
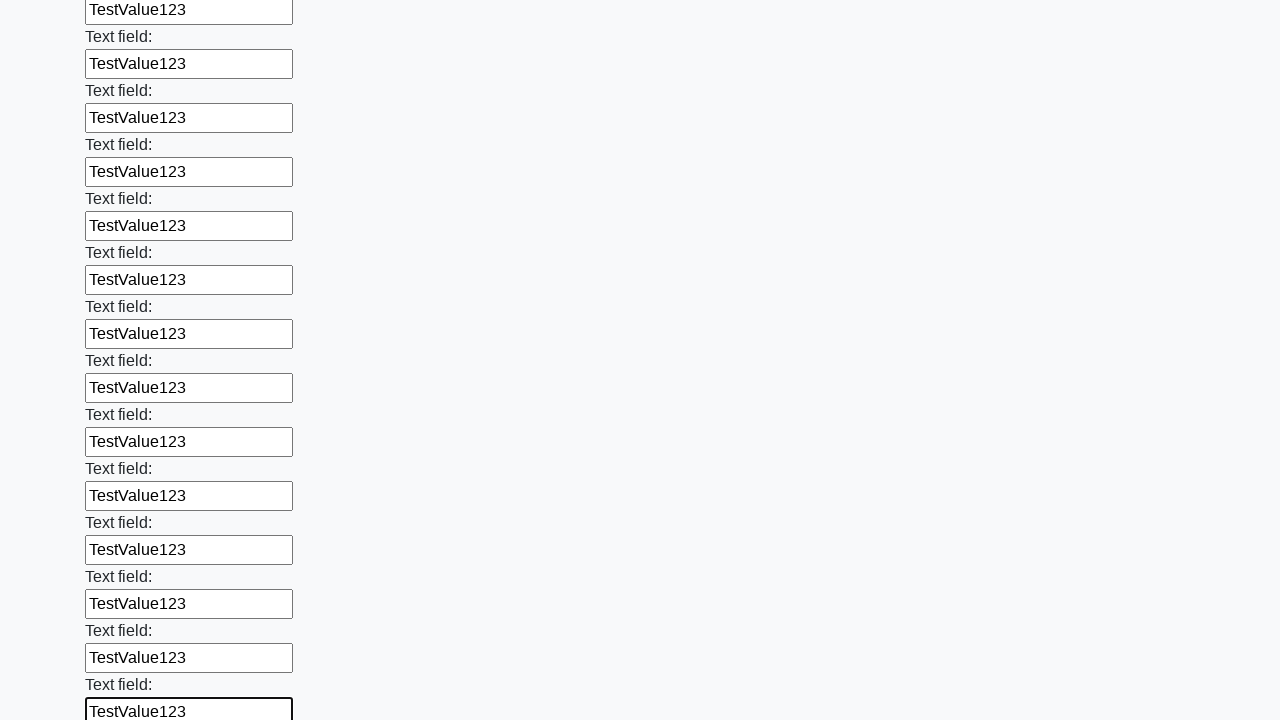

Filled an input field with 'TestValue123' on input >> nth=47
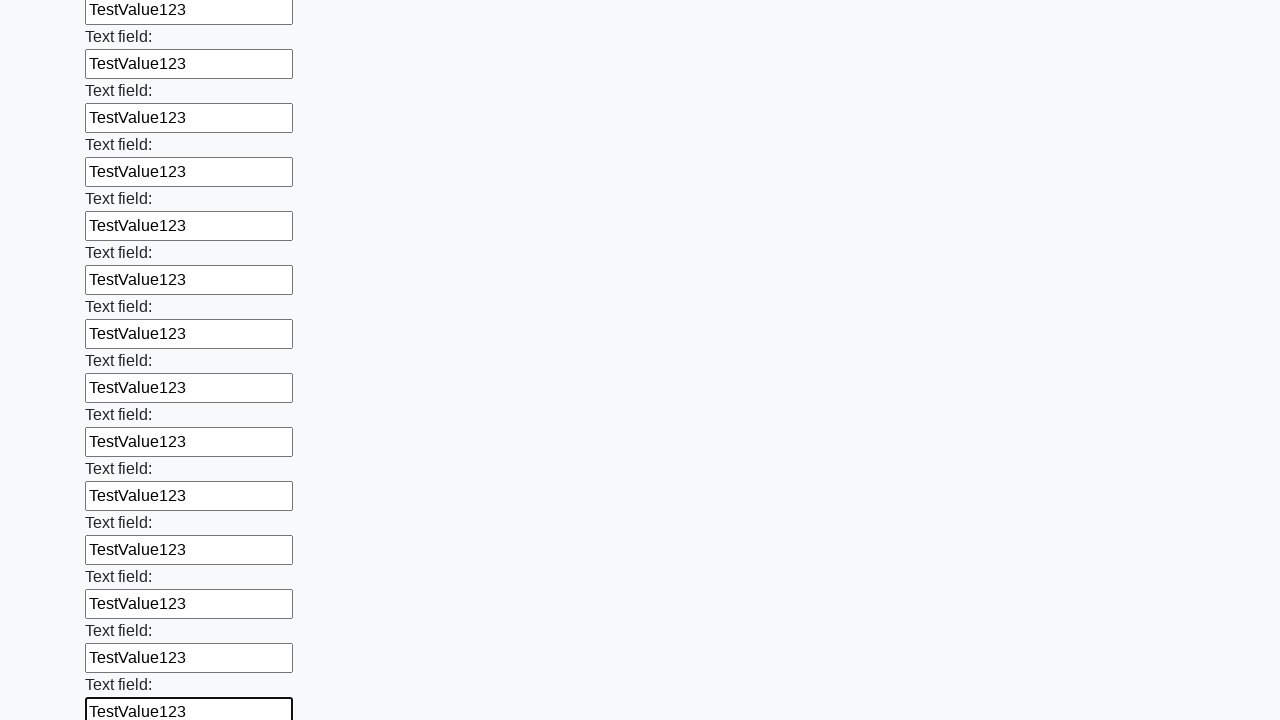

Filled an input field with 'TestValue123' on input >> nth=48
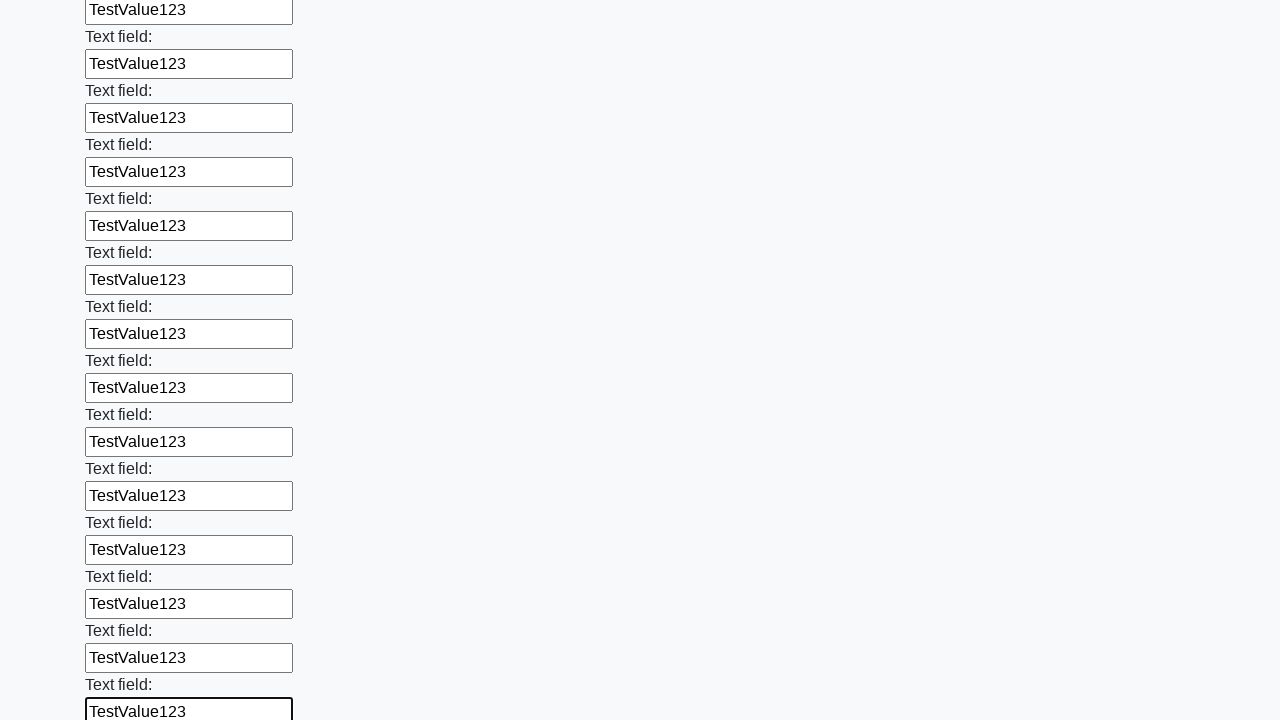

Filled an input field with 'TestValue123' on input >> nth=49
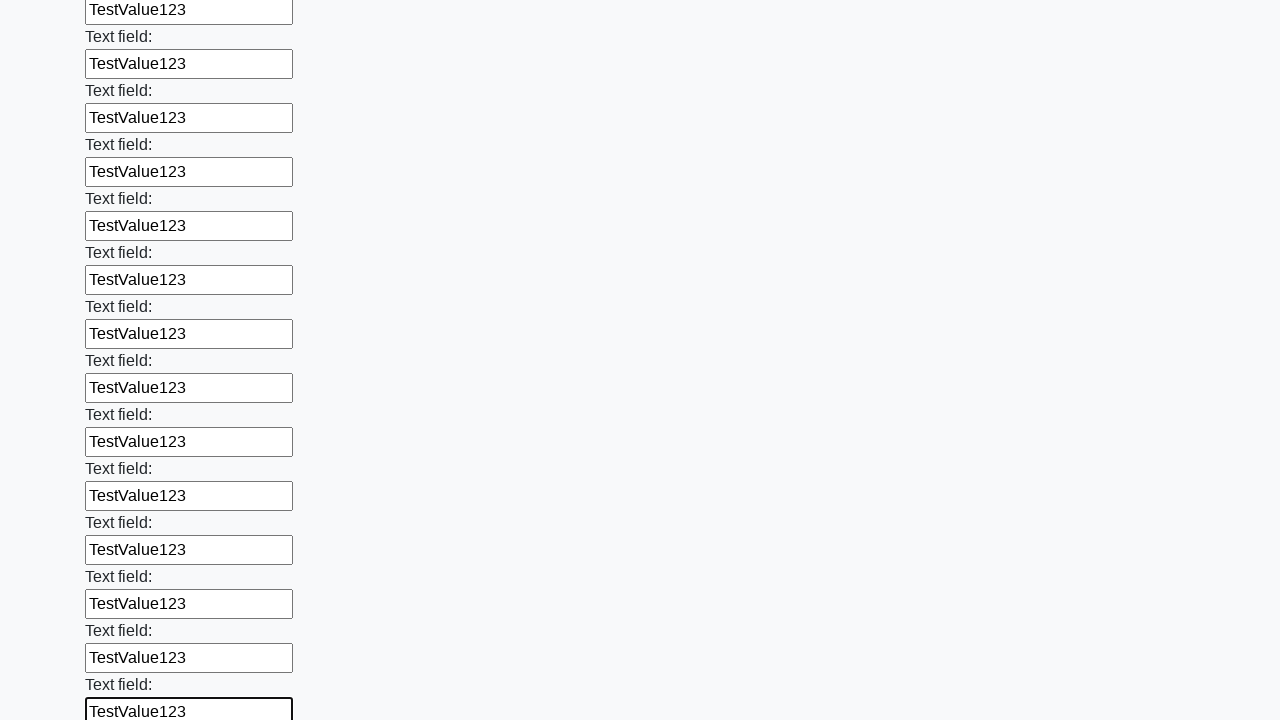

Filled an input field with 'TestValue123' on input >> nth=50
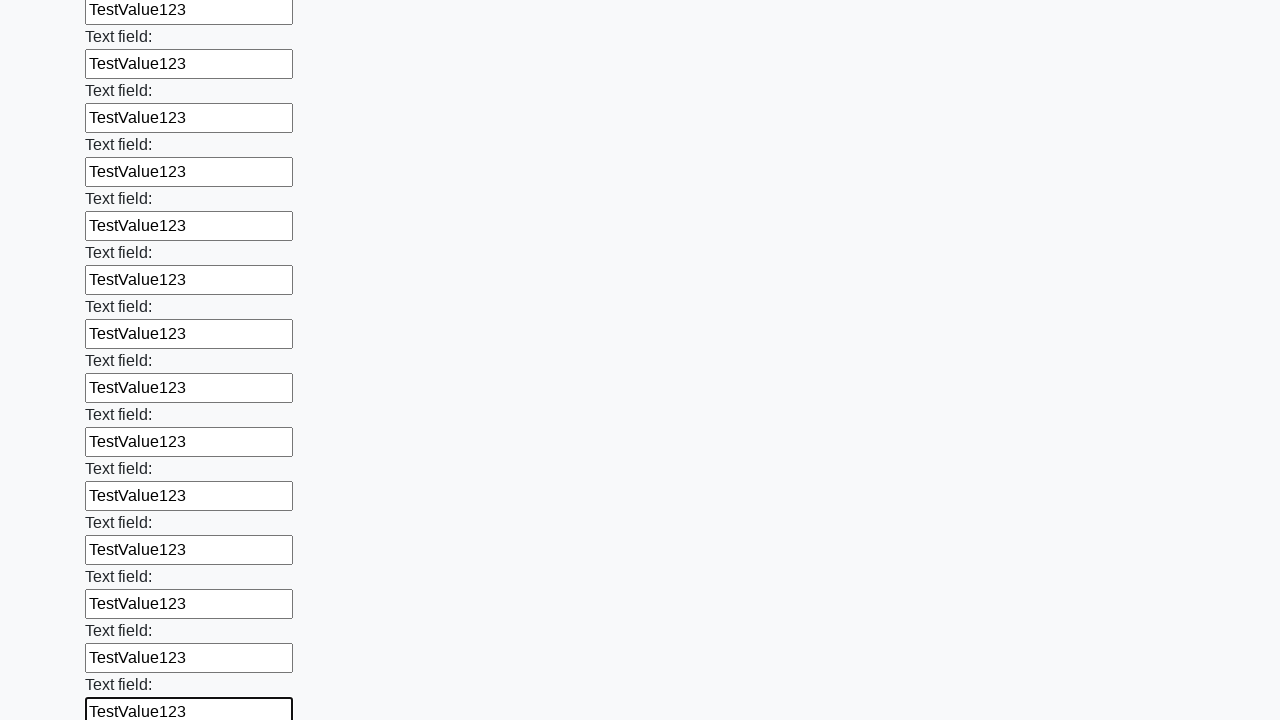

Filled an input field with 'TestValue123' on input >> nth=51
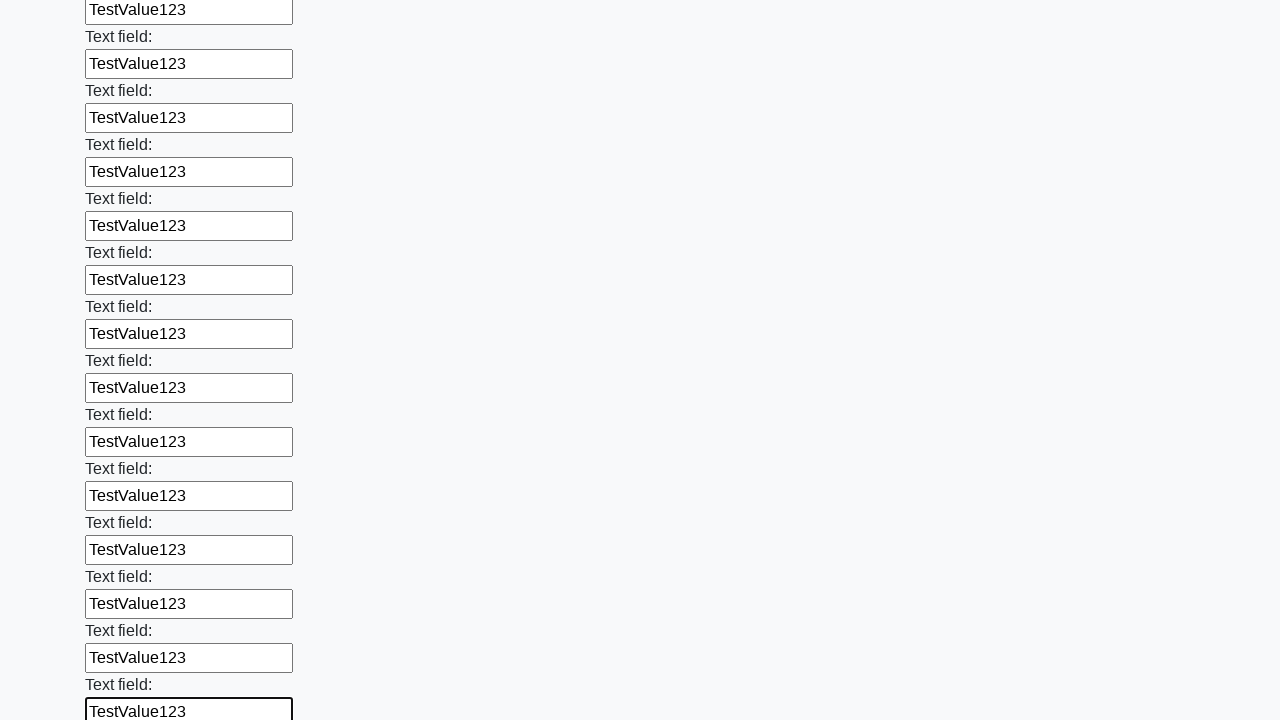

Filled an input field with 'TestValue123' on input >> nth=52
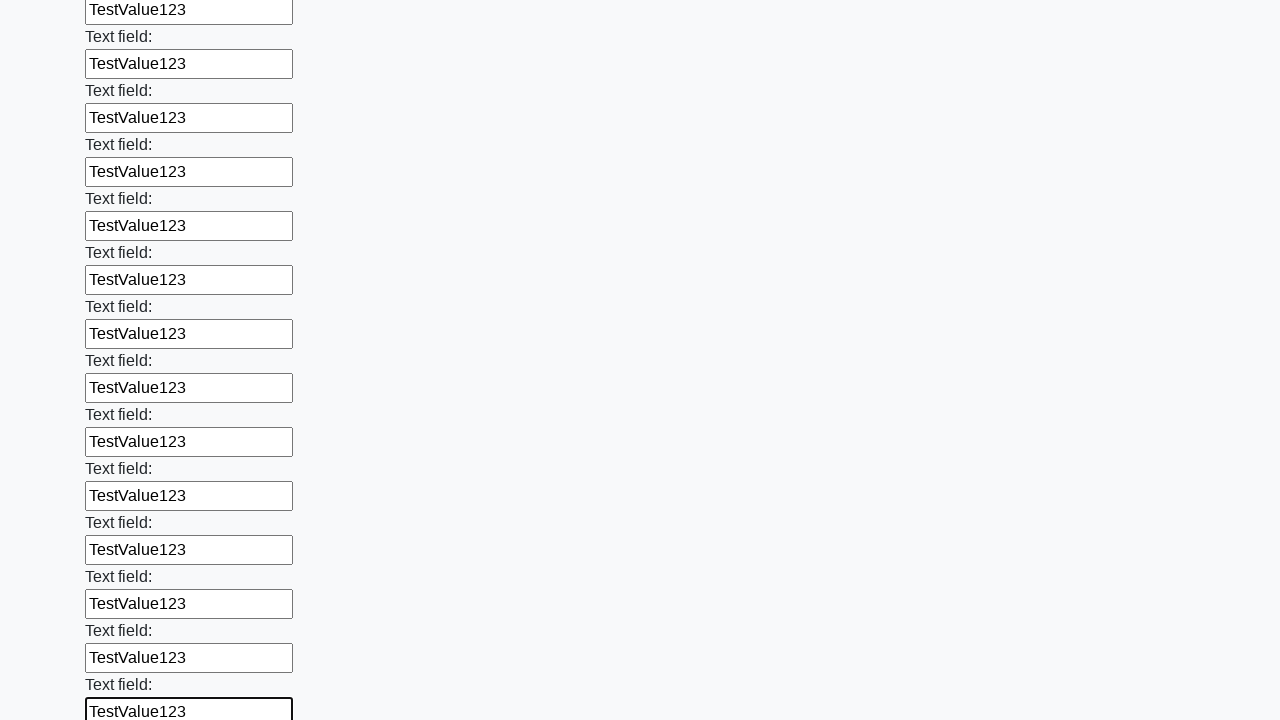

Filled an input field with 'TestValue123' on input >> nth=53
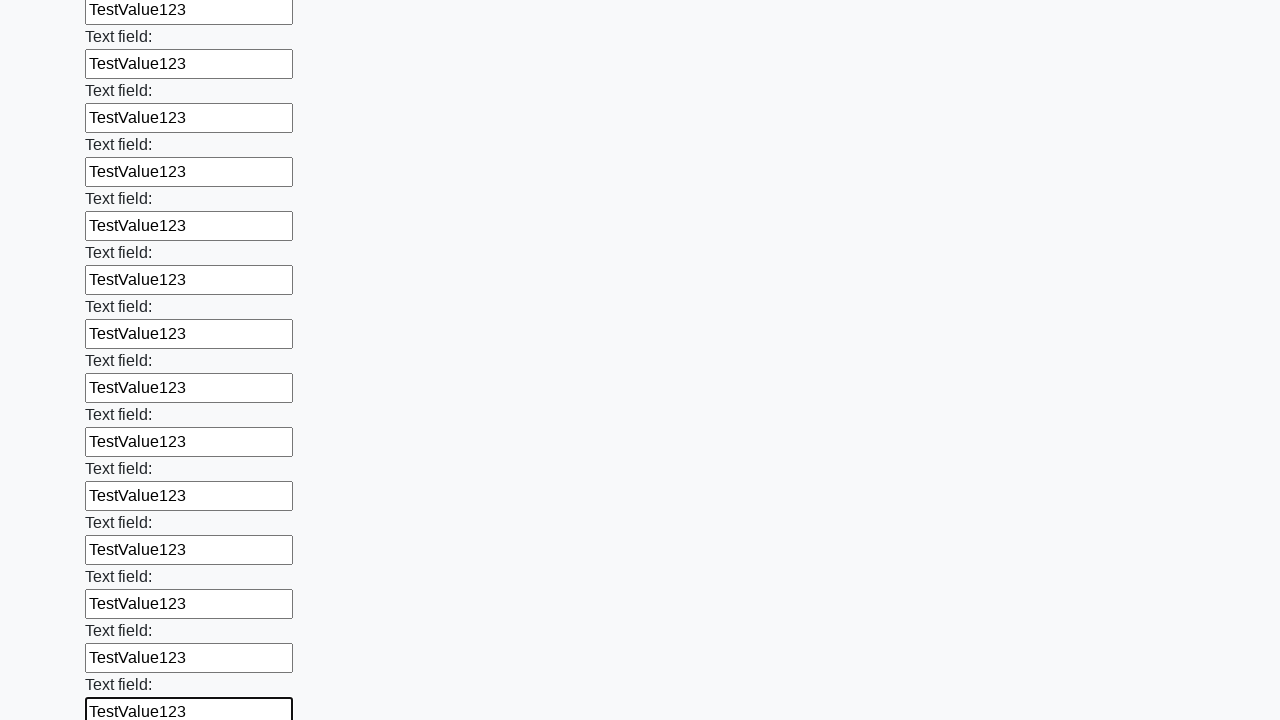

Filled an input field with 'TestValue123' on input >> nth=54
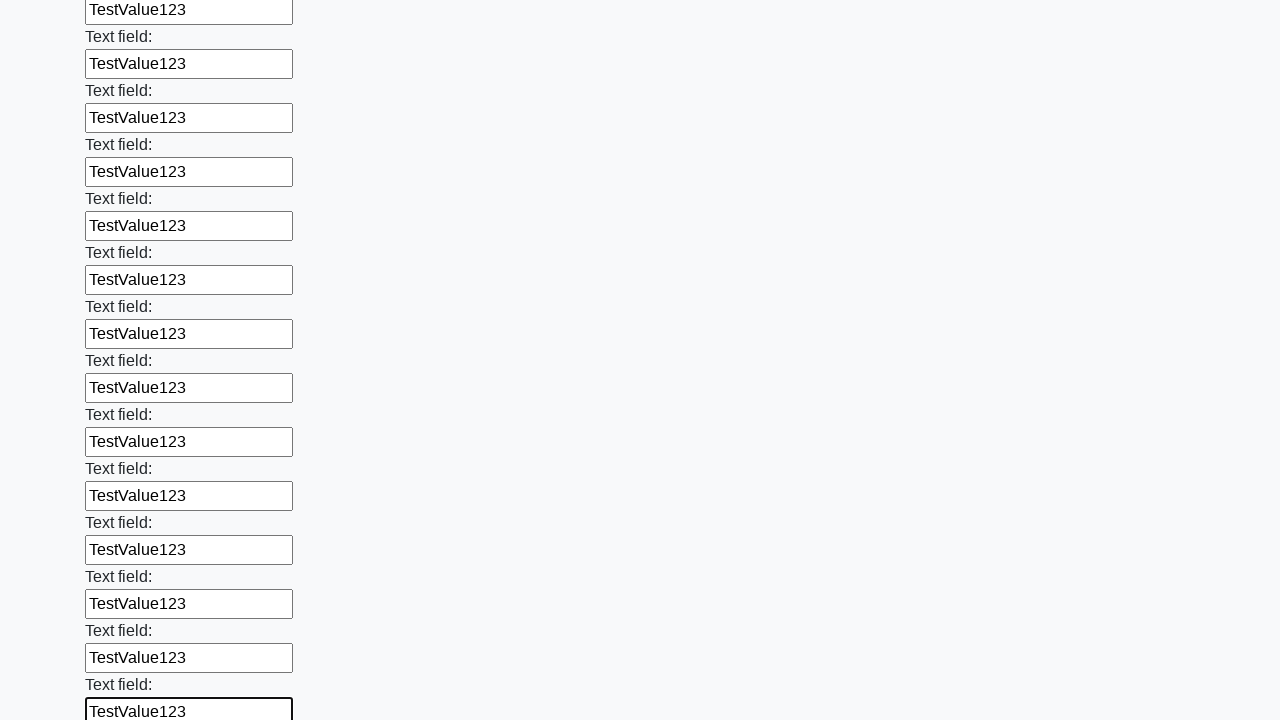

Filled an input field with 'TestValue123' on input >> nth=55
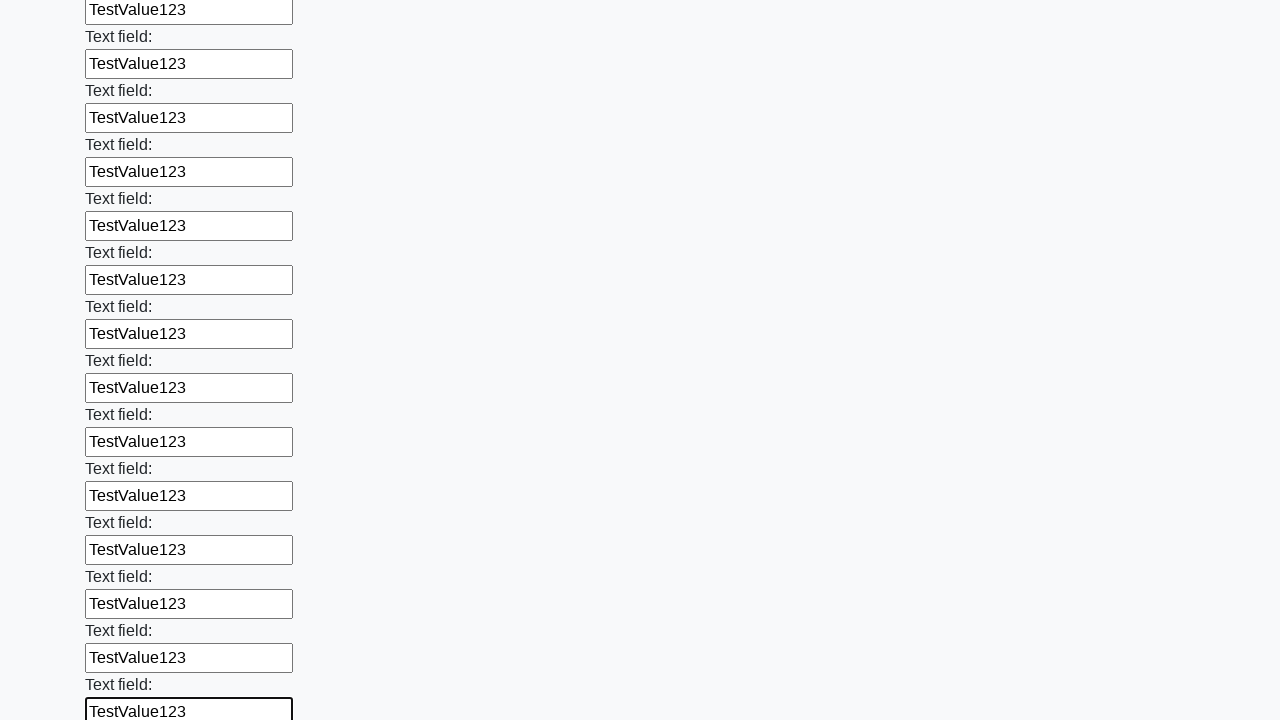

Filled an input field with 'TestValue123' on input >> nth=56
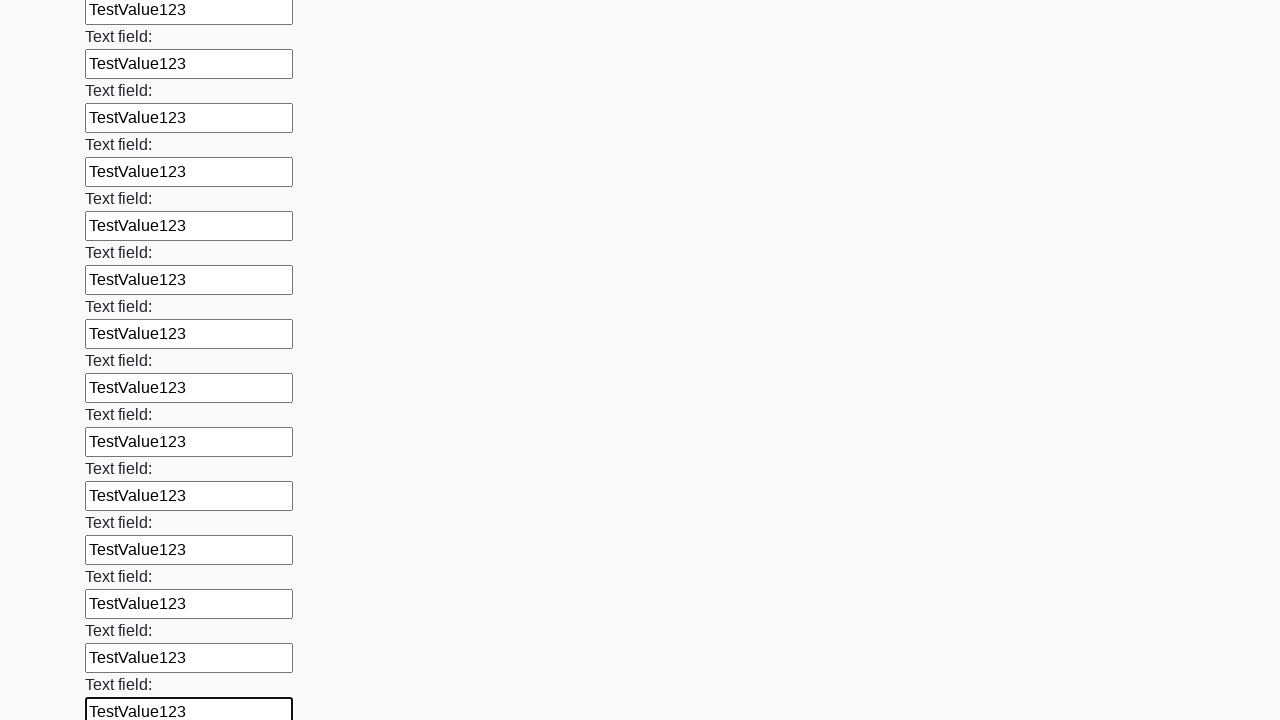

Filled an input field with 'TestValue123' on input >> nth=57
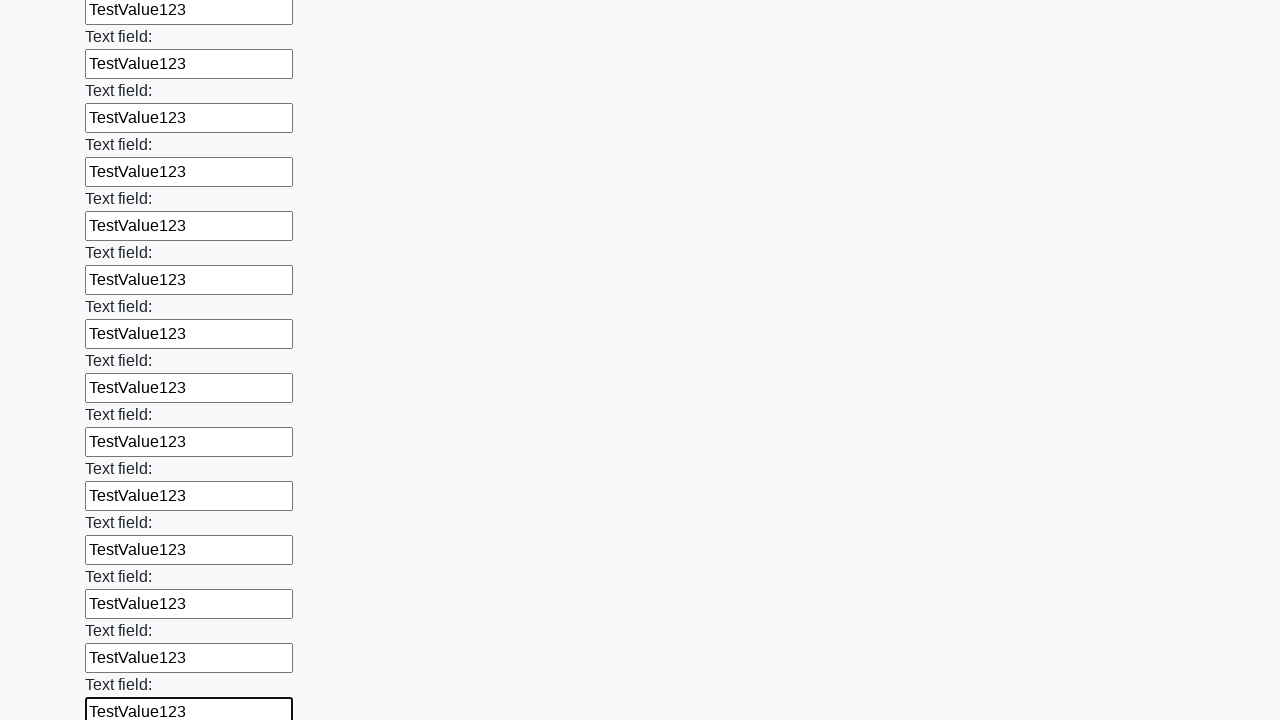

Filled an input field with 'TestValue123' on input >> nth=58
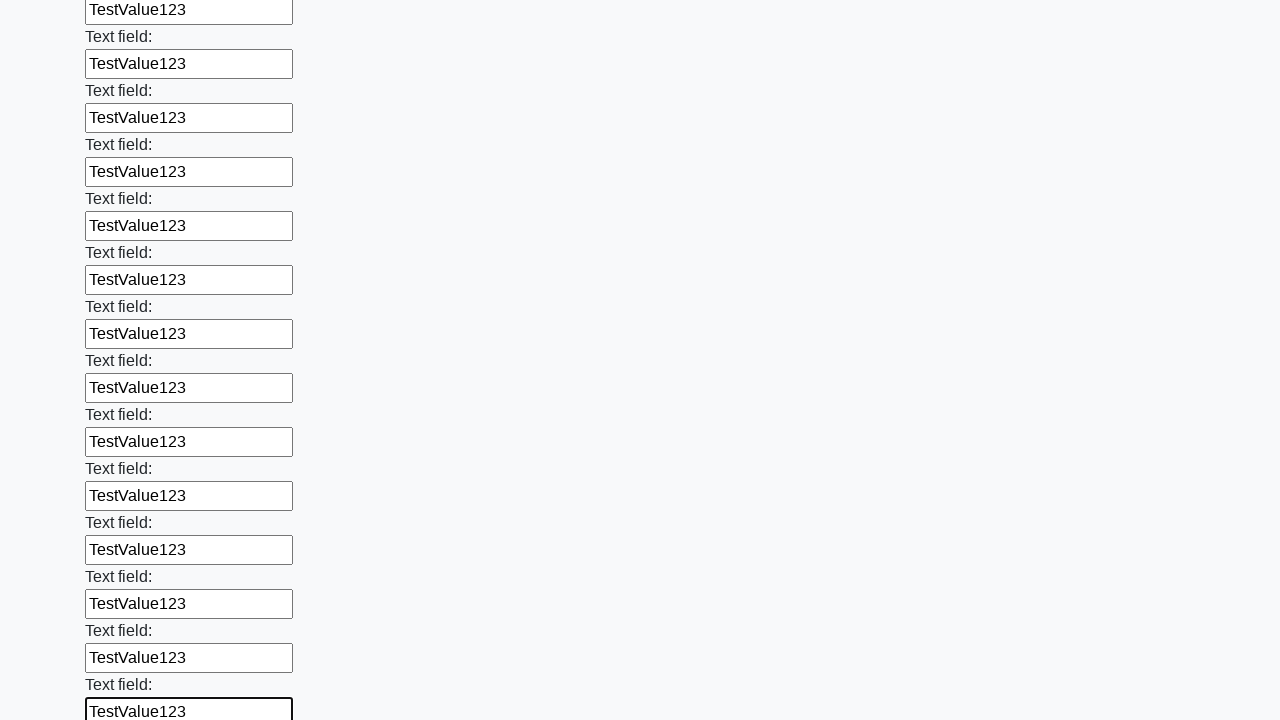

Filled an input field with 'TestValue123' on input >> nth=59
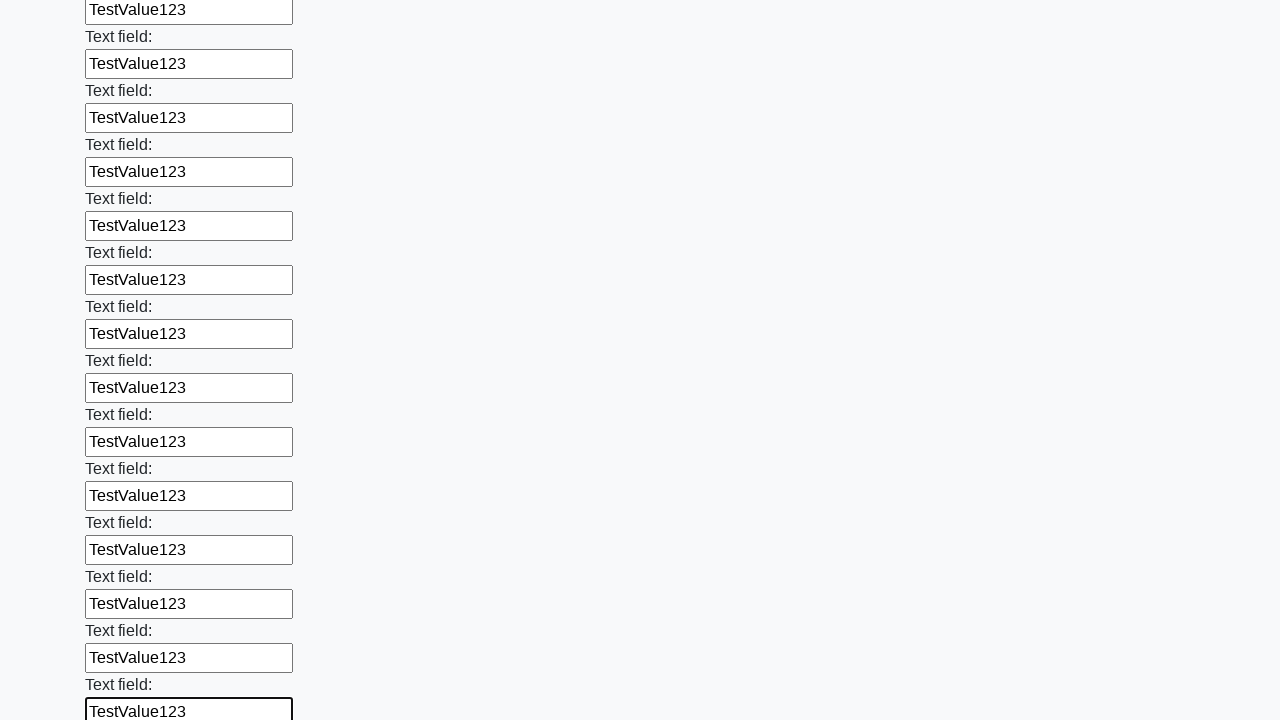

Filled an input field with 'TestValue123' on input >> nth=60
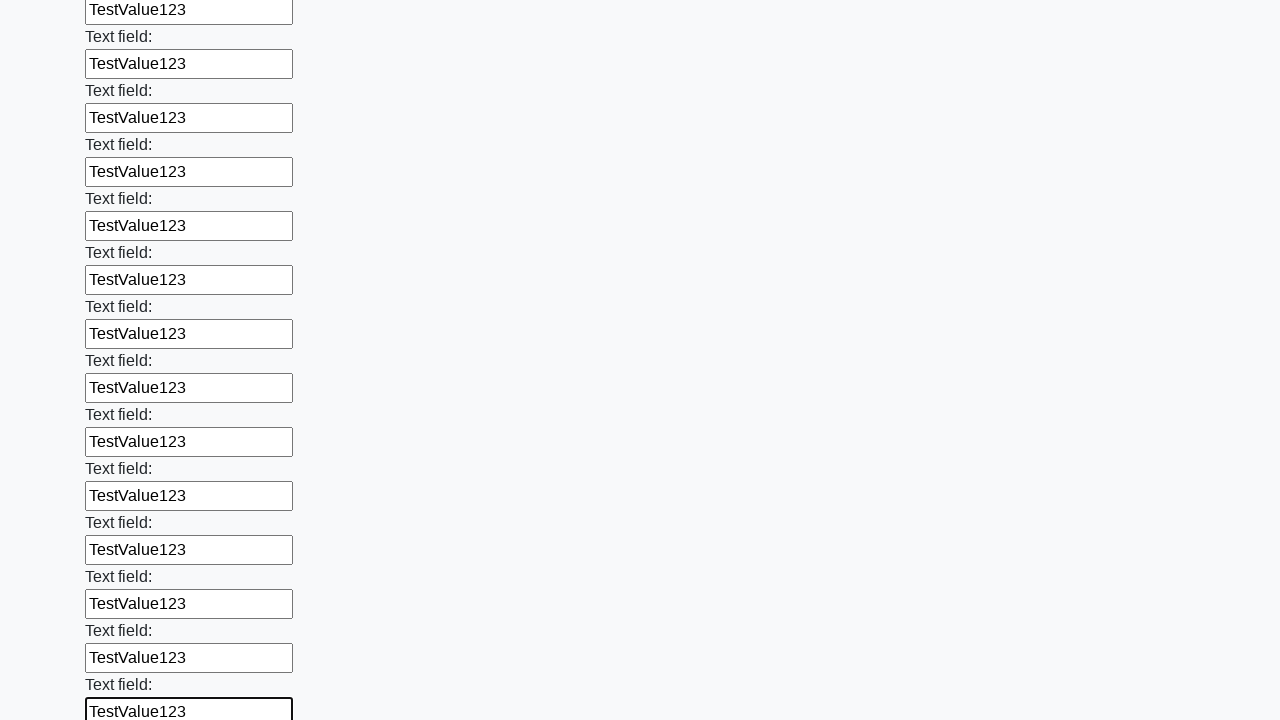

Filled an input field with 'TestValue123' on input >> nth=61
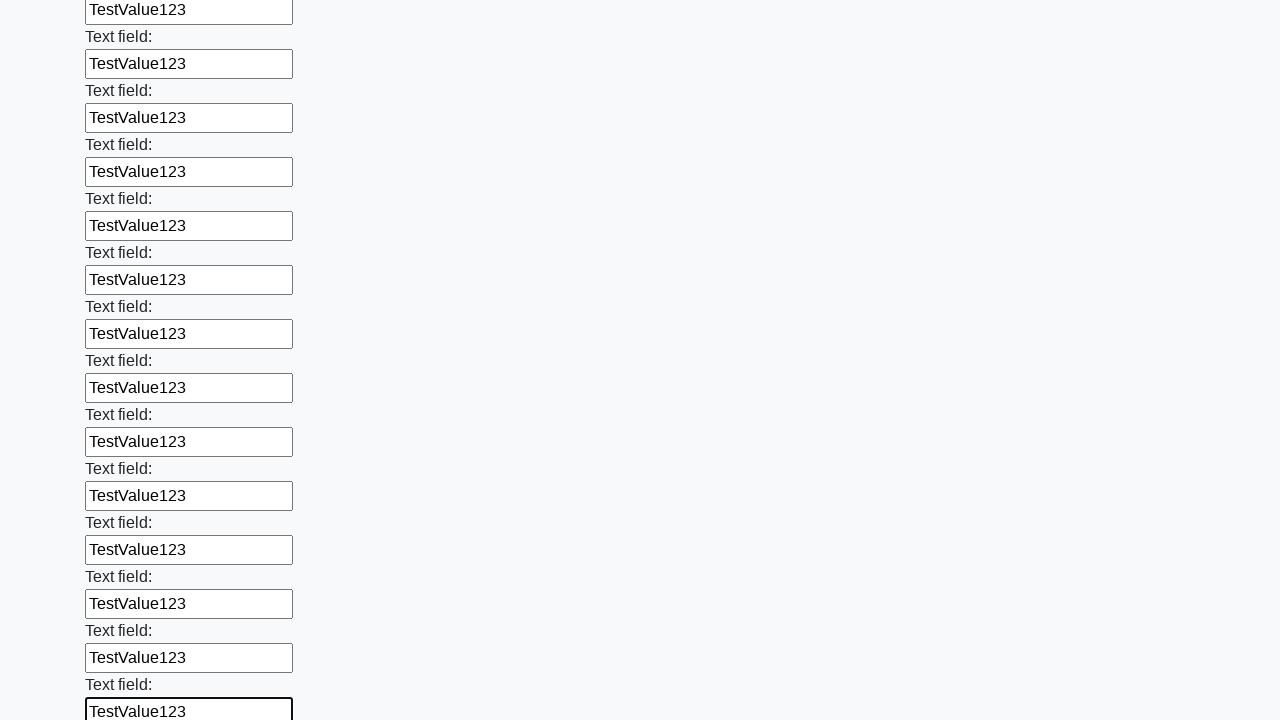

Filled an input field with 'TestValue123' on input >> nth=62
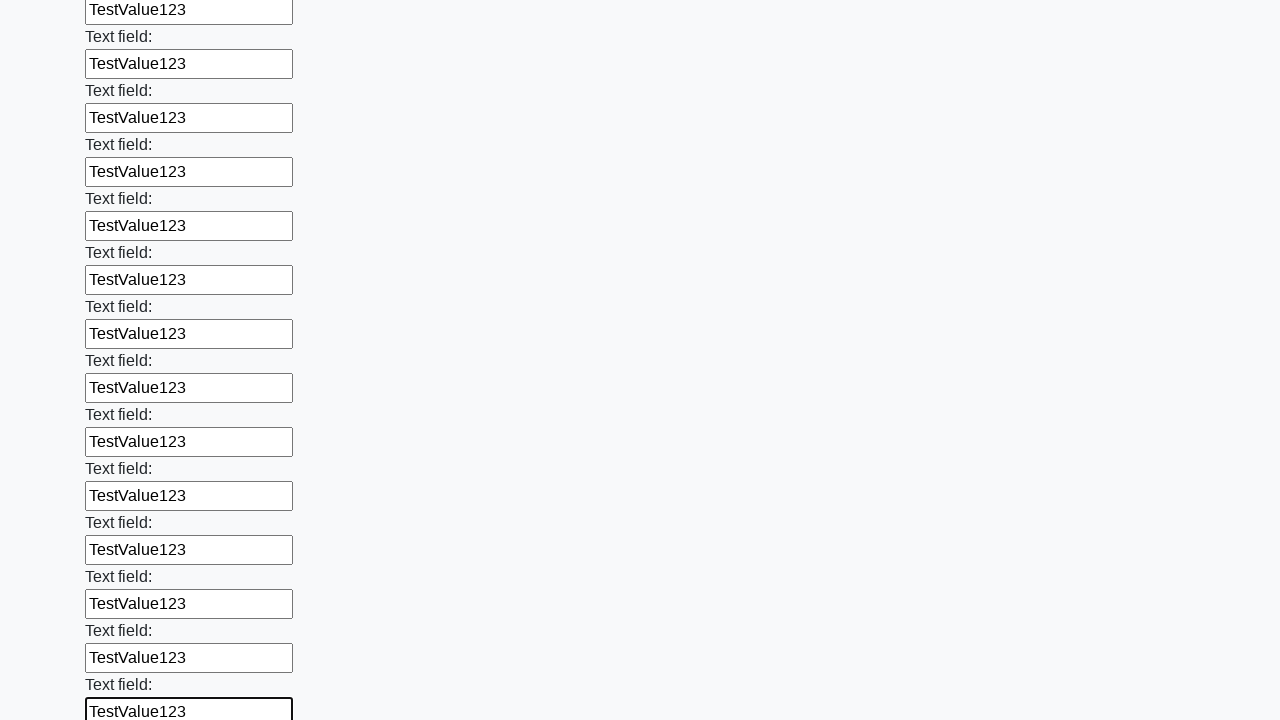

Filled an input field with 'TestValue123' on input >> nth=63
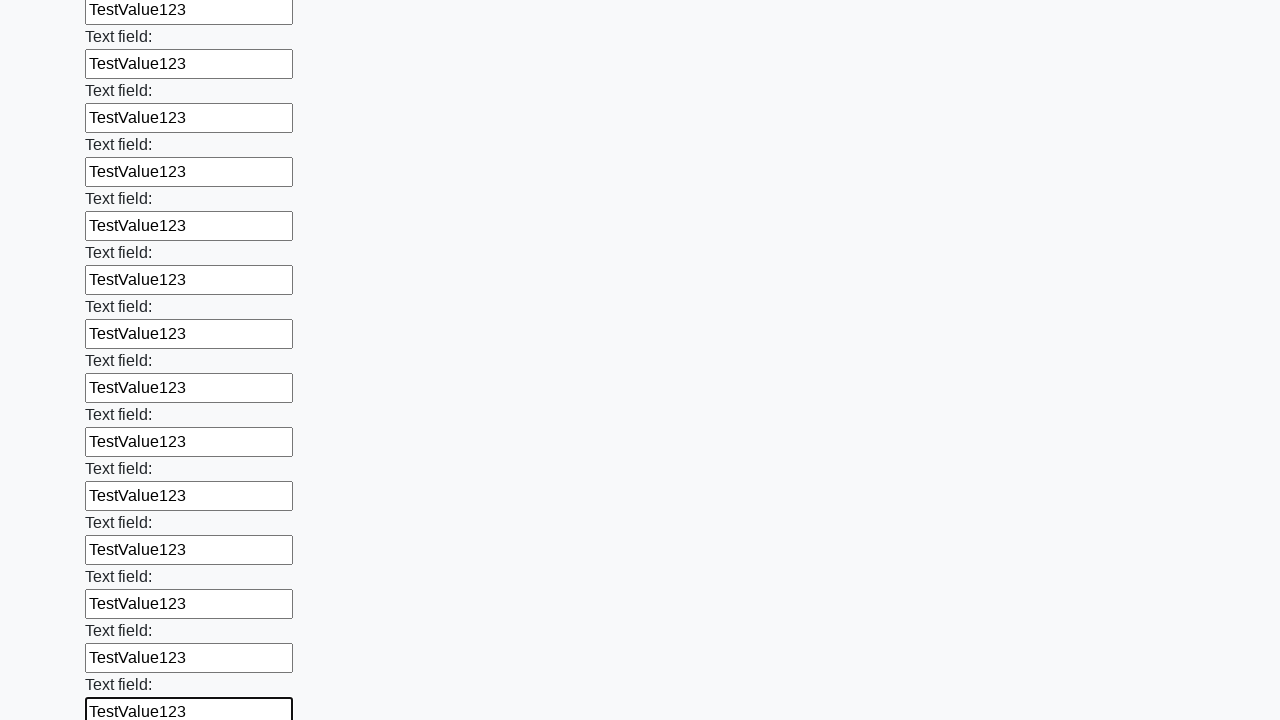

Filled an input field with 'TestValue123' on input >> nth=64
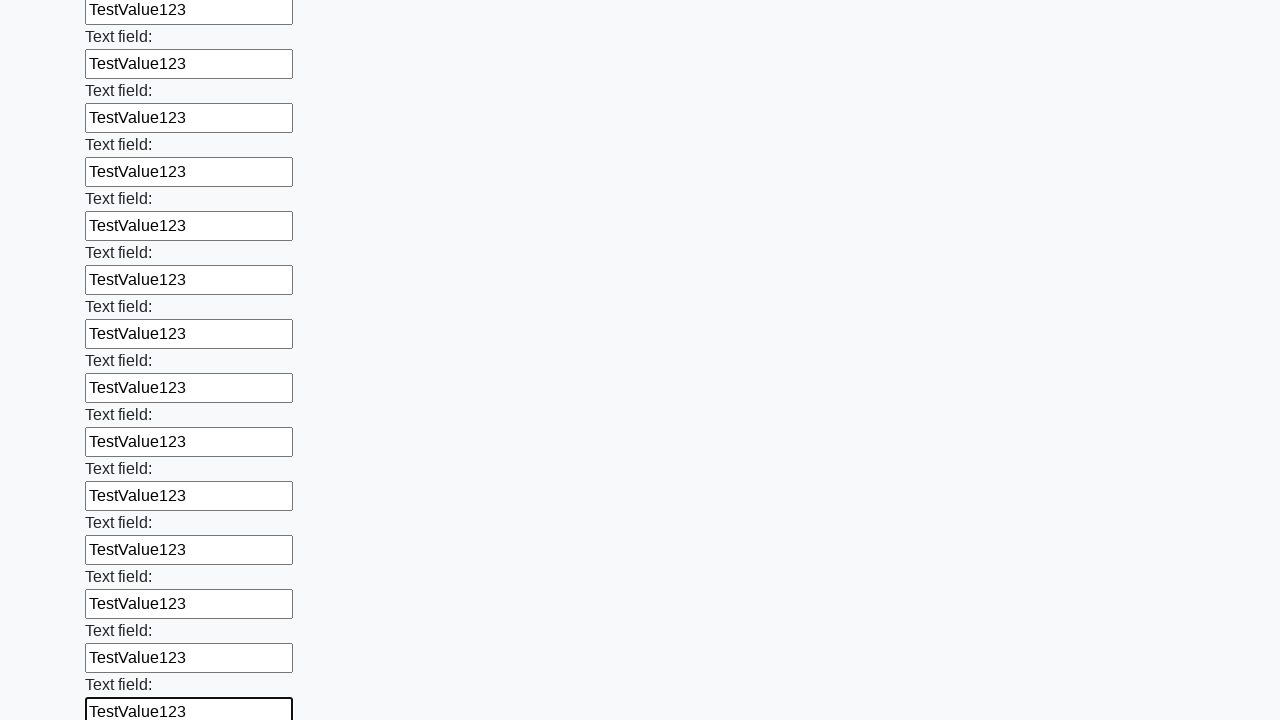

Filled an input field with 'TestValue123' on input >> nth=65
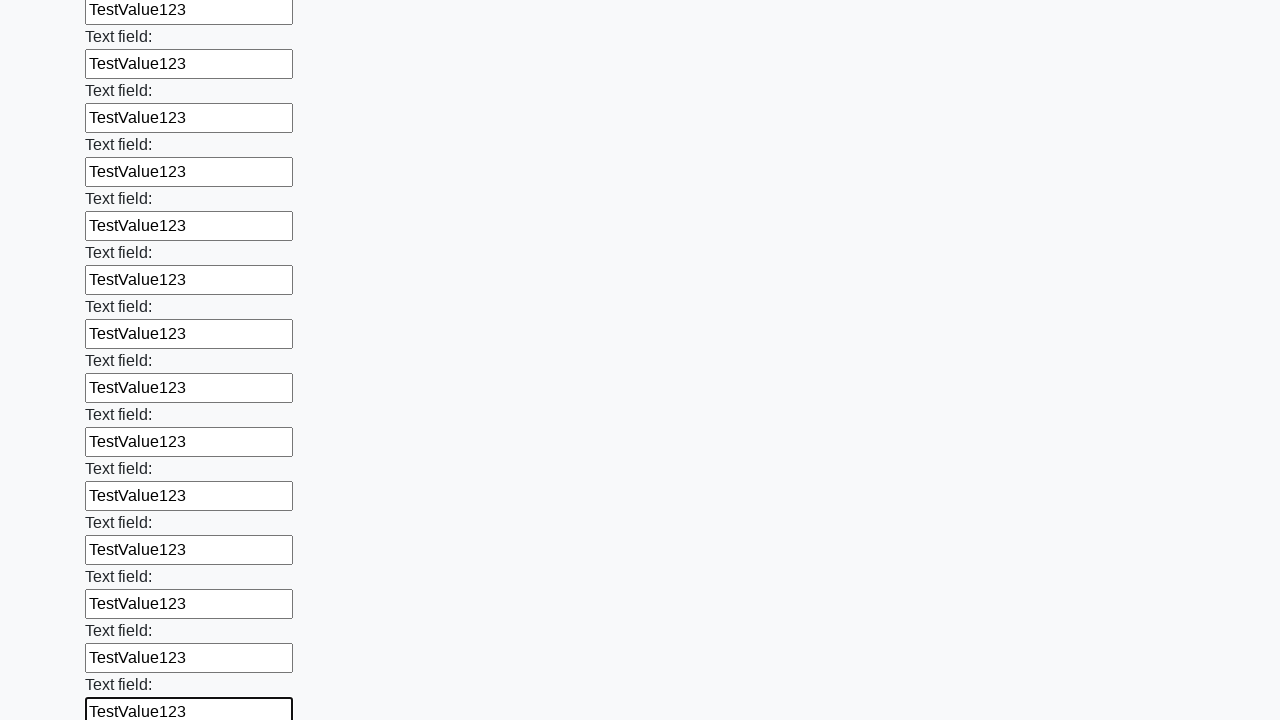

Filled an input field with 'TestValue123' on input >> nth=66
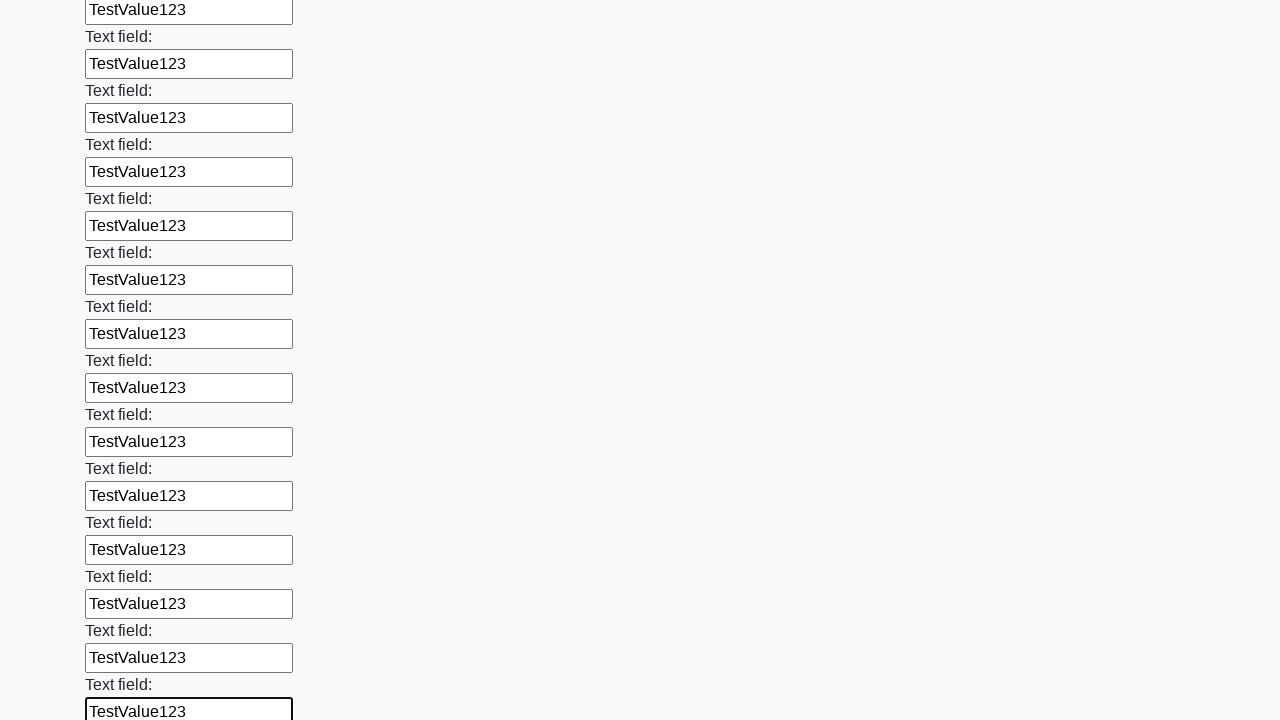

Filled an input field with 'TestValue123' on input >> nth=67
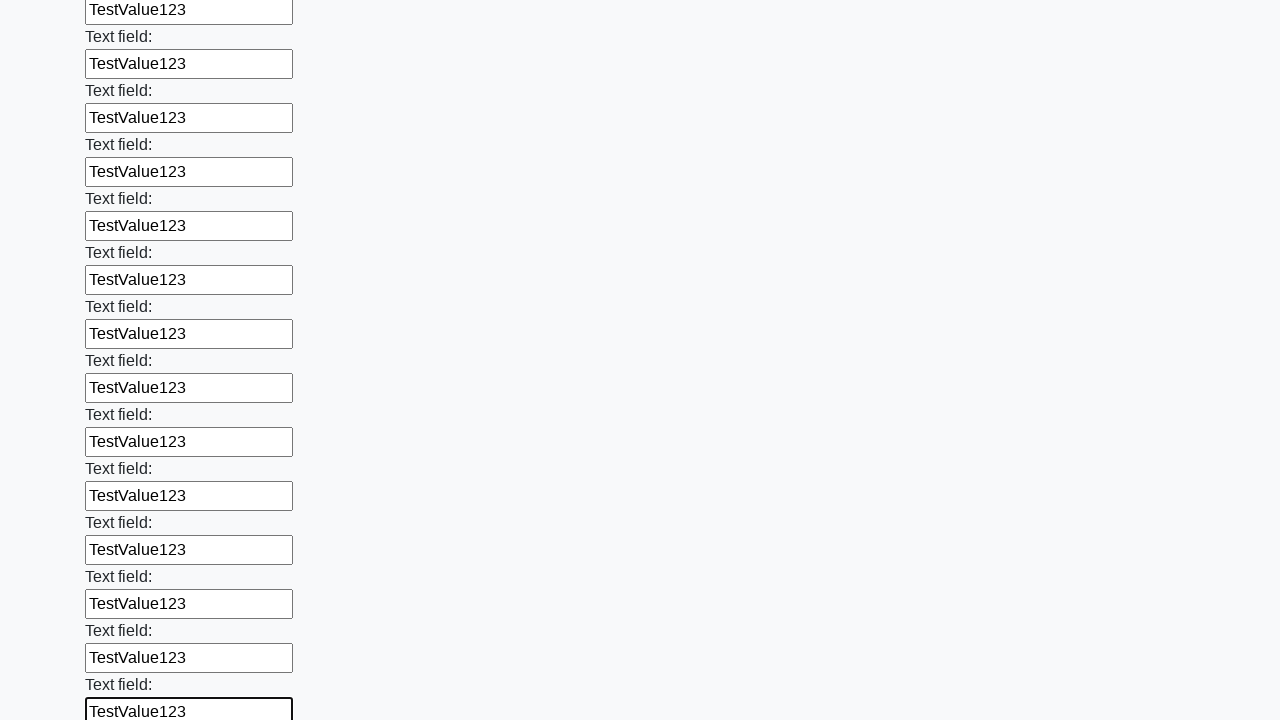

Filled an input field with 'TestValue123' on input >> nth=68
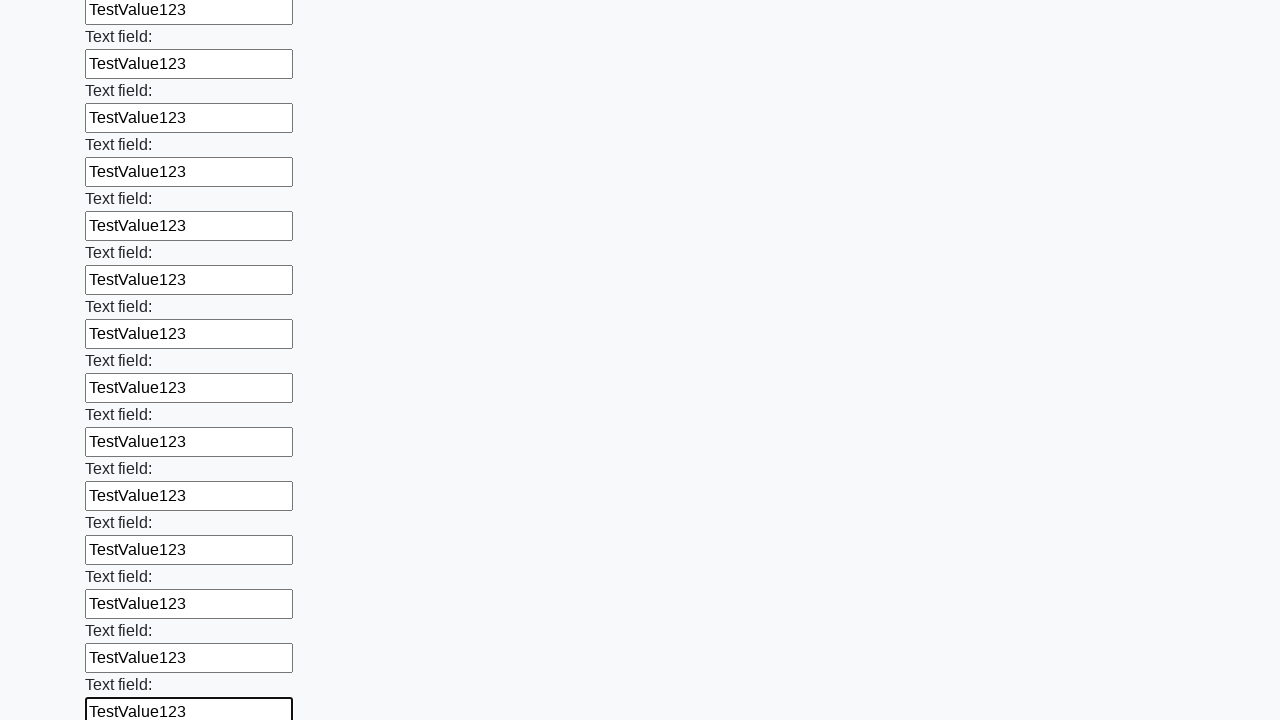

Filled an input field with 'TestValue123' on input >> nth=69
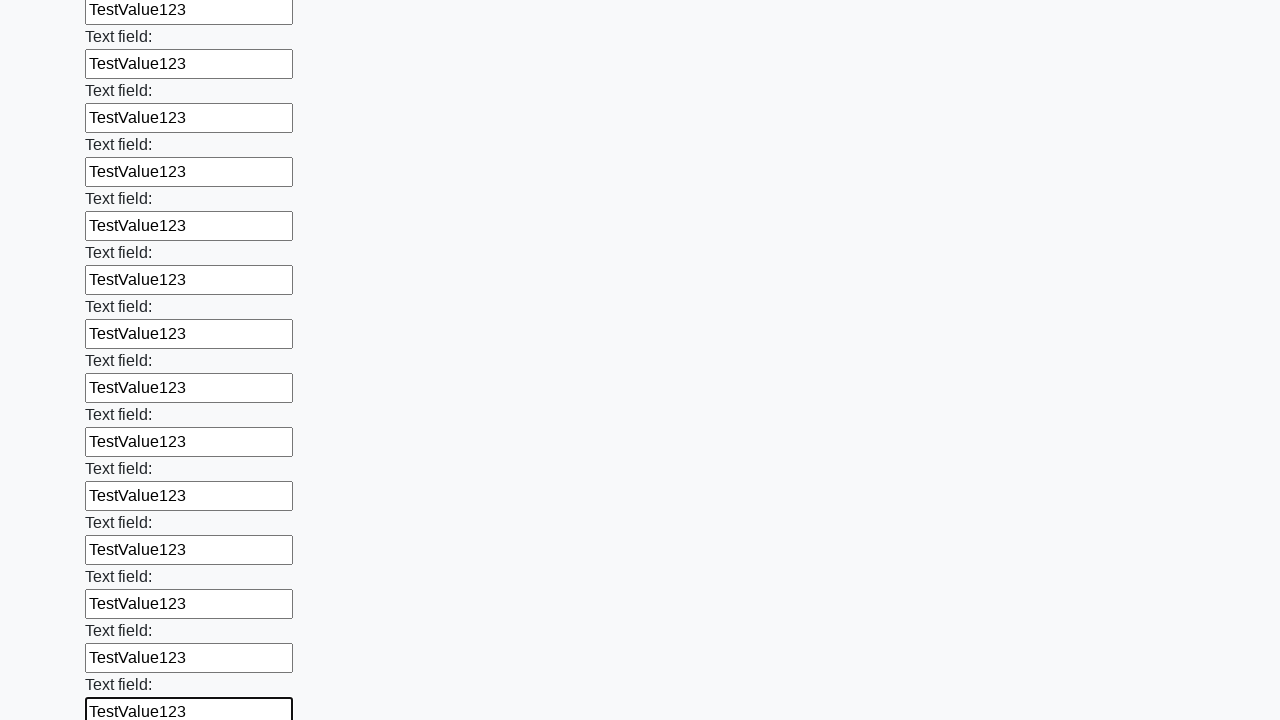

Filled an input field with 'TestValue123' on input >> nth=70
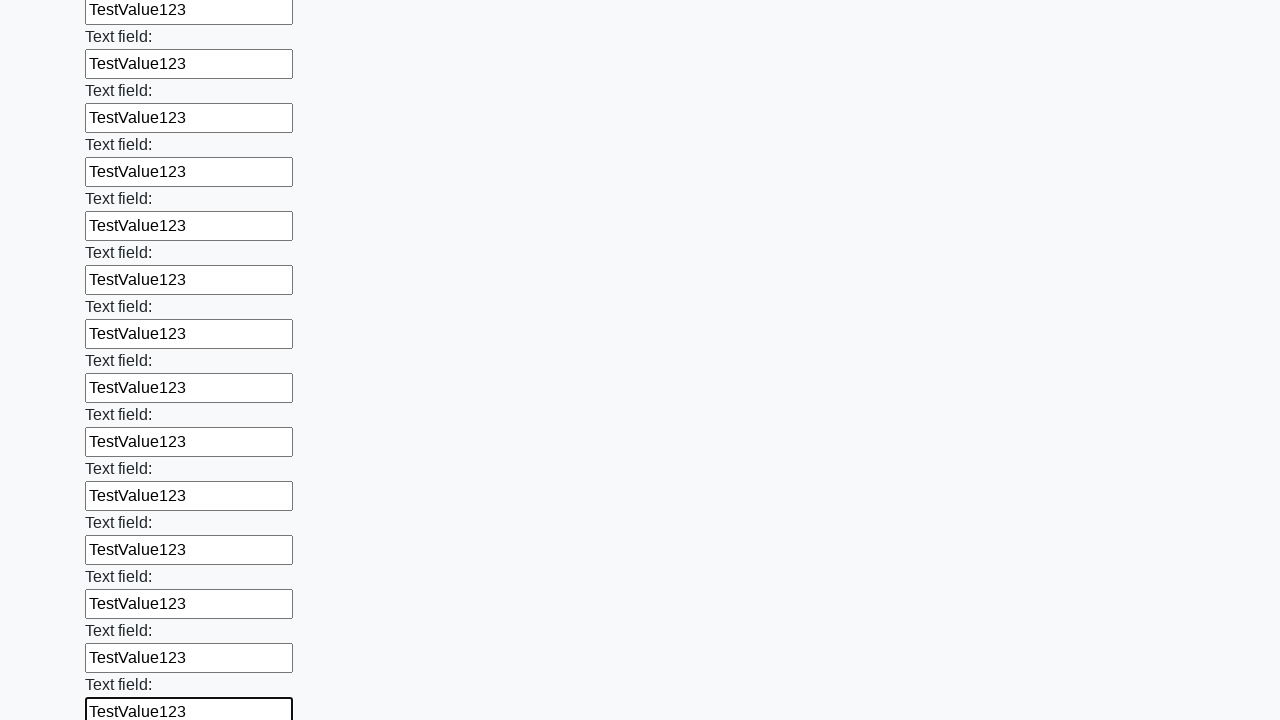

Filled an input field with 'TestValue123' on input >> nth=71
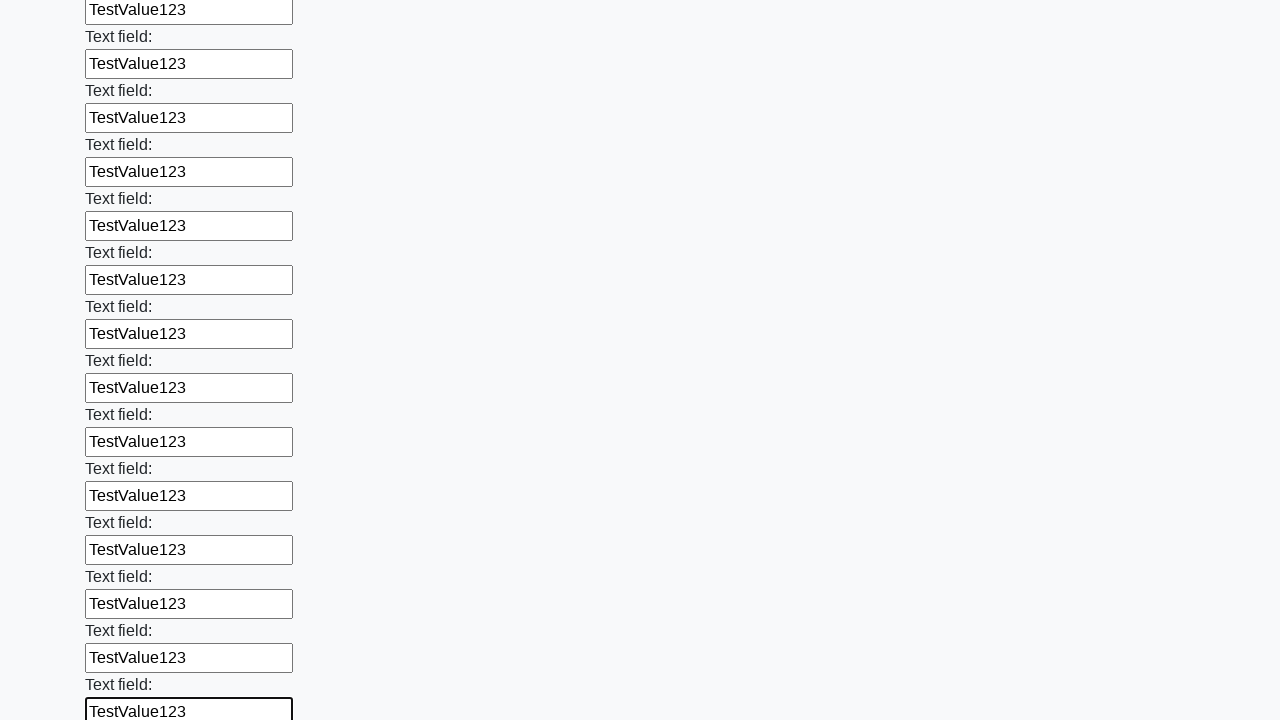

Filled an input field with 'TestValue123' on input >> nth=72
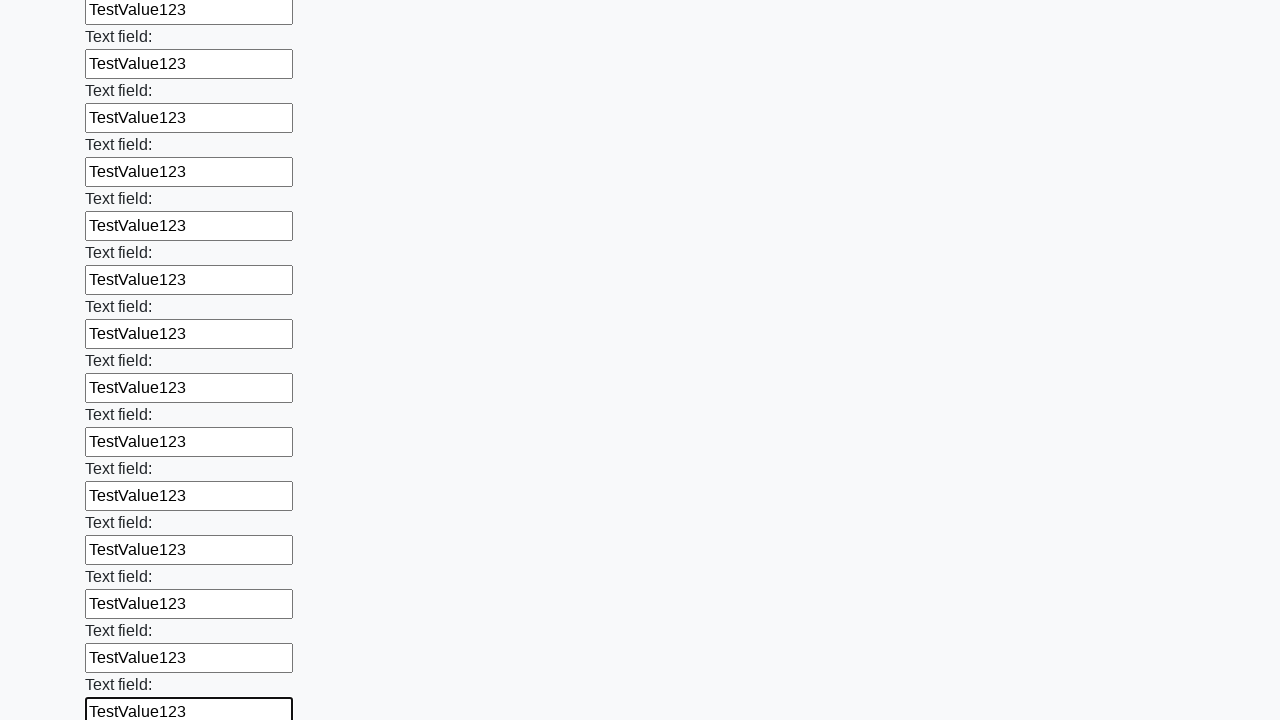

Filled an input field with 'TestValue123' on input >> nth=73
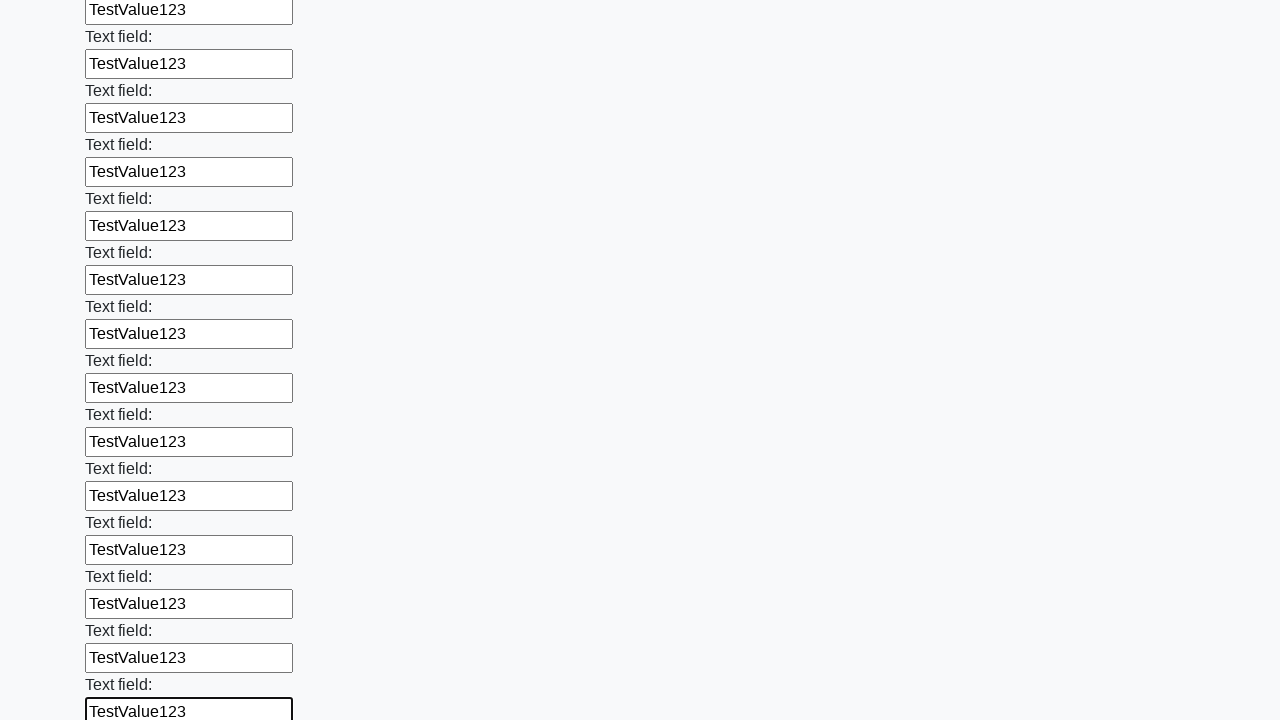

Filled an input field with 'TestValue123' on input >> nth=74
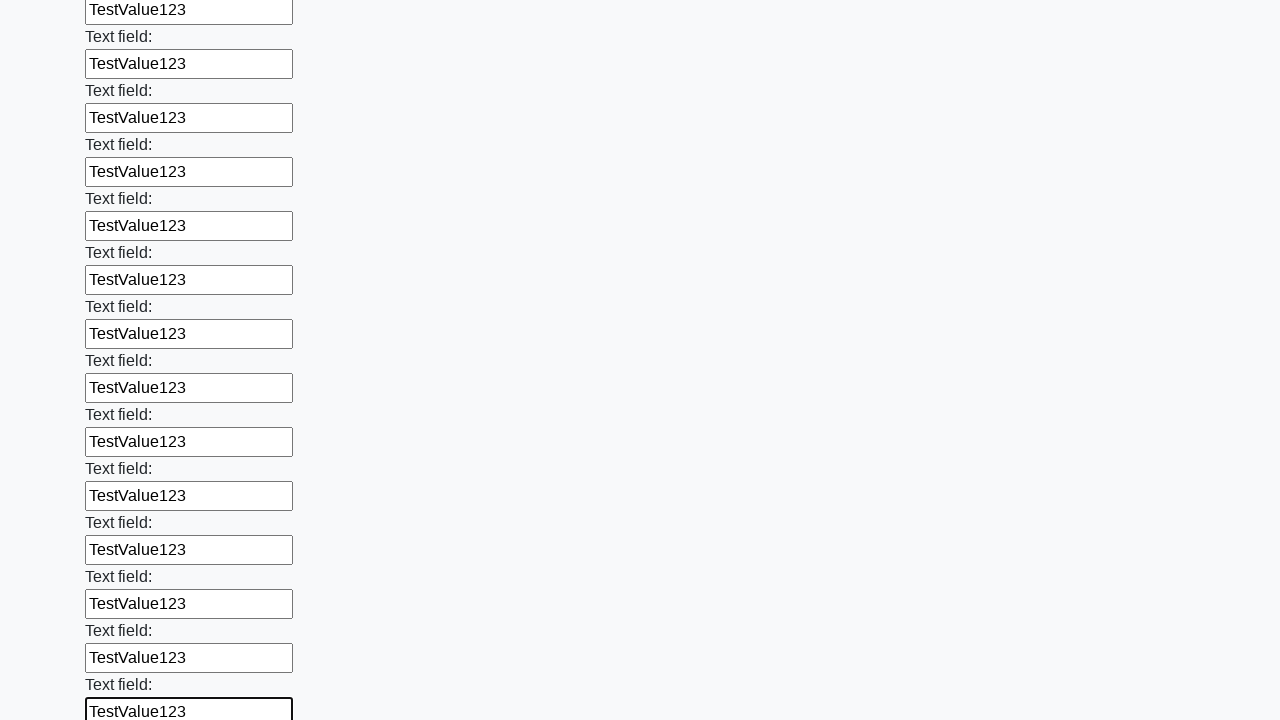

Filled an input field with 'TestValue123' on input >> nth=75
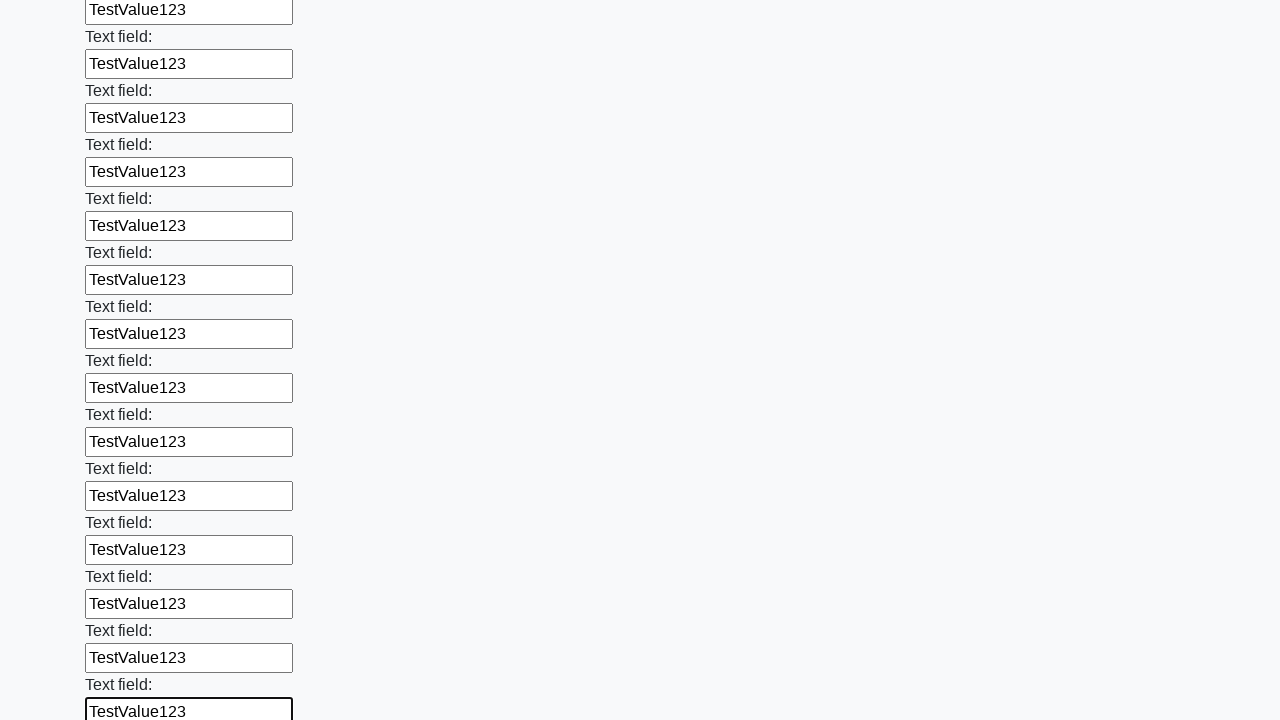

Filled an input field with 'TestValue123' on input >> nth=76
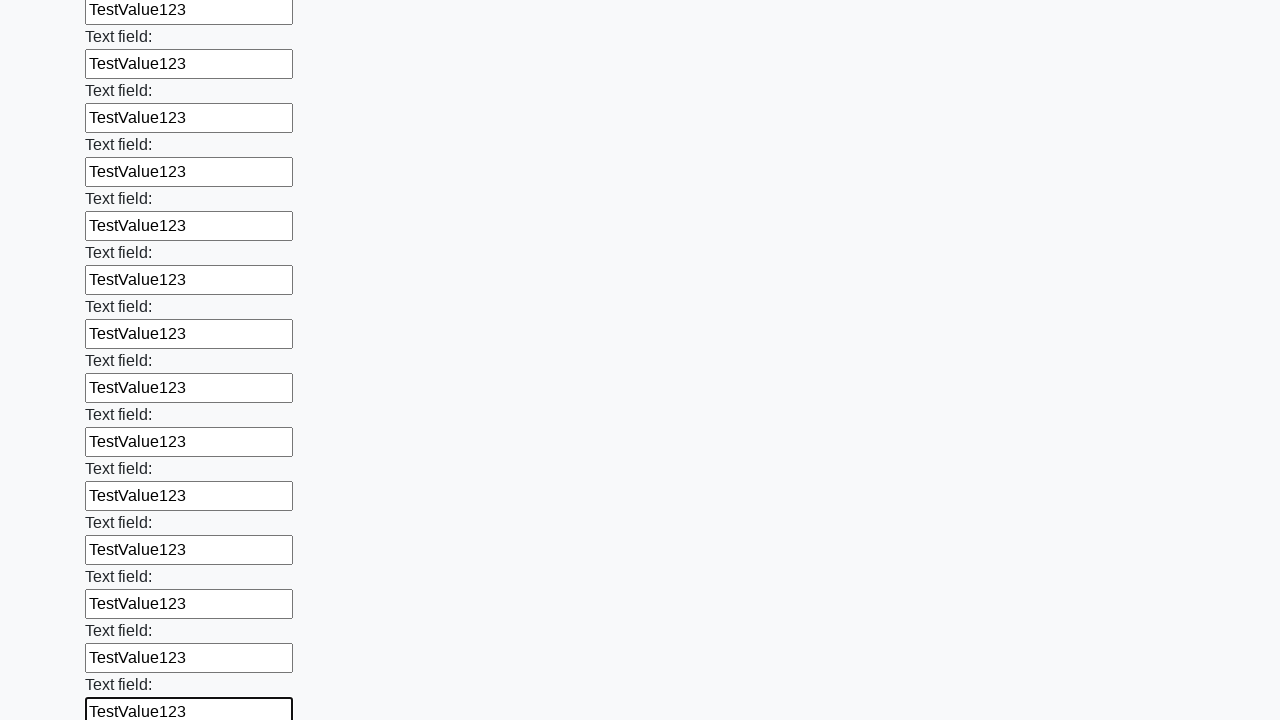

Filled an input field with 'TestValue123' on input >> nth=77
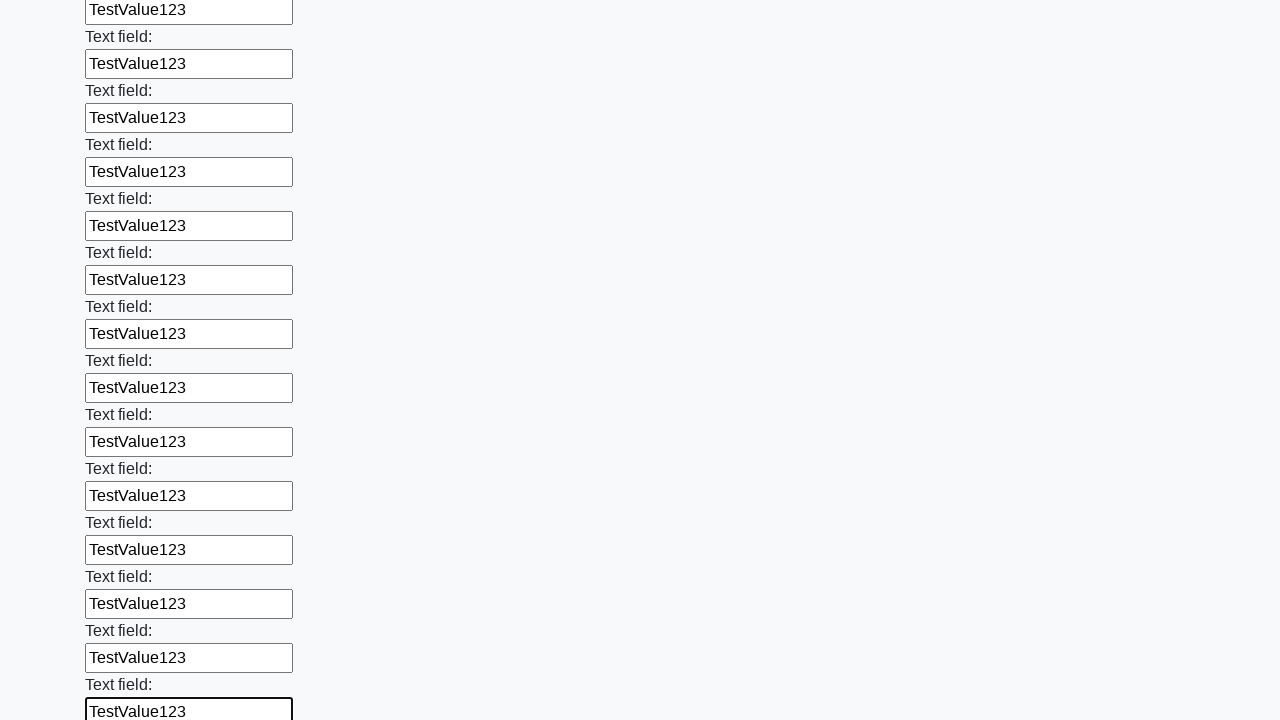

Filled an input field with 'TestValue123' on input >> nth=78
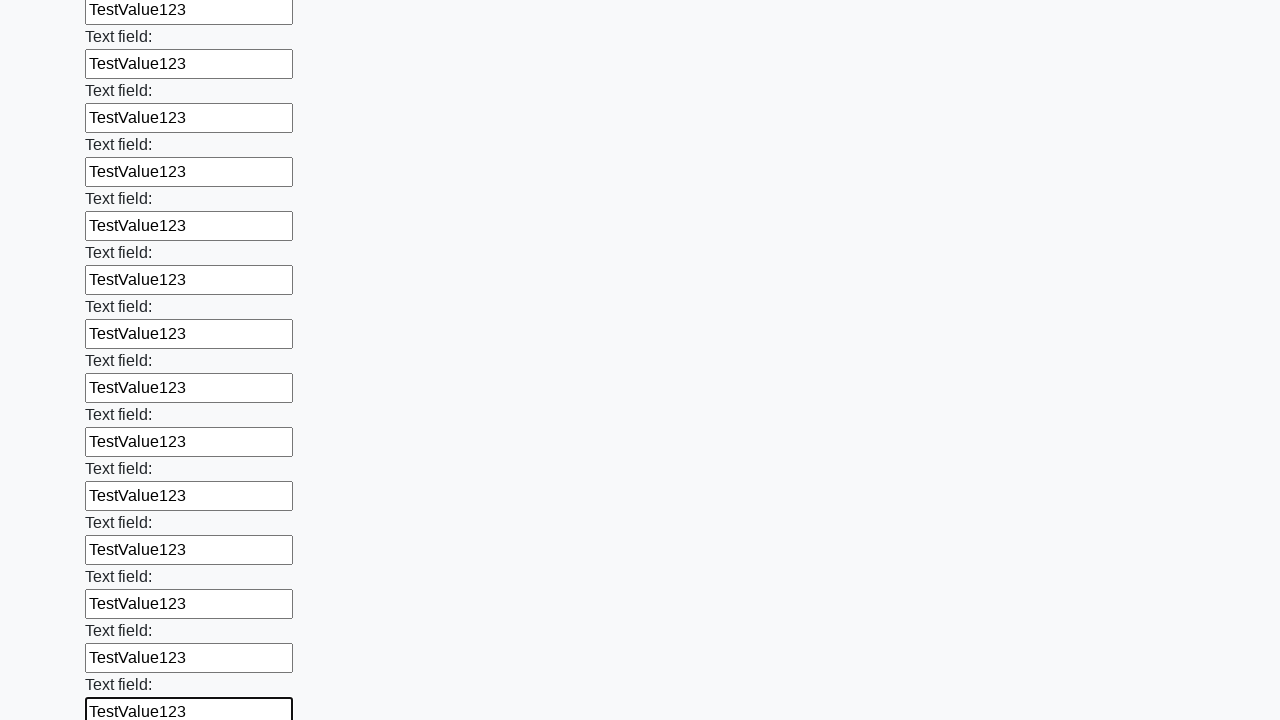

Filled an input field with 'TestValue123' on input >> nth=79
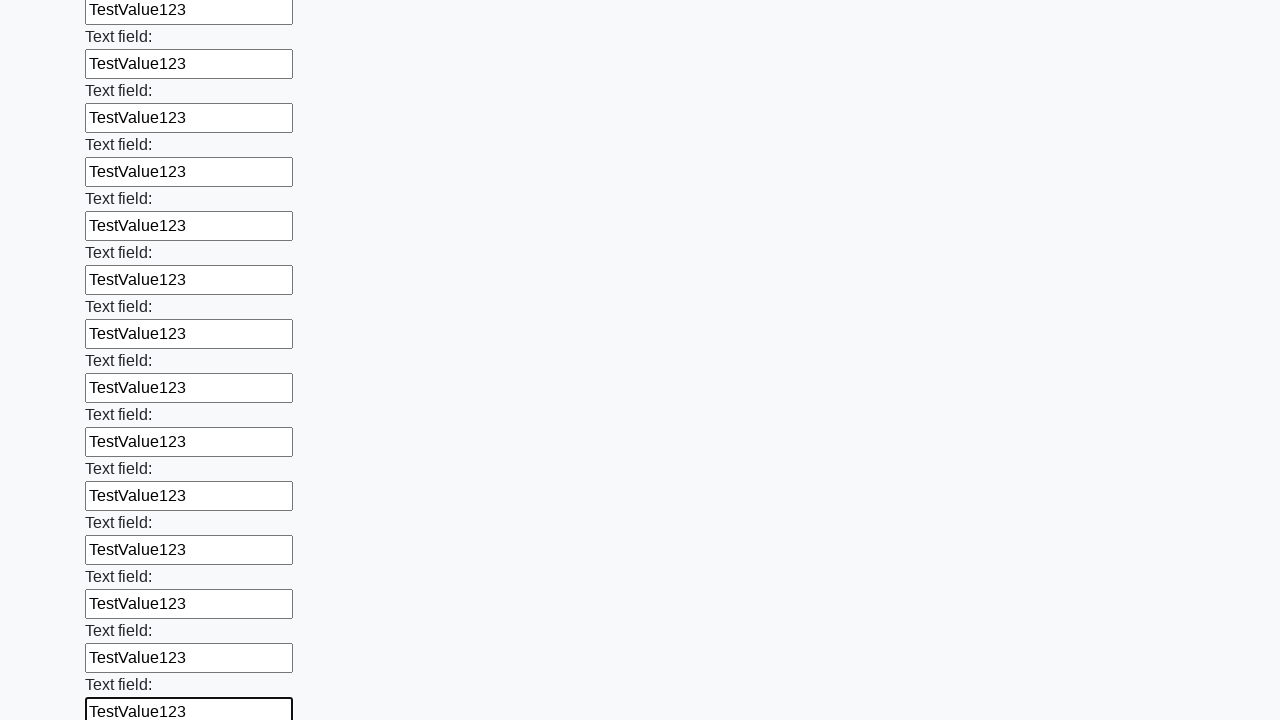

Filled an input field with 'TestValue123' on input >> nth=80
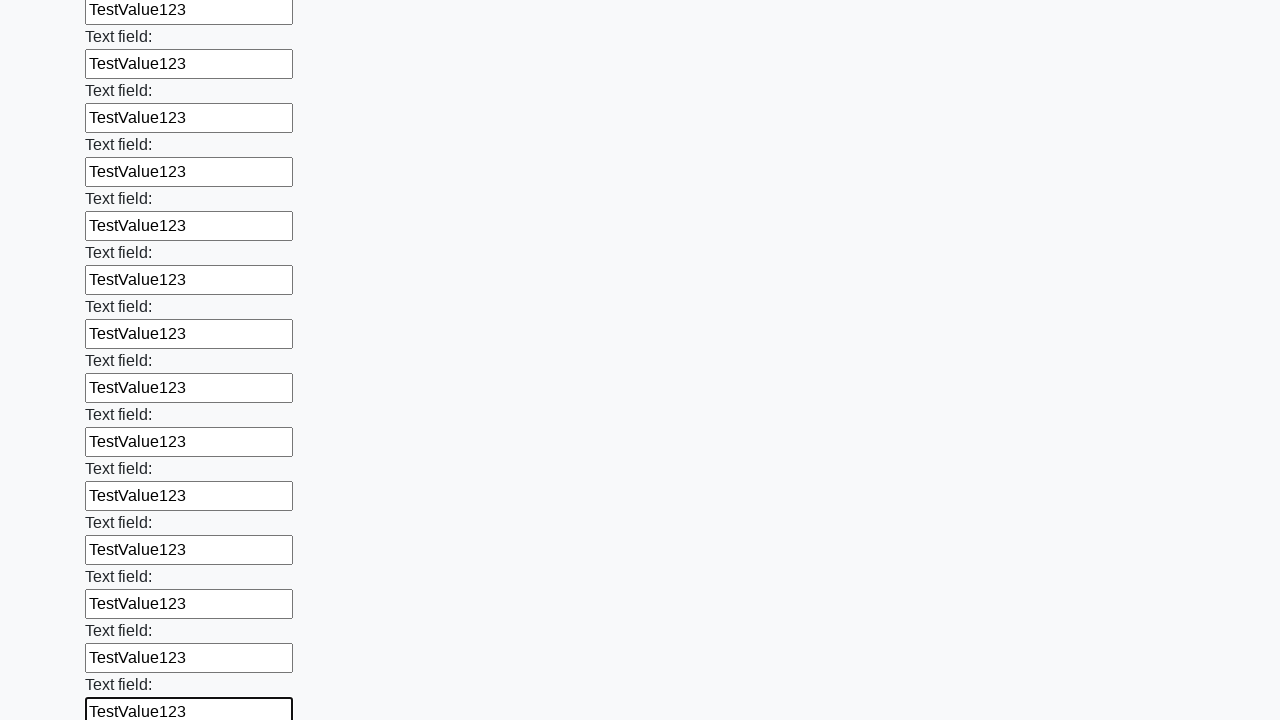

Filled an input field with 'TestValue123' on input >> nth=81
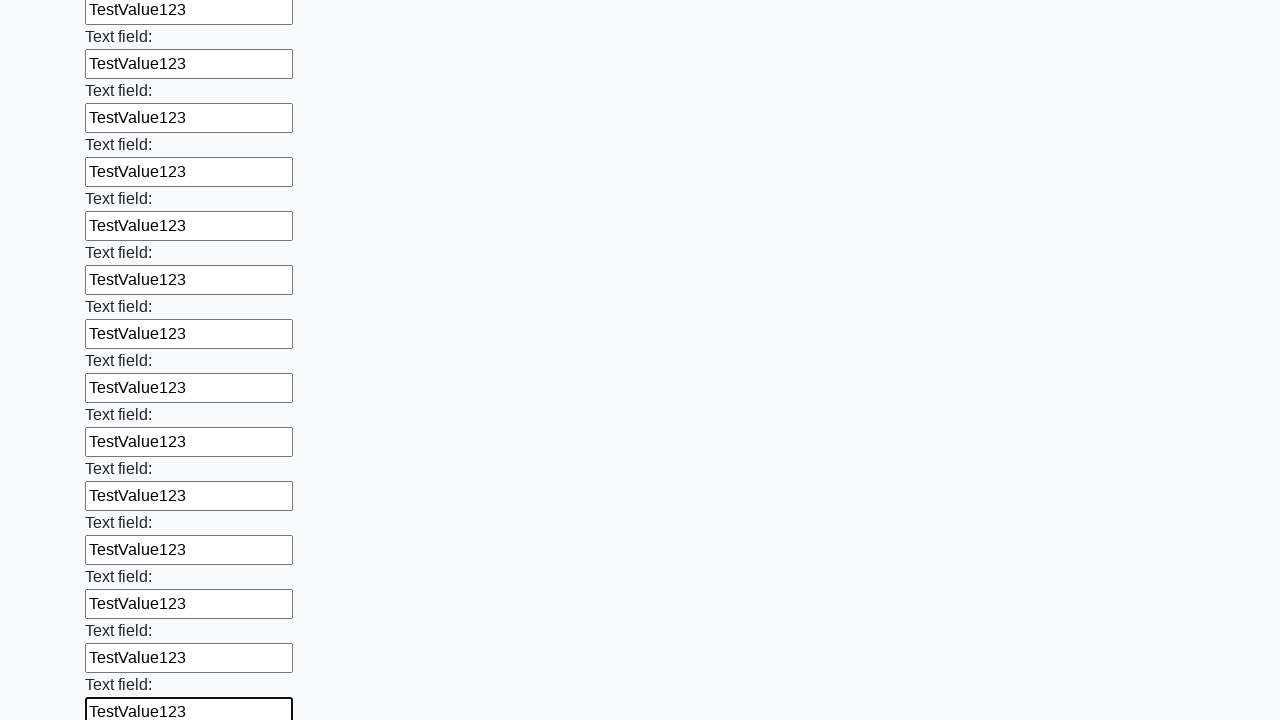

Filled an input field with 'TestValue123' on input >> nth=82
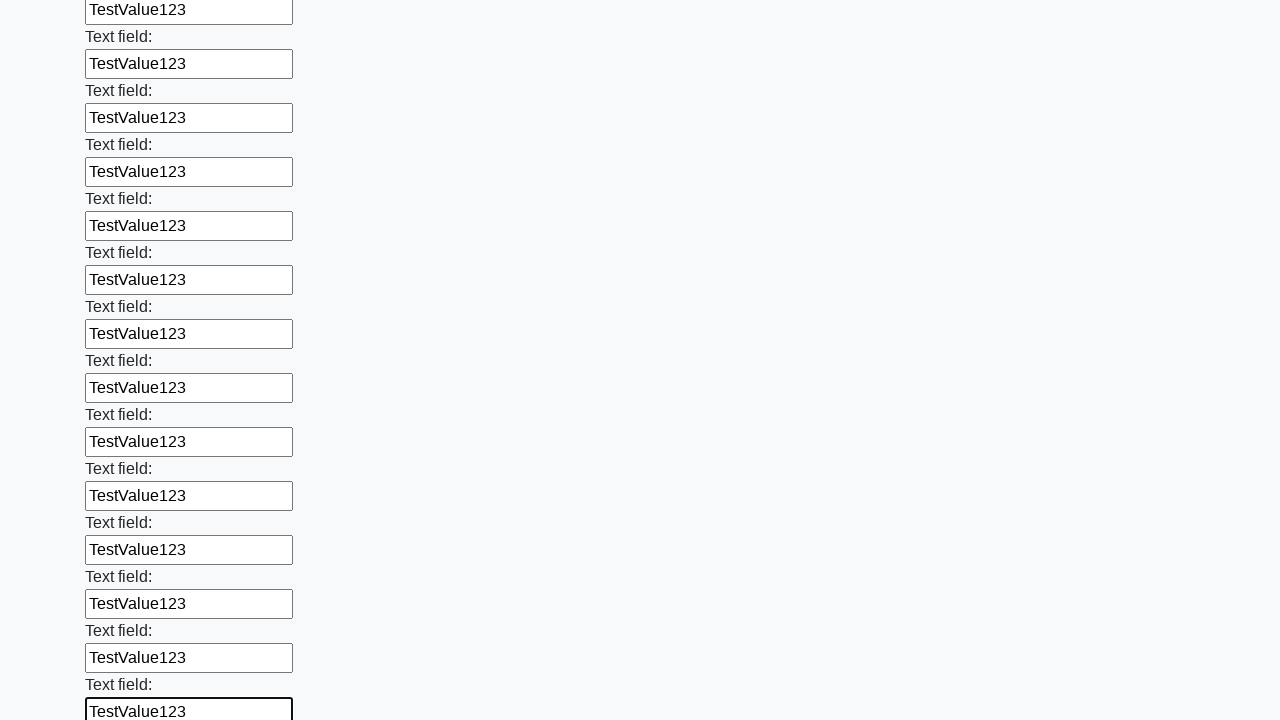

Filled an input field with 'TestValue123' on input >> nth=83
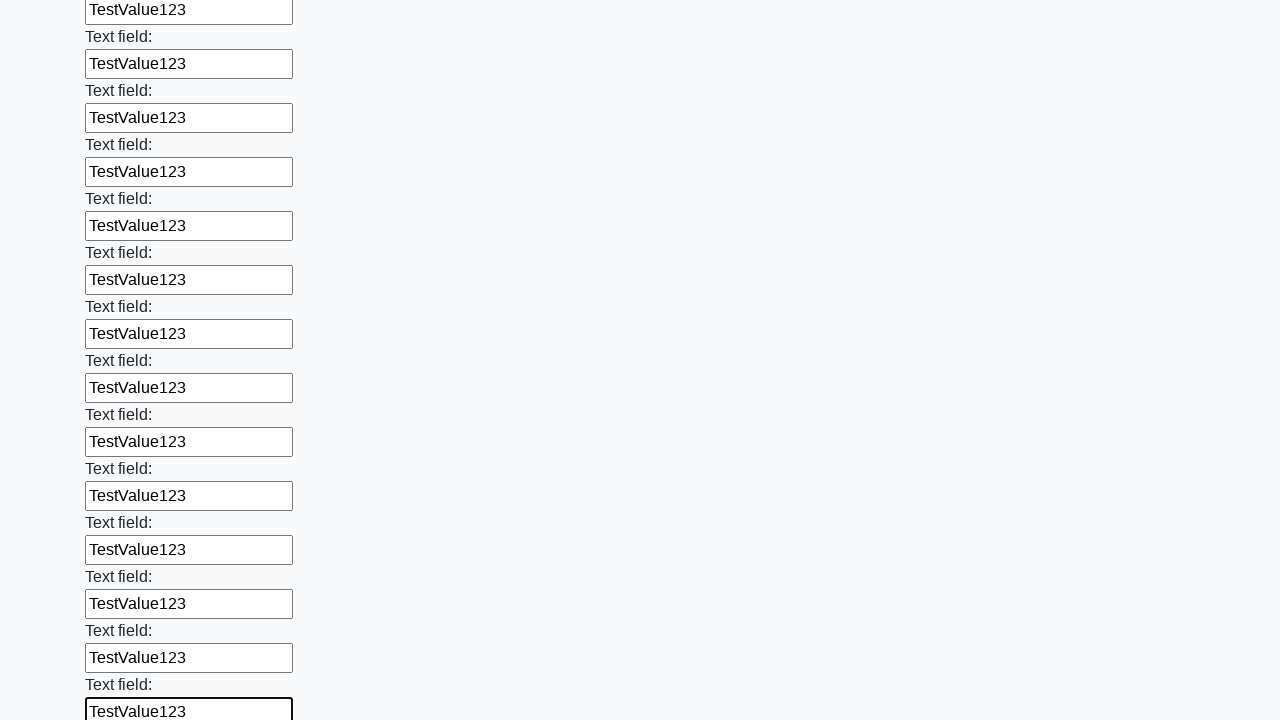

Filled an input field with 'TestValue123' on input >> nth=84
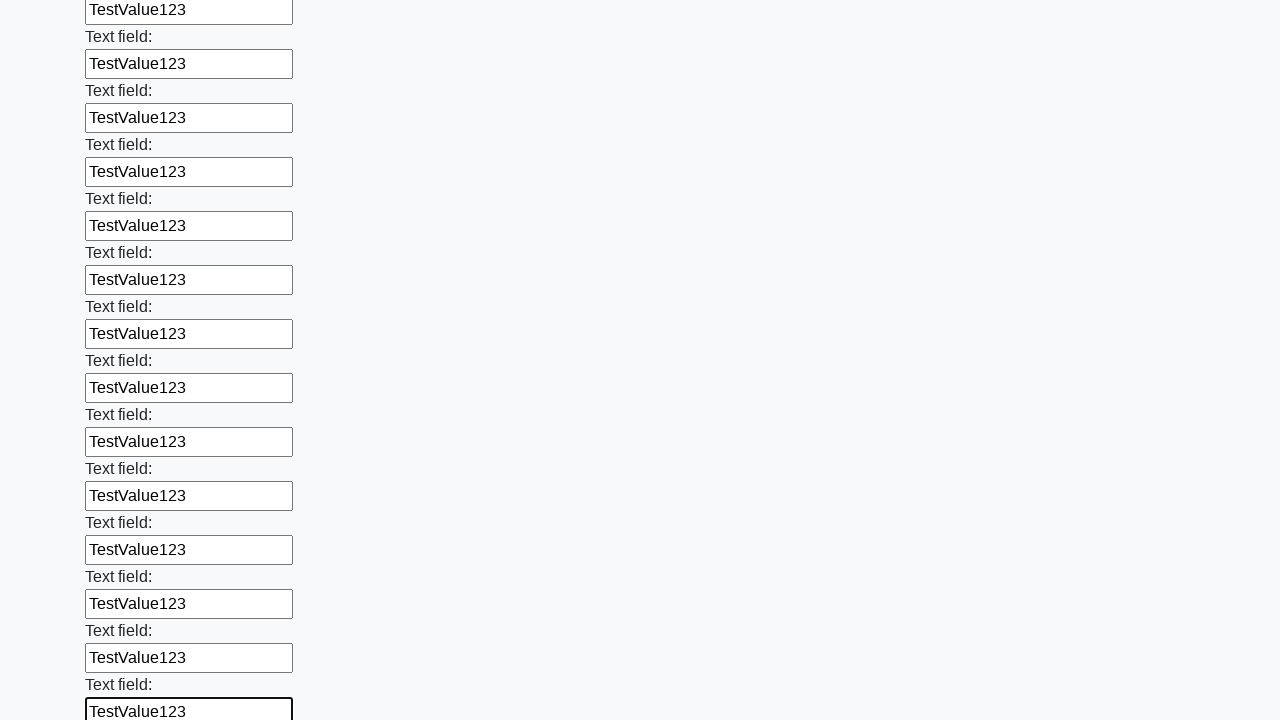

Filled an input field with 'TestValue123' on input >> nth=85
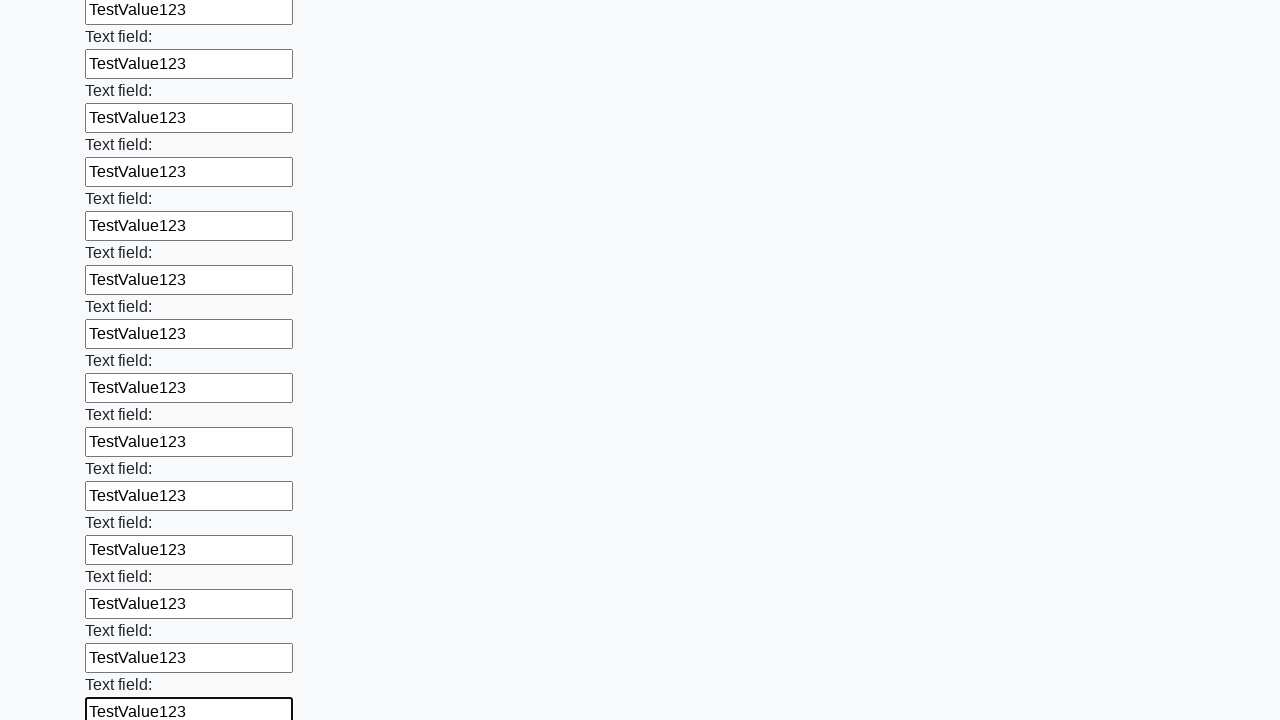

Filled an input field with 'TestValue123' on input >> nth=86
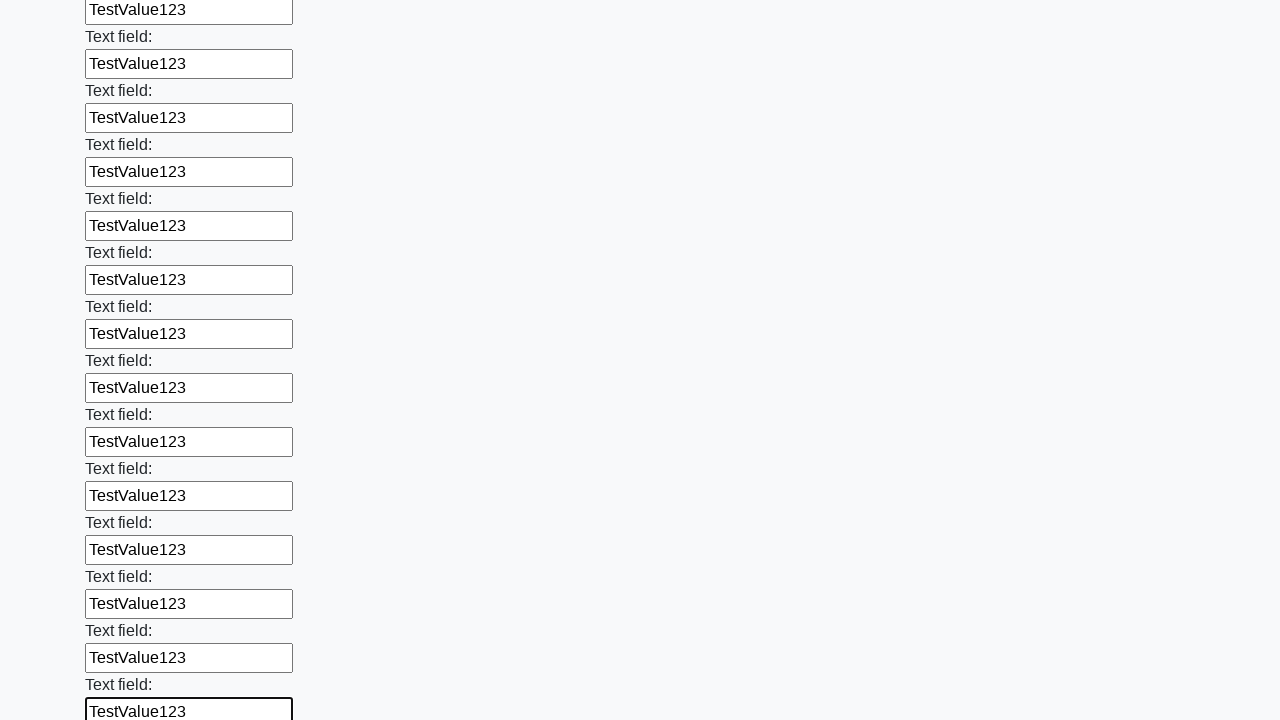

Filled an input field with 'TestValue123' on input >> nth=87
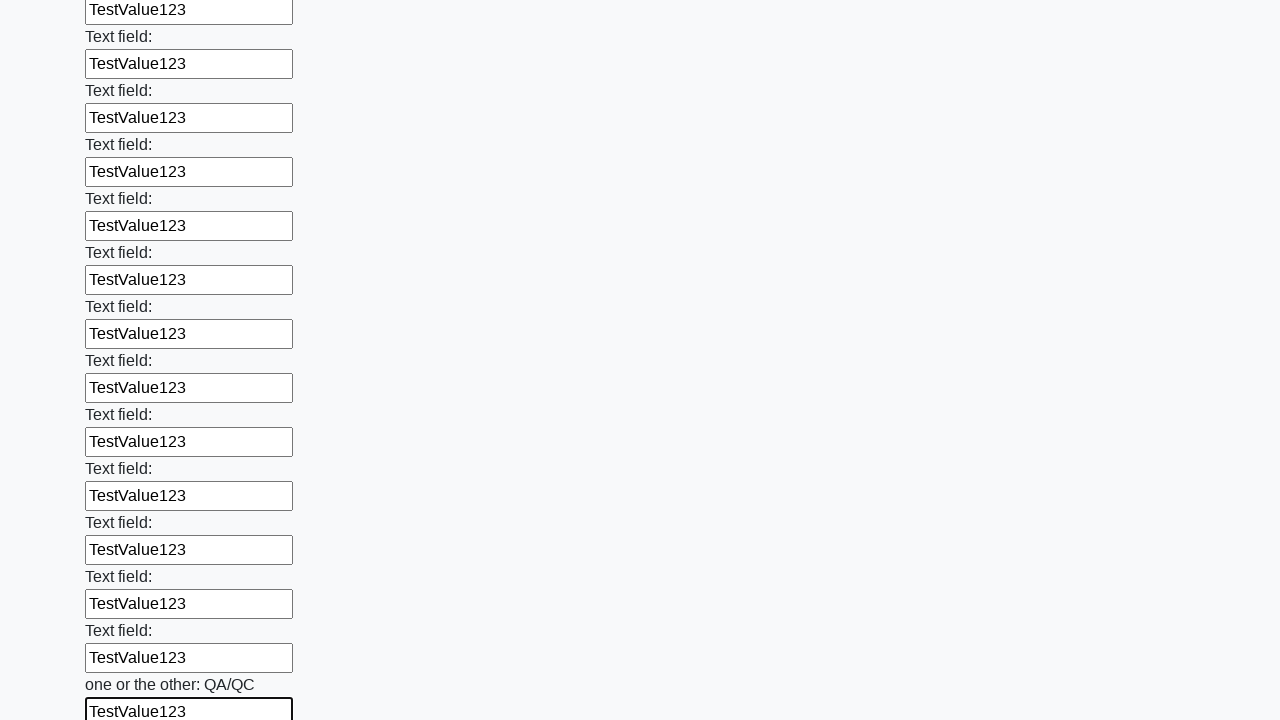

Filled an input field with 'TestValue123' on input >> nth=88
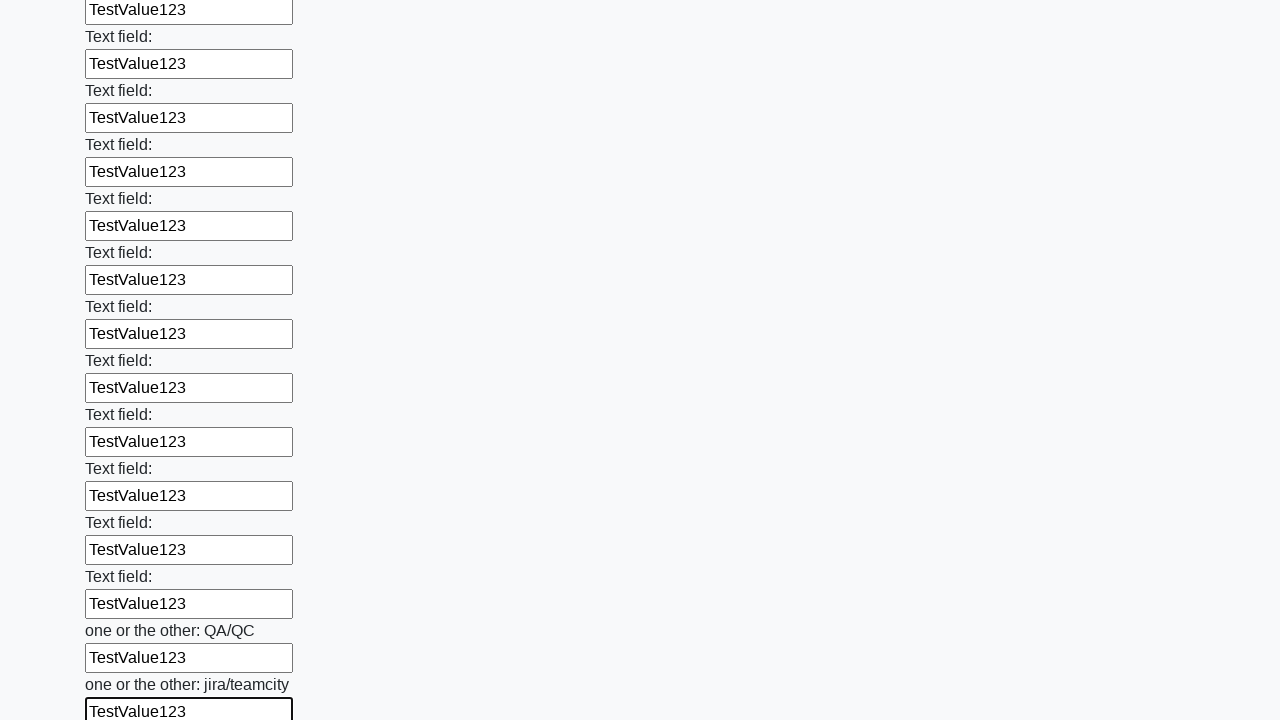

Filled an input field with 'TestValue123' on input >> nth=89
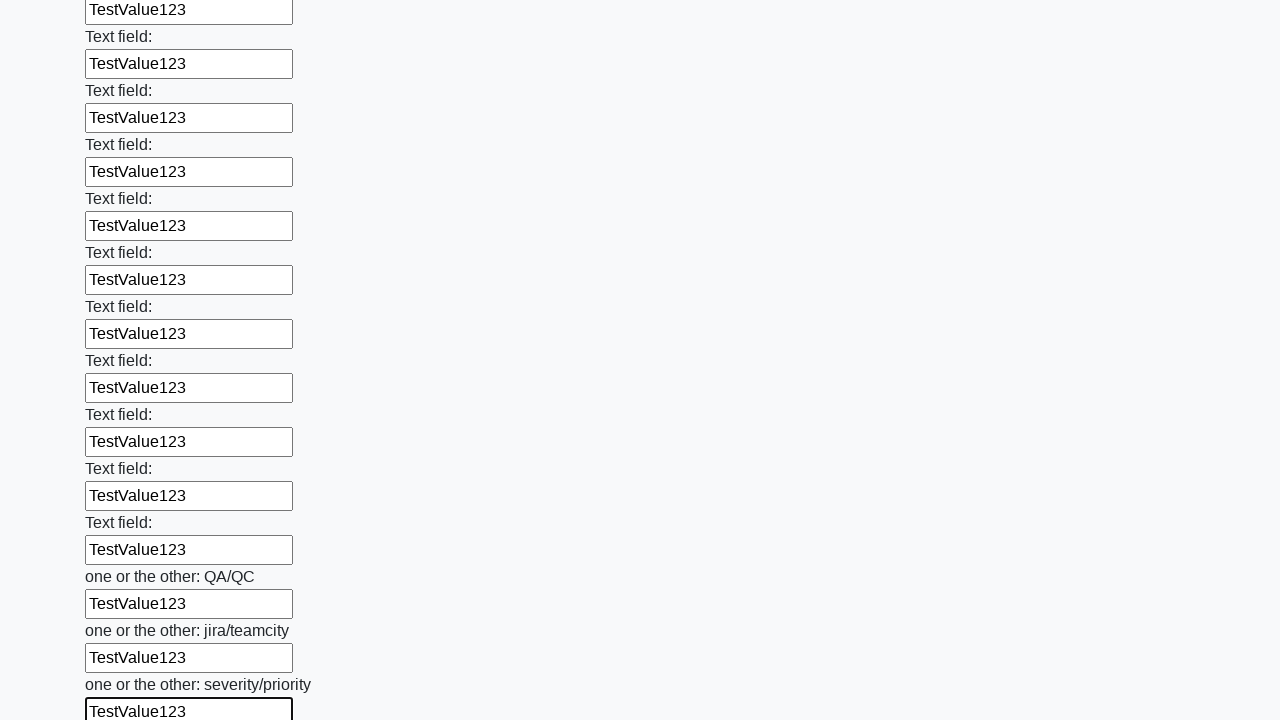

Filled an input field with 'TestValue123' on input >> nth=90
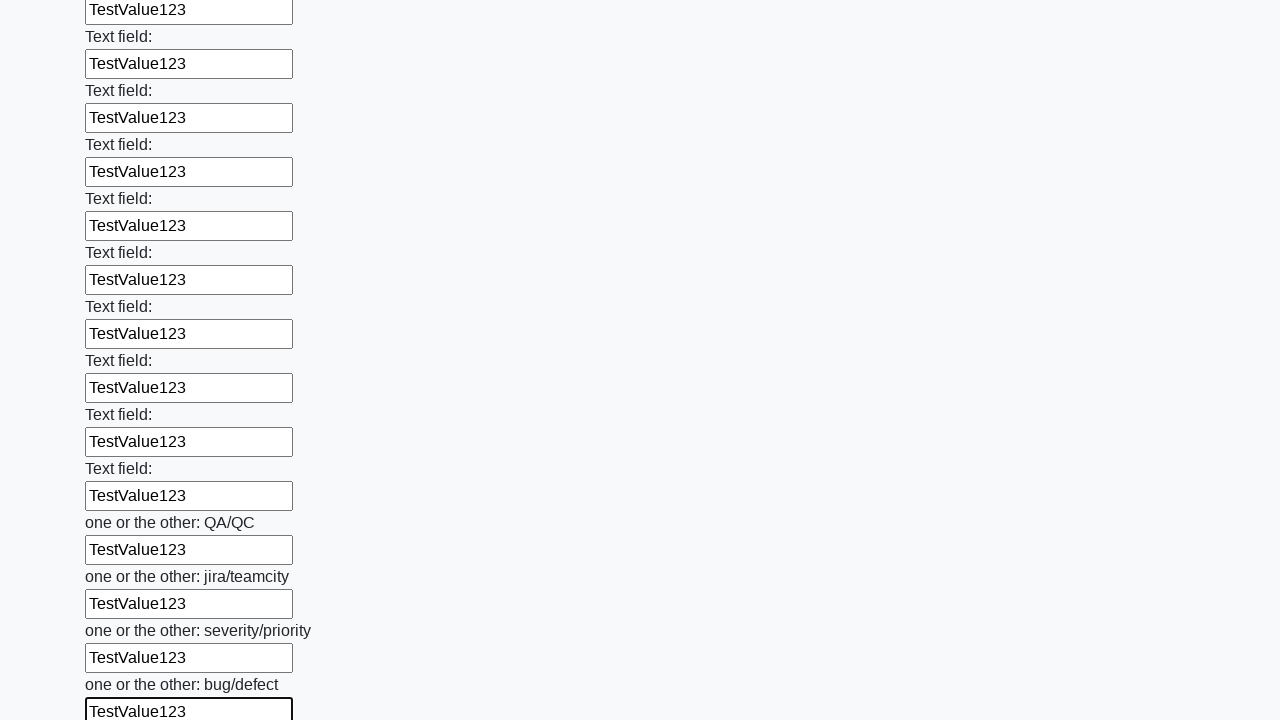

Filled an input field with 'TestValue123' on input >> nth=91
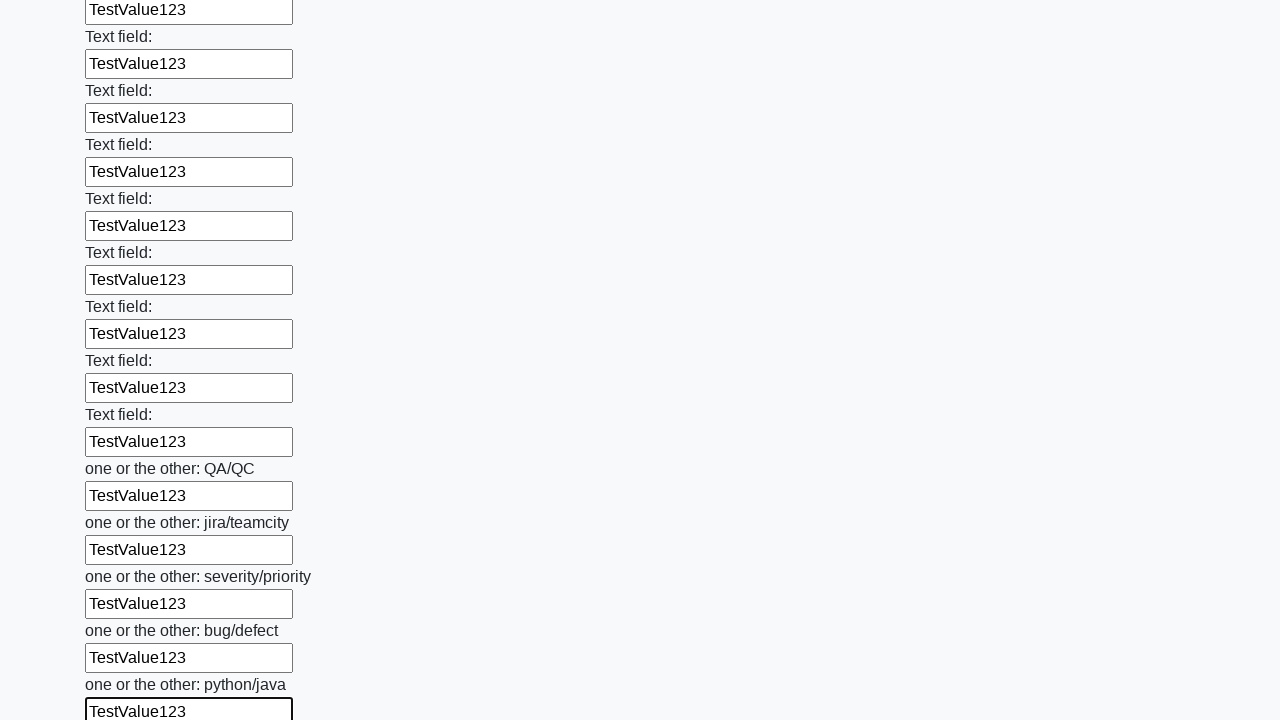

Filled an input field with 'TestValue123' on input >> nth=92
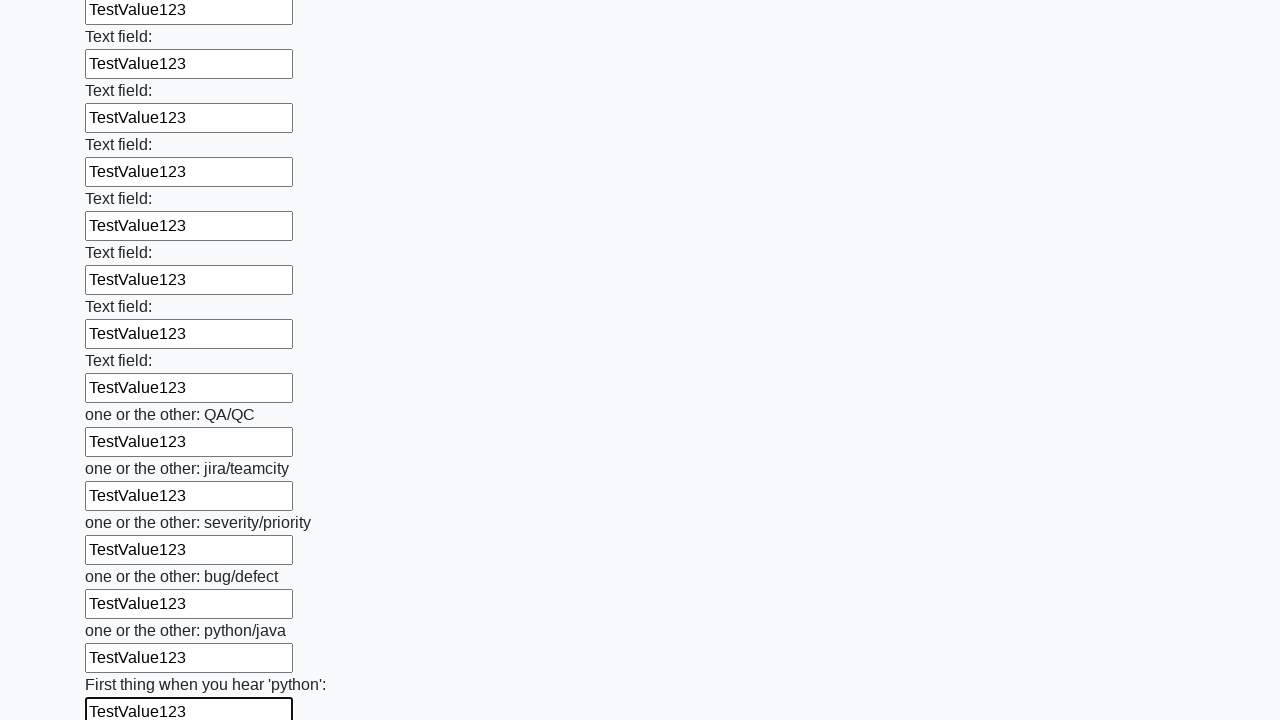

Filled an input field with 'TestValue123' on input >> nth=93
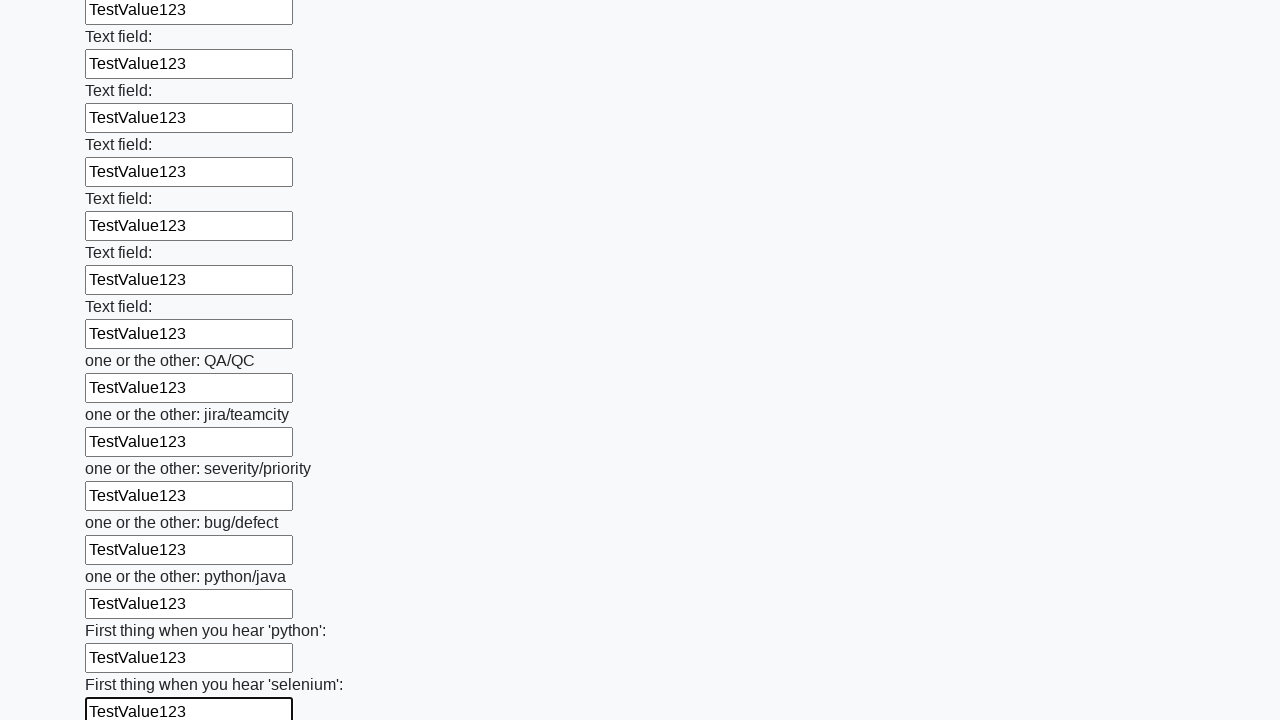

Filled an input field with 'TestValue123' on input >> nth=94
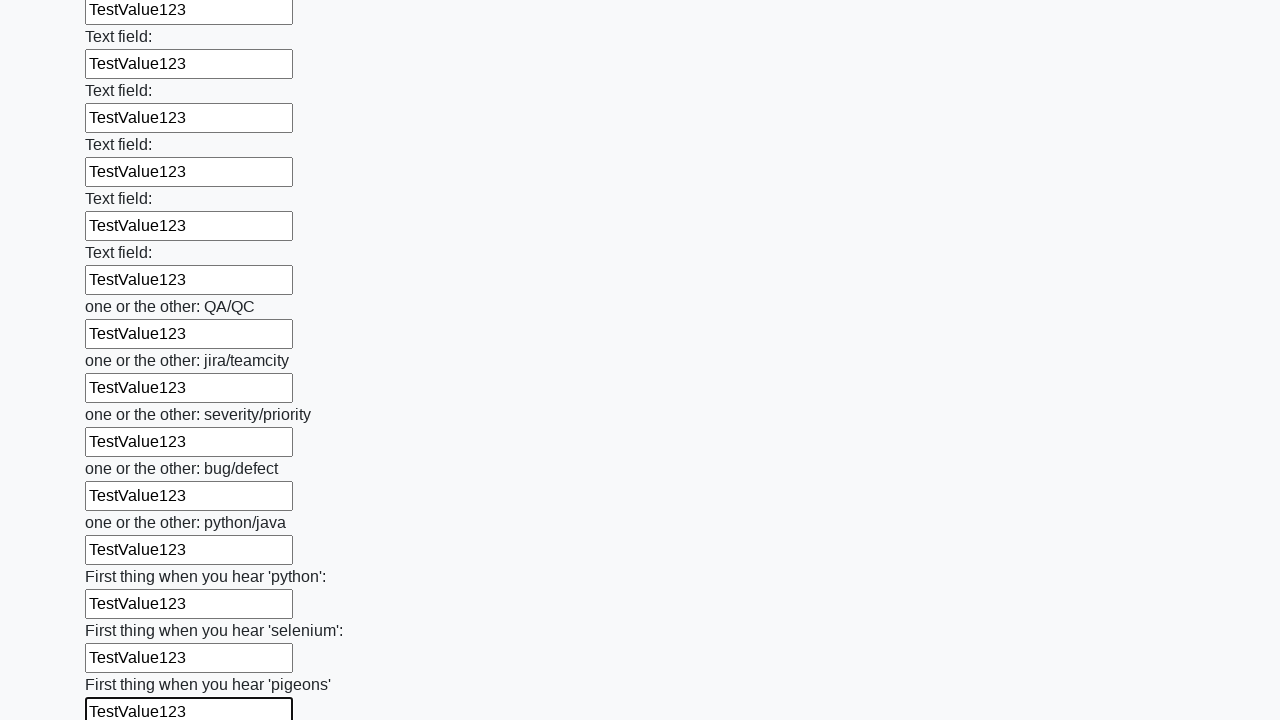

Filled an input field with 'TestValue123' on input >> nth=95
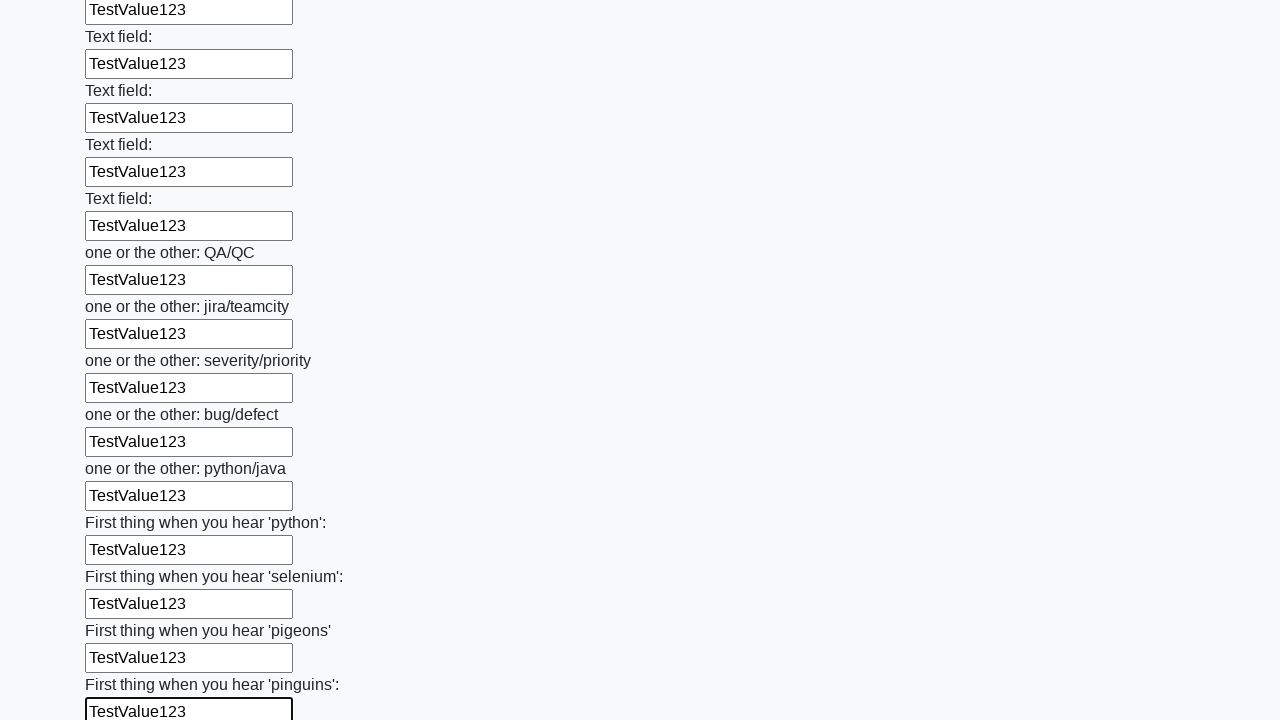

Filled an input field with 'TestValue123' on input >> nth=96
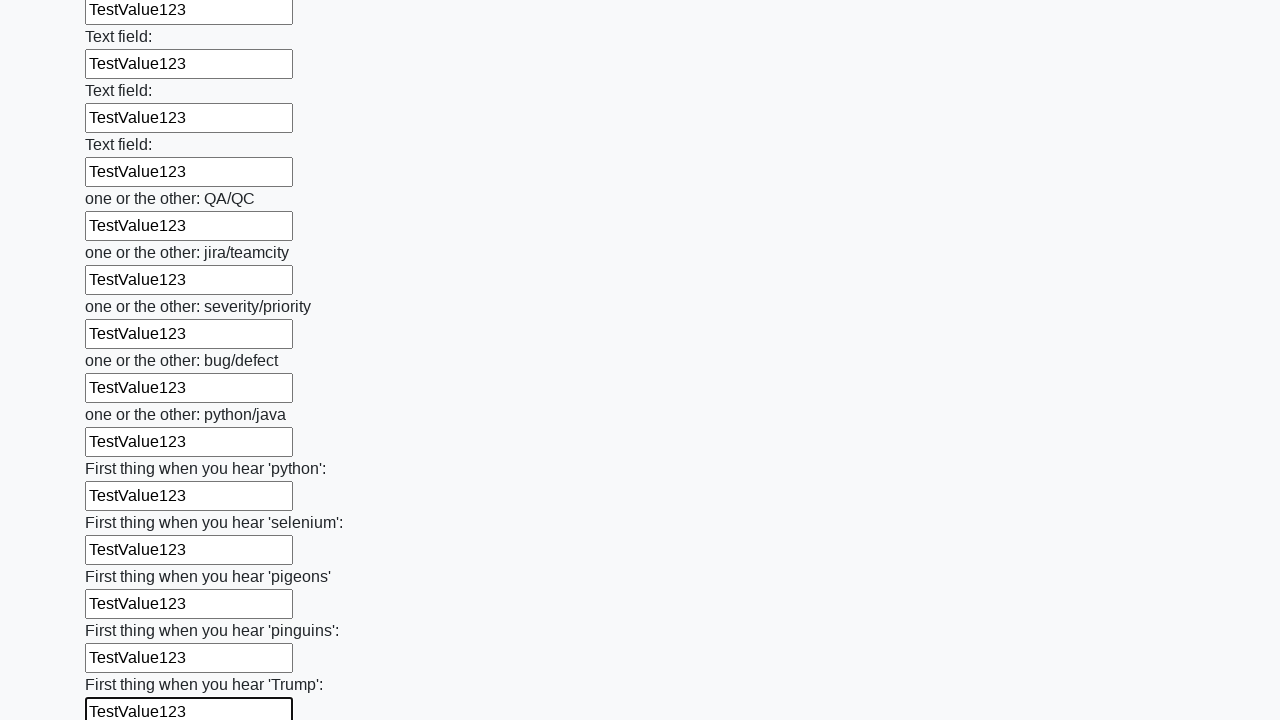

Filled an input field with 'TestValue123' on input >> nth=97
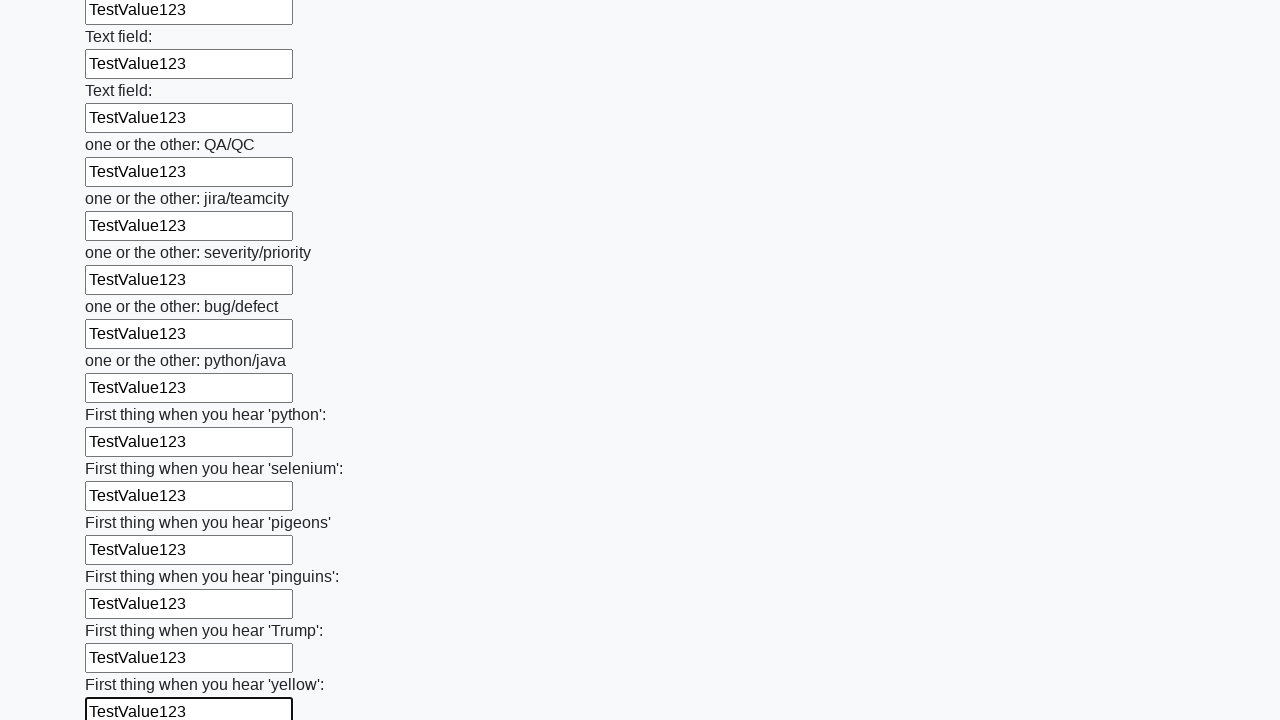

Filled an input field with 'TestValue123' on input >> nth=98
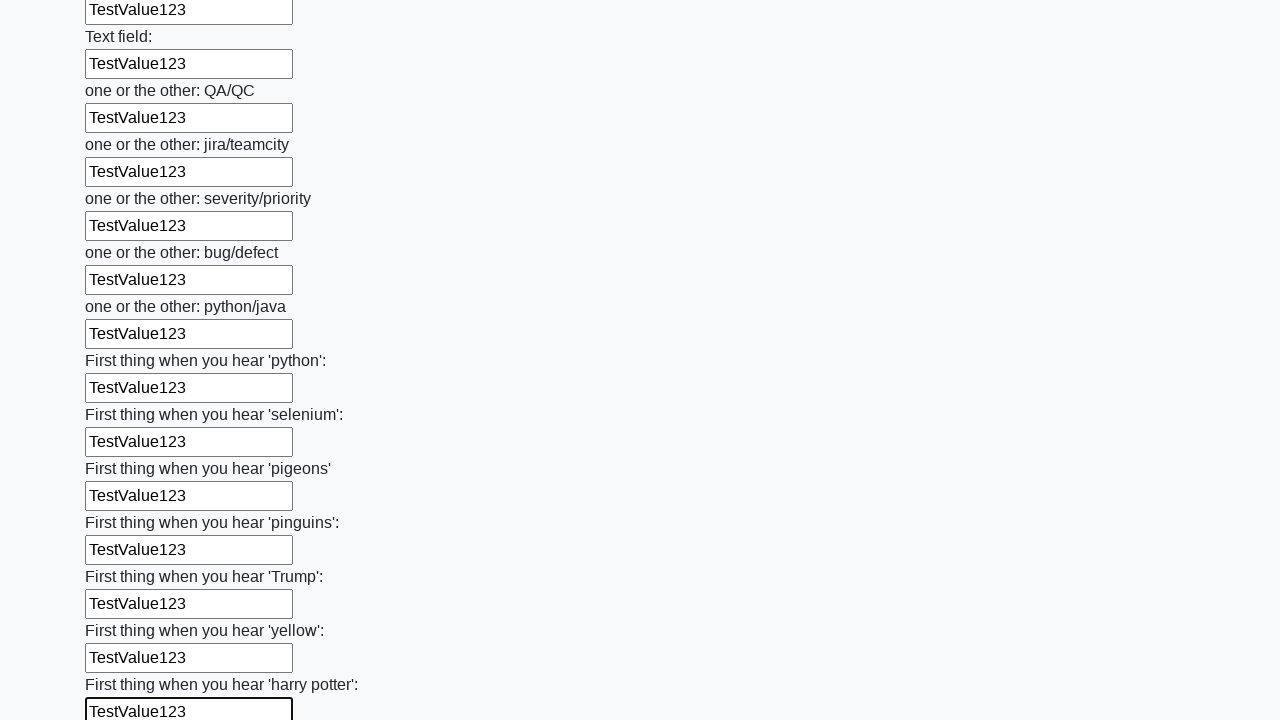

Filled an input field with 'TestValue123' on input >> nth=99
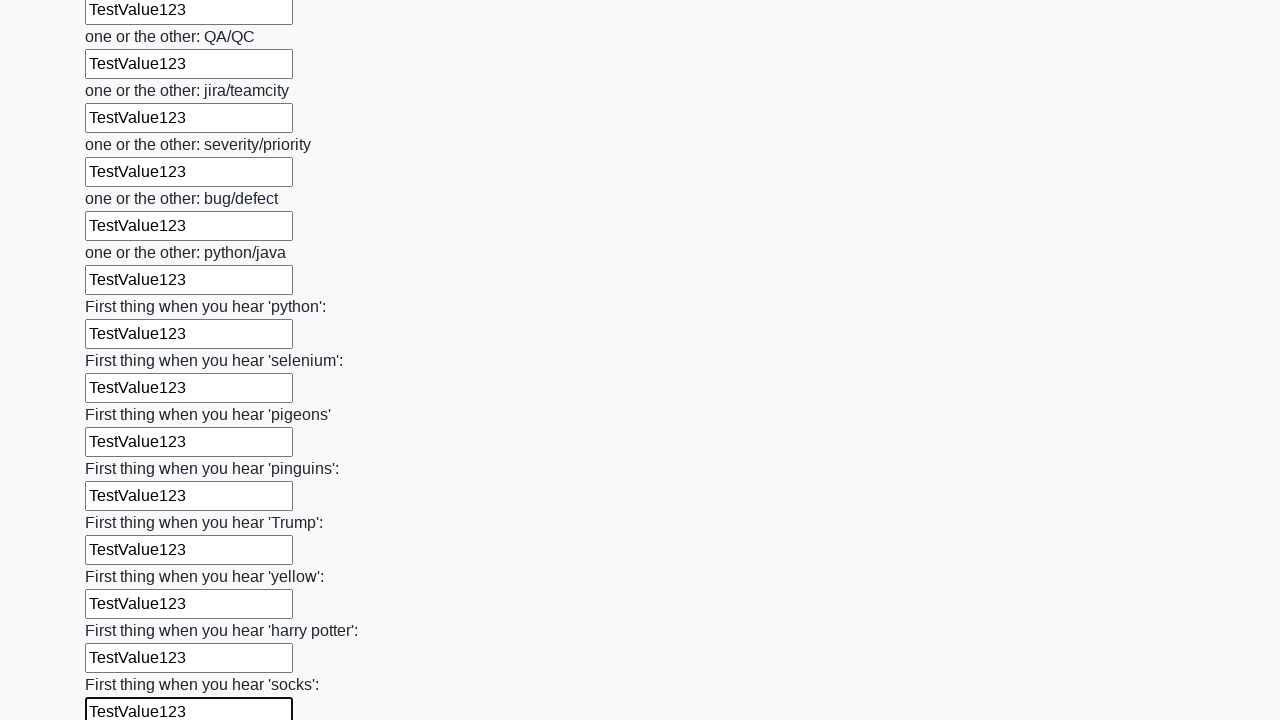

Clicked the submit button to submit the huge form at (123, 611) on button.btn
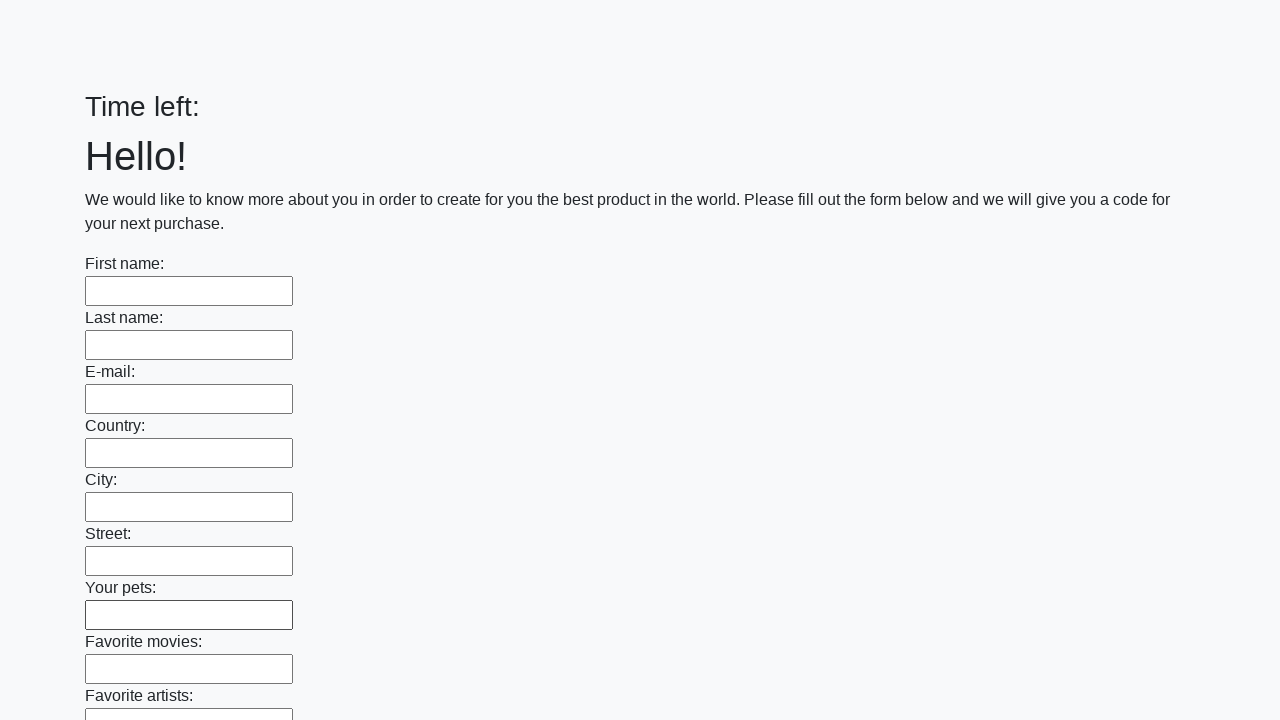

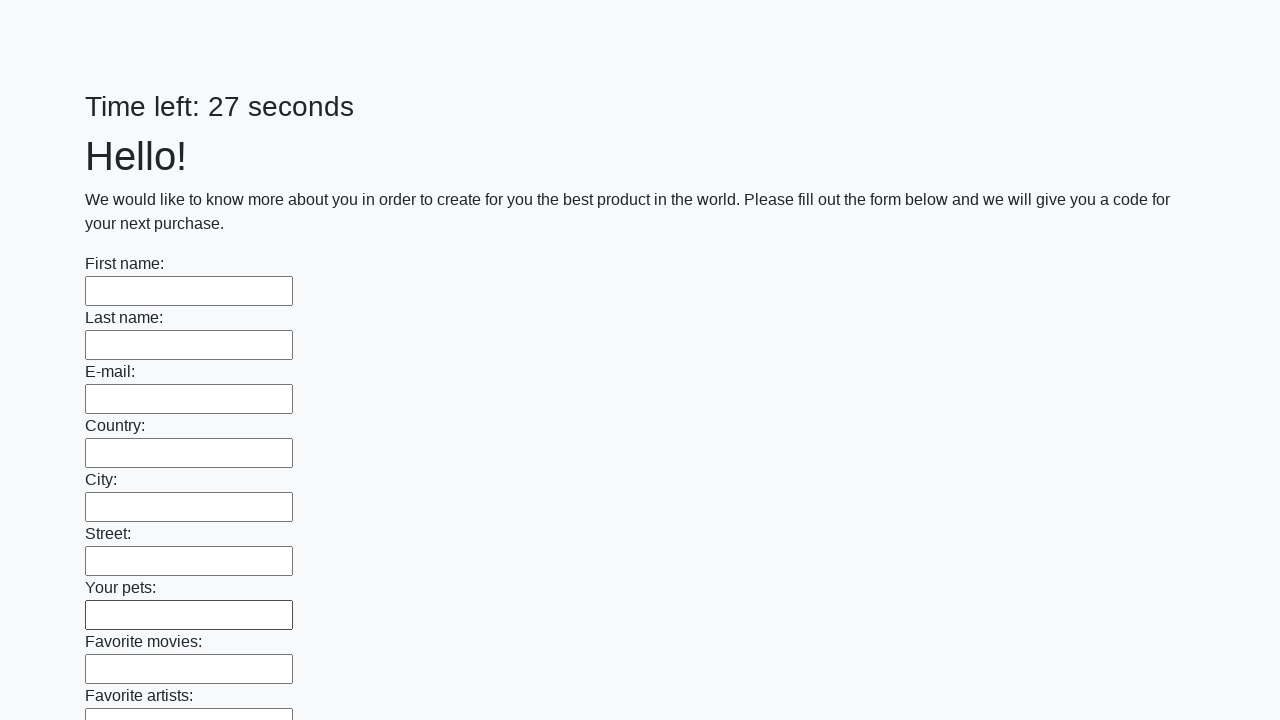